Scrolls down the page repeatedly until no new content loads, checking page source to detect end of content

Starting URL: http://quotes.toscrape.com/scroll

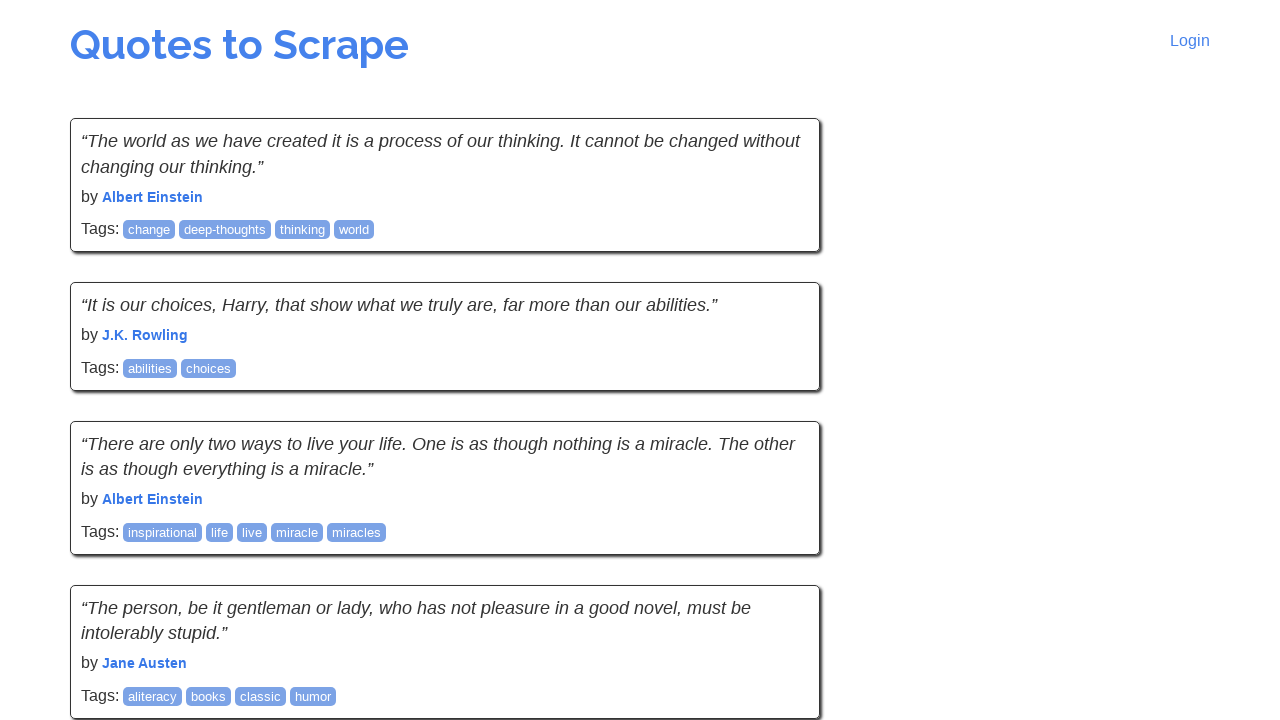

Pressed PageDown to scroll down the page
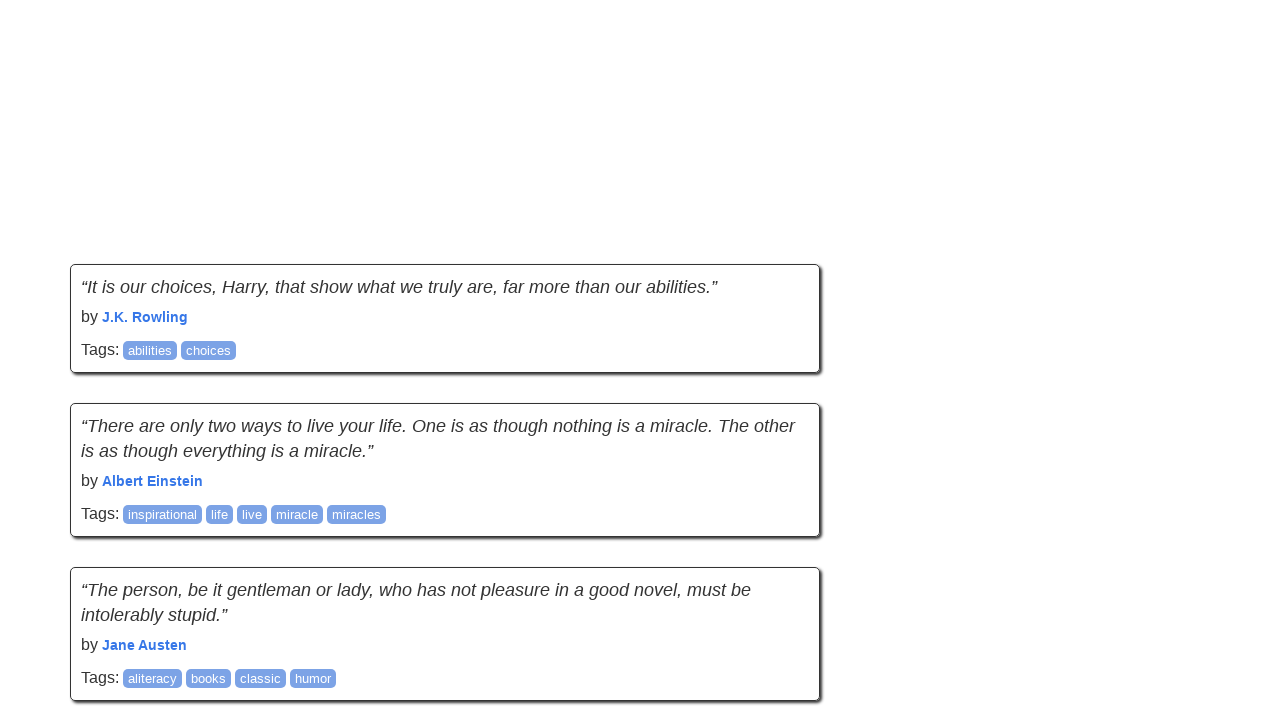

Waited 2 seconds for content to load
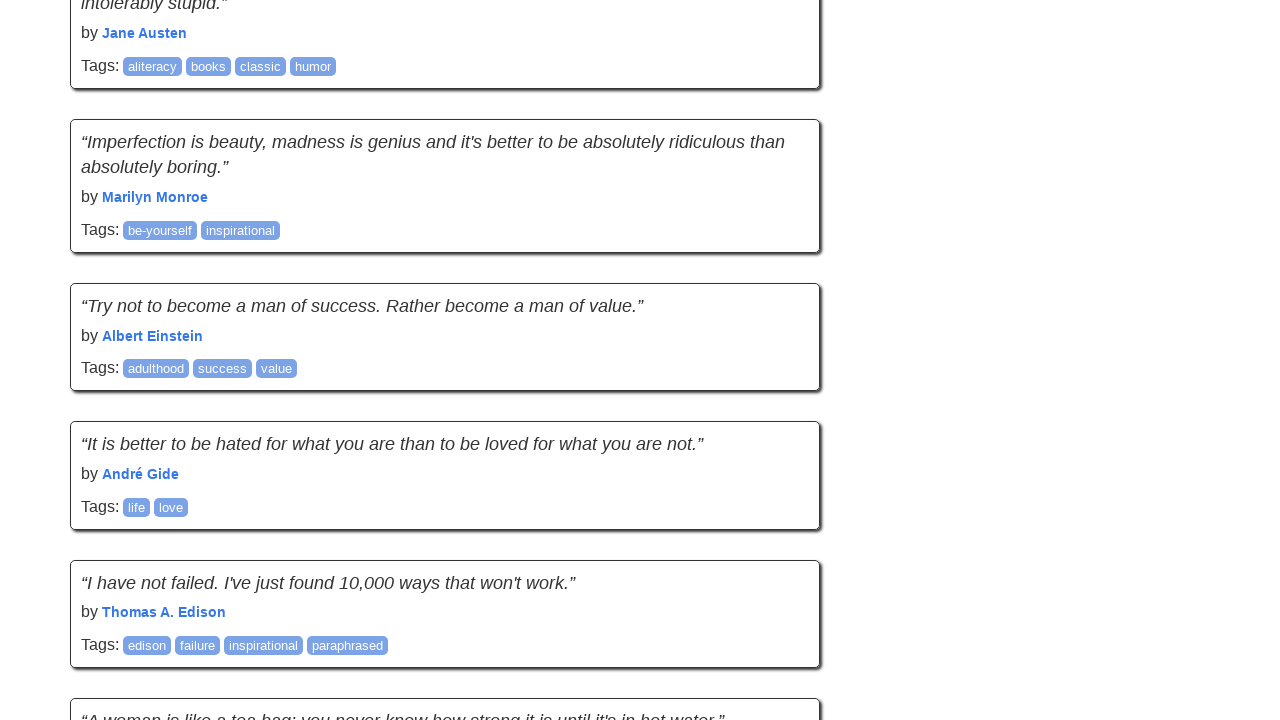

Pressed PageDown to scroll down the page
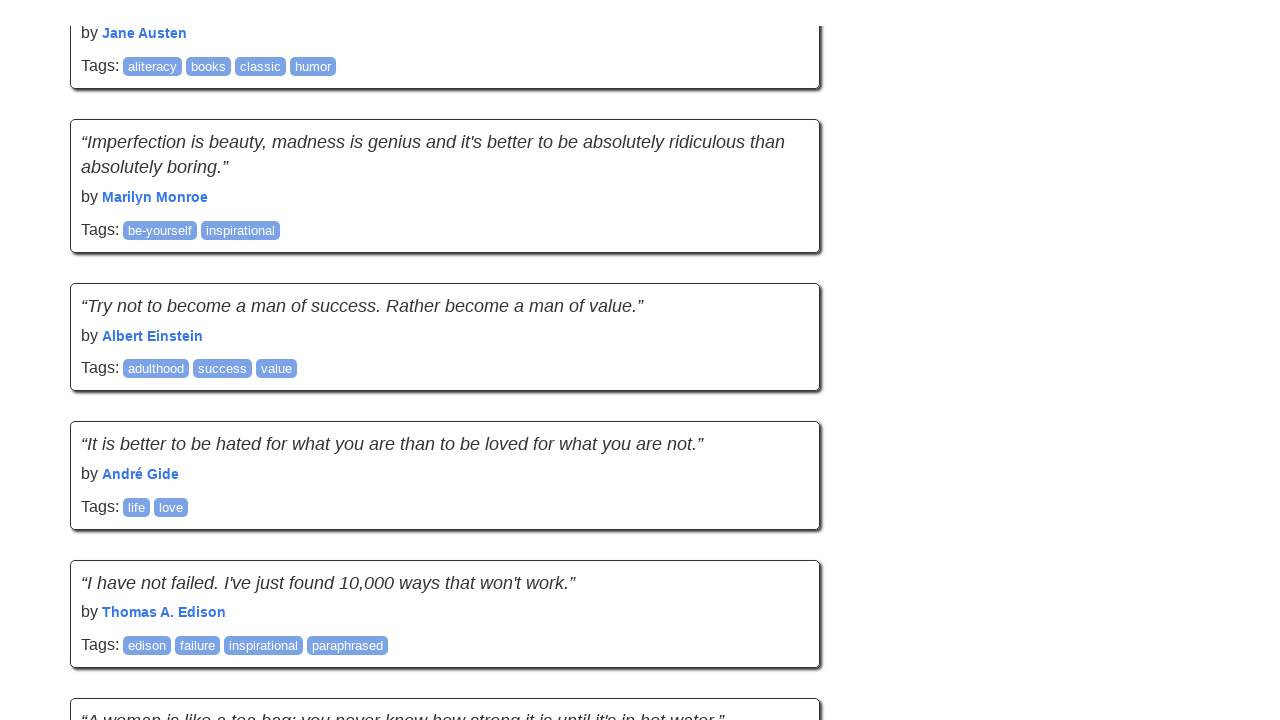

Waited 2 seconds for content to load
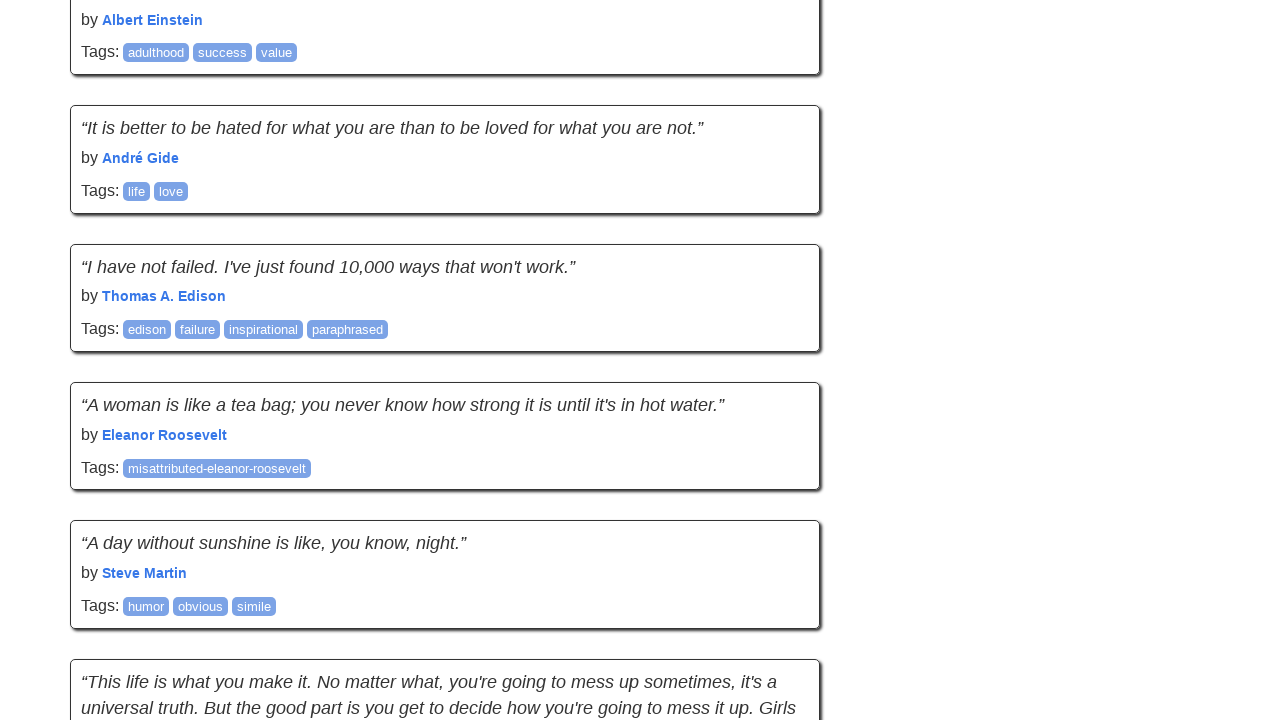

Pressed PageDown to scroll down the page
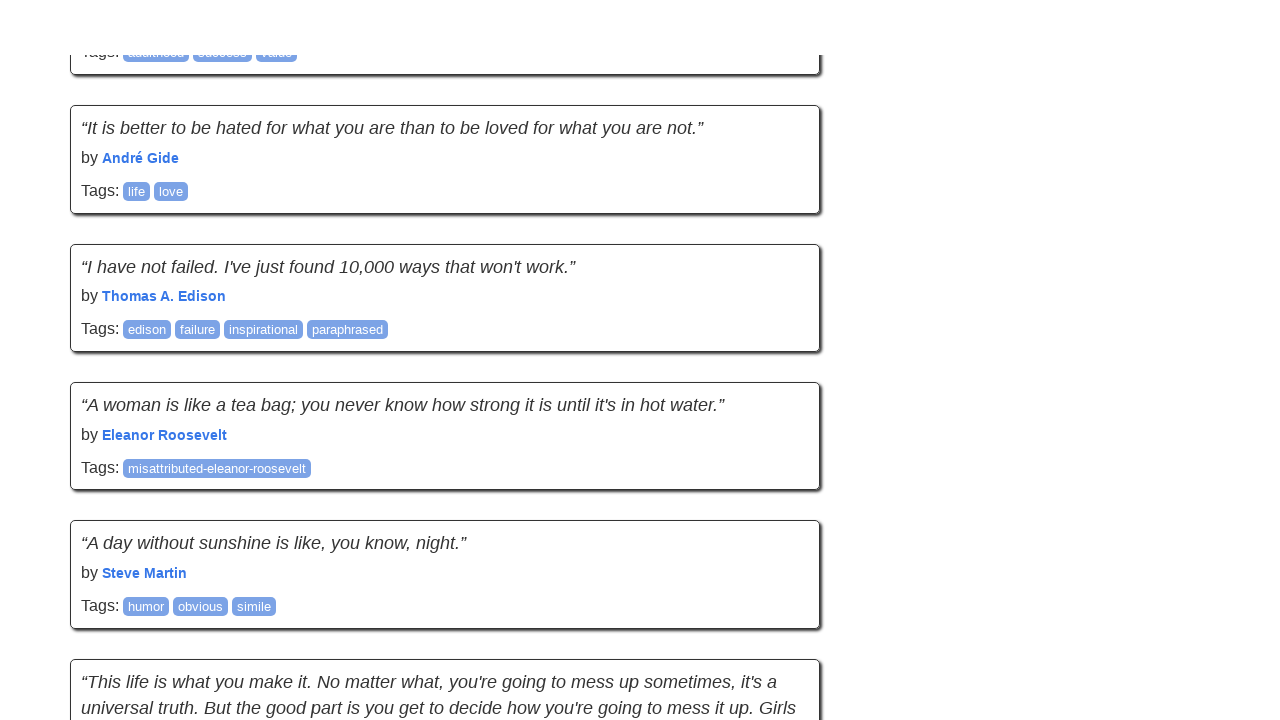

Waited 2 seconds for content to load
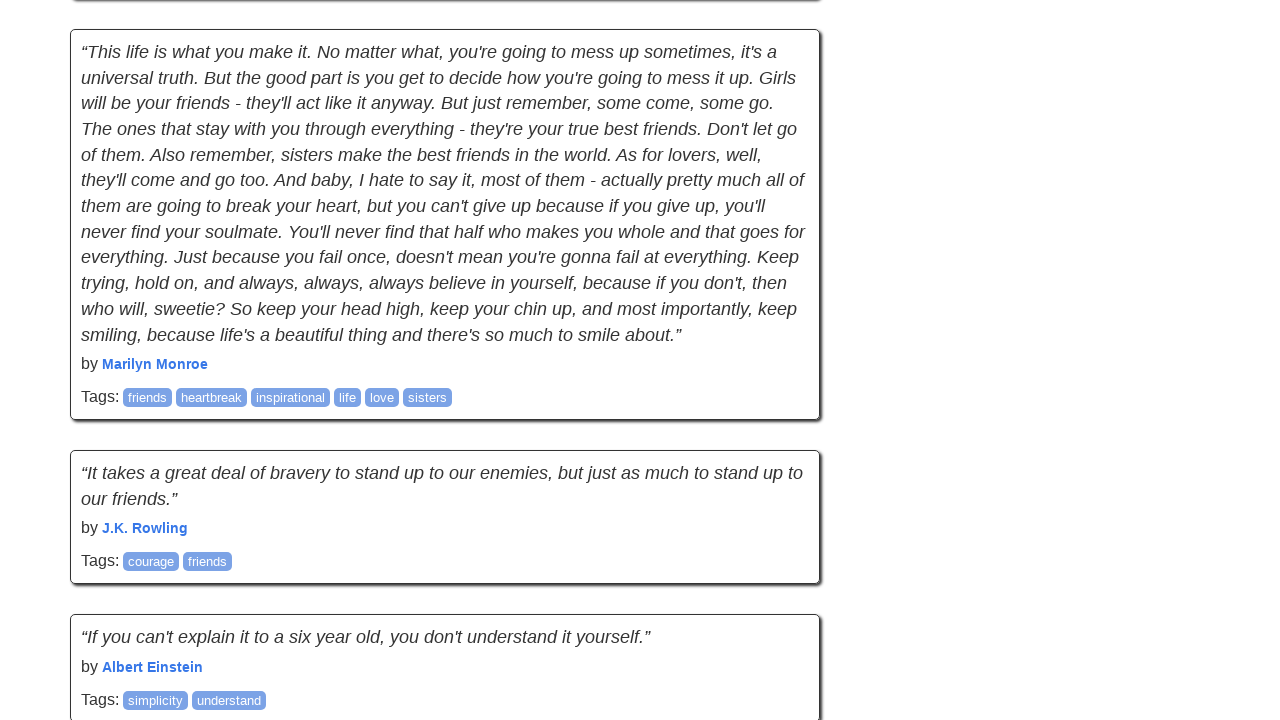

Pressed PageDown to scroll down the page
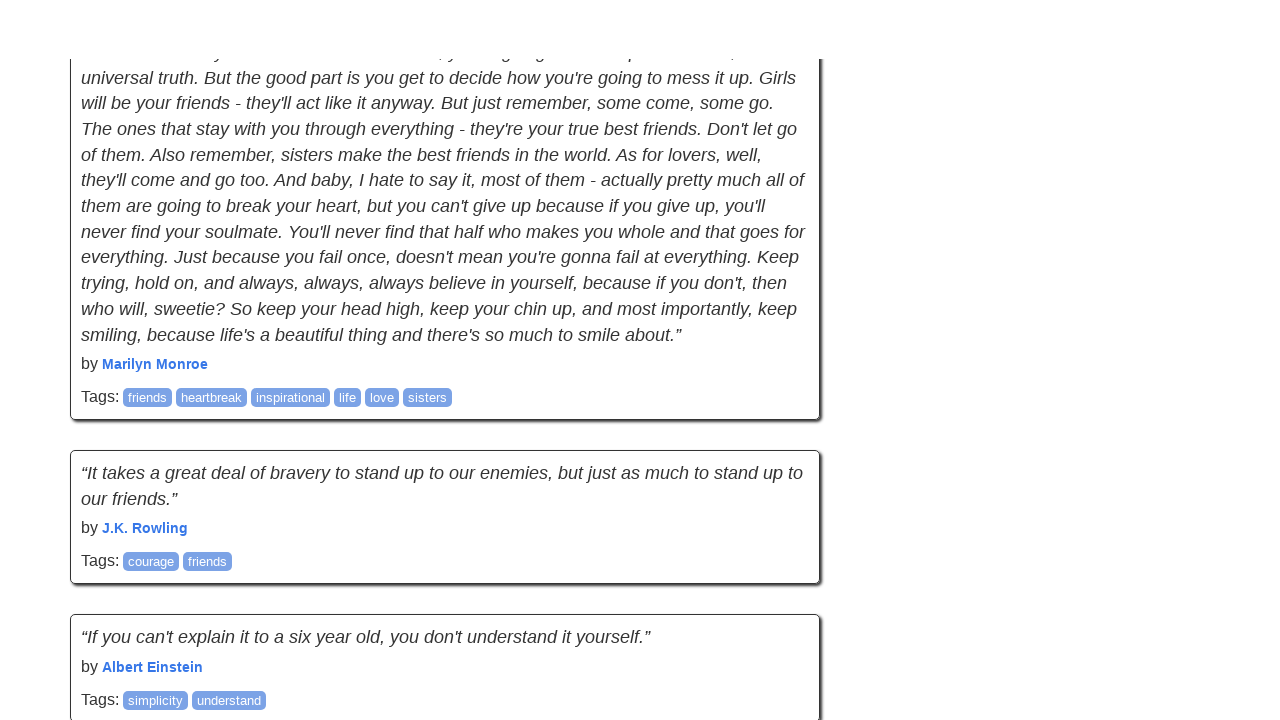

Waited 2 seconds for content to load
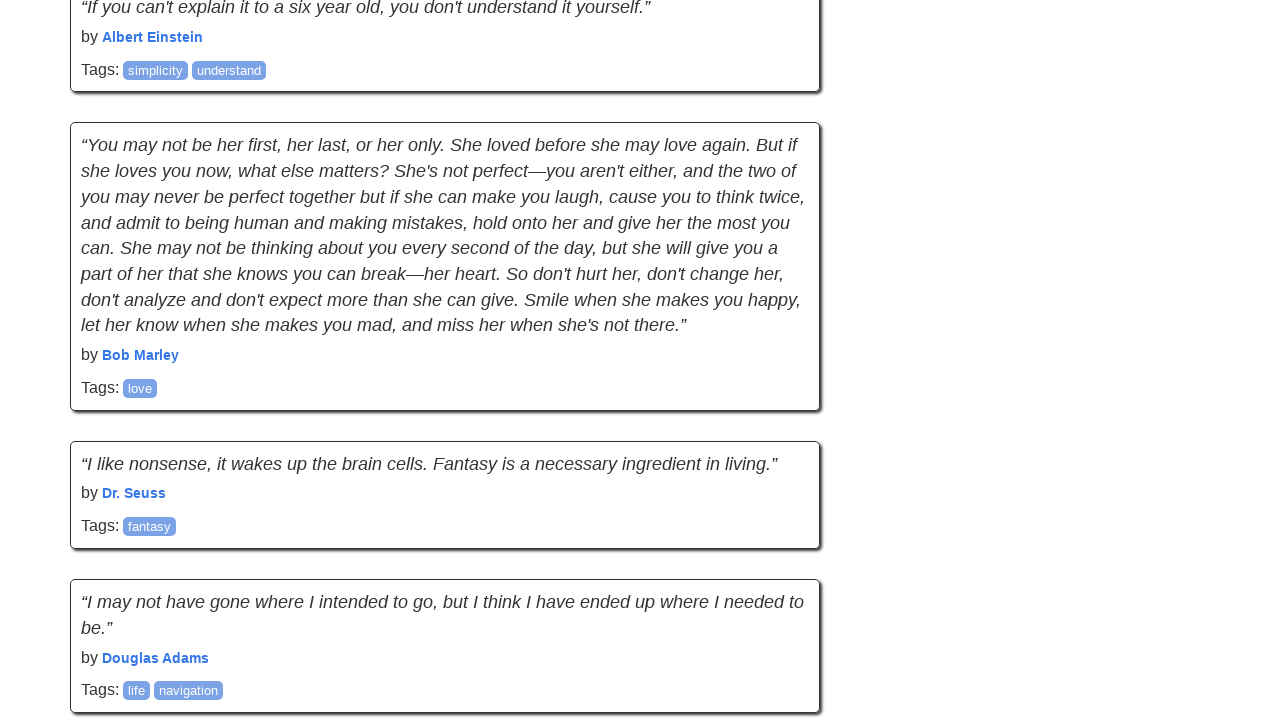

Pressed PageDown to scroll down the page
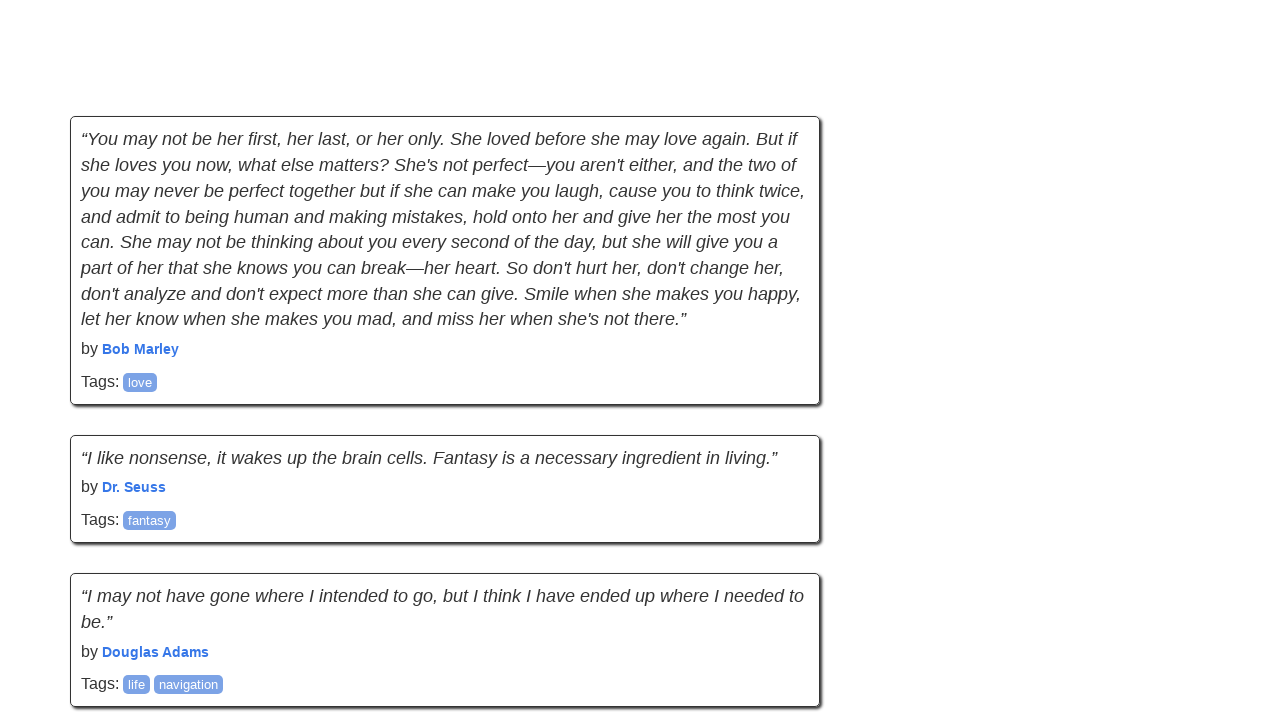

Waited 2 seconds for content to load
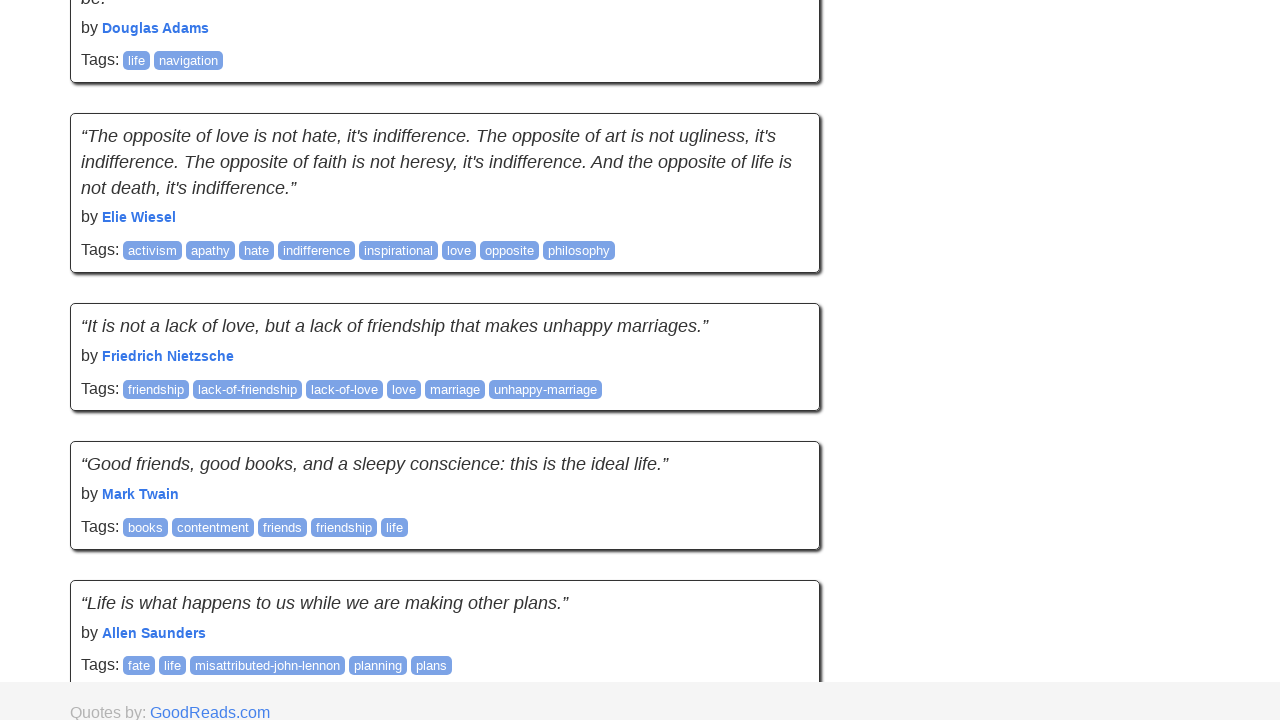

Evaluated page scroll height: 3554
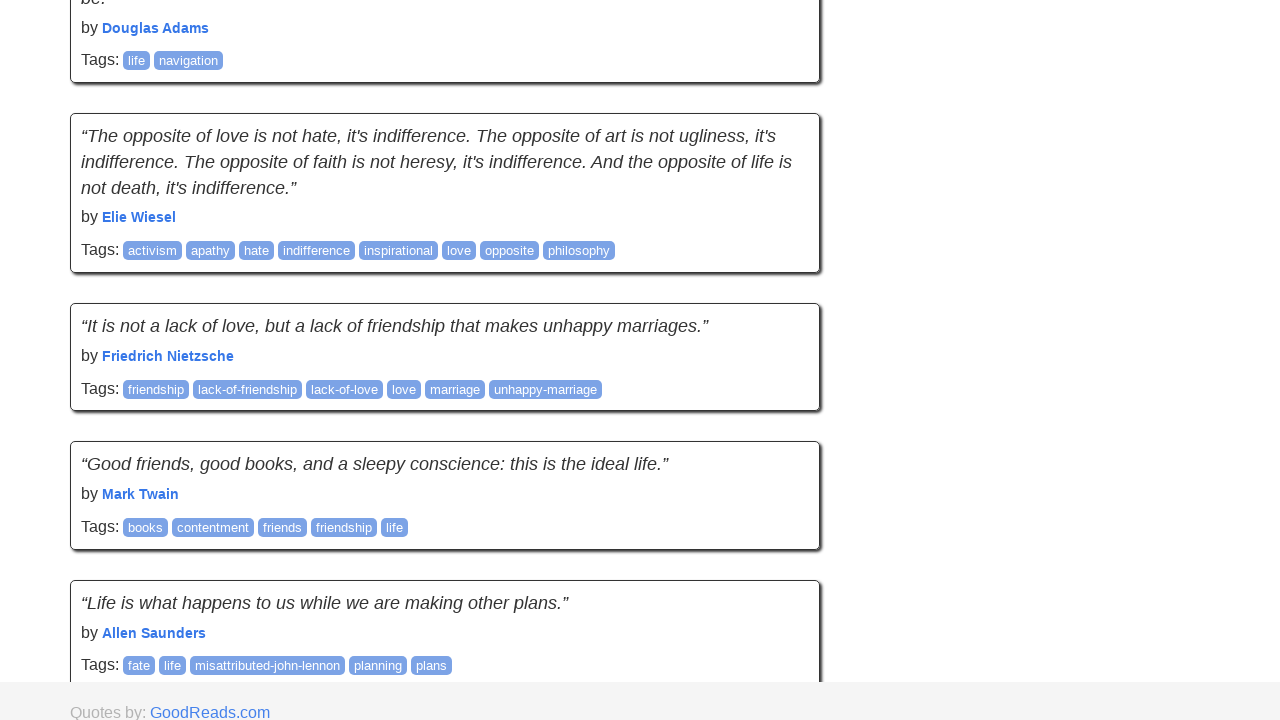

Pressed PageDown to scroll down the page
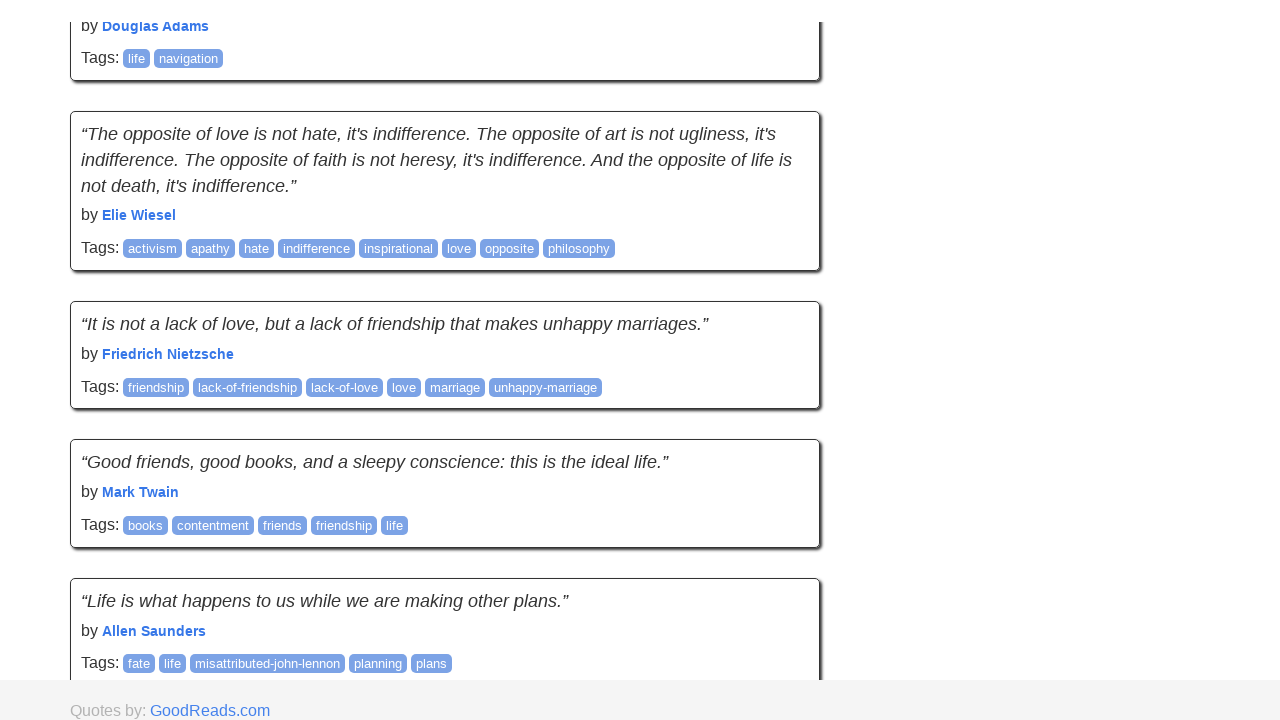

Waited 2 seconds for content to load
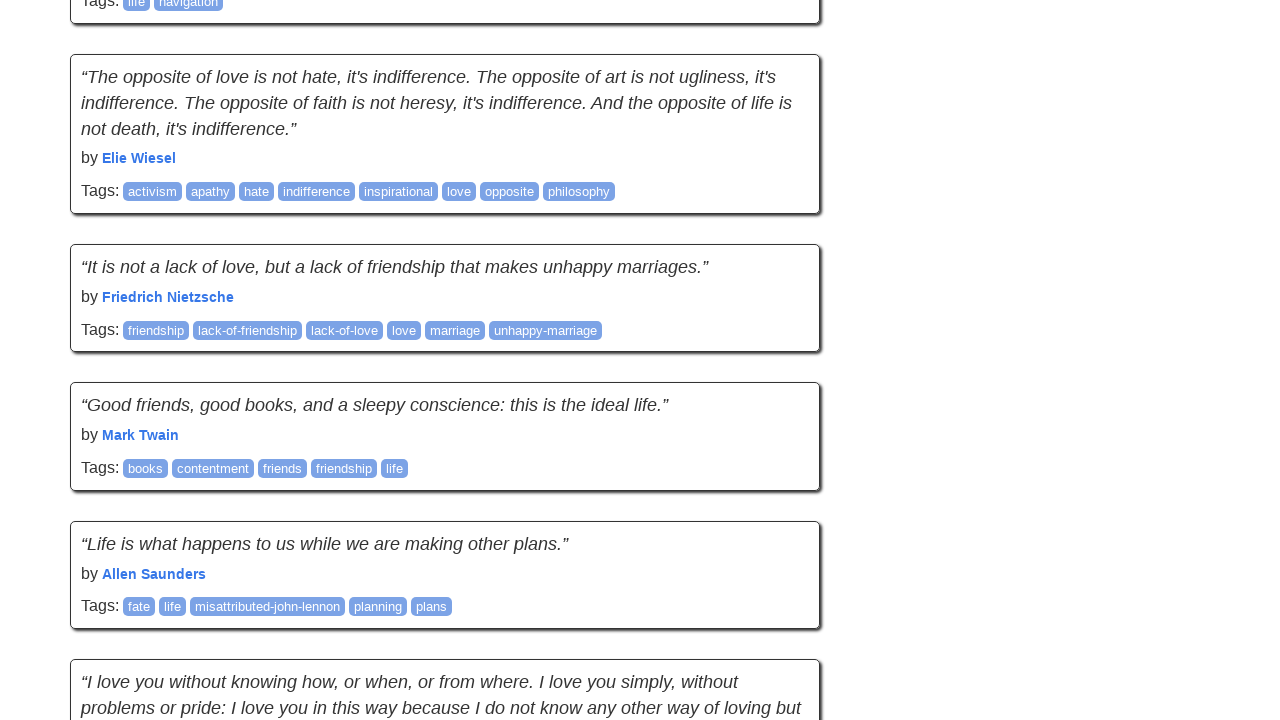

Pressed PageDown to scroll down the page
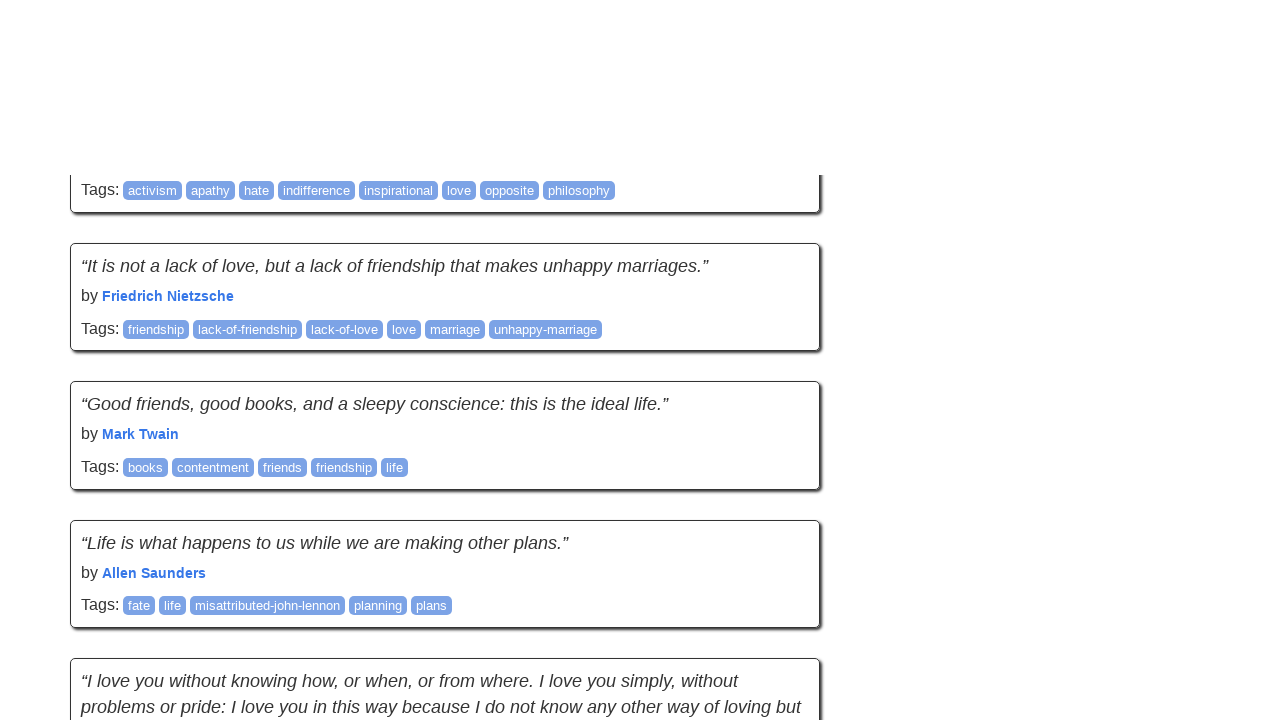

Waited 2 seconds for content to load
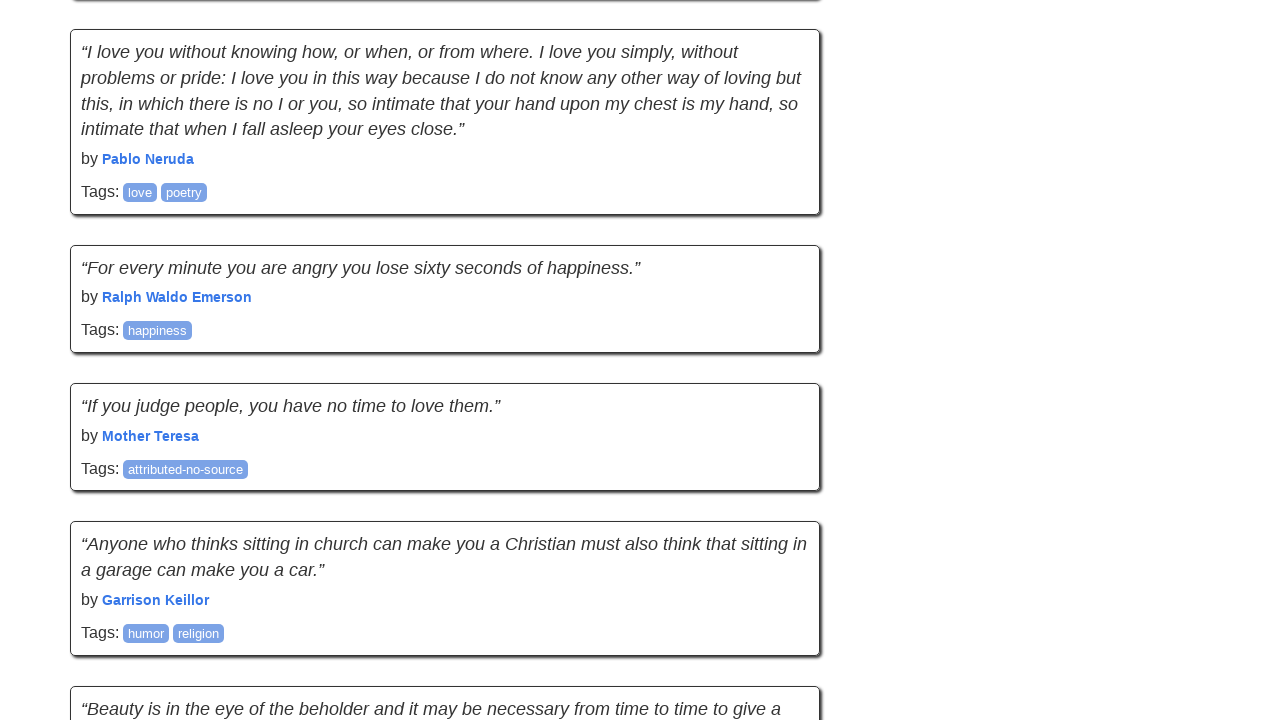

Pressed PageDown to scroll down the page
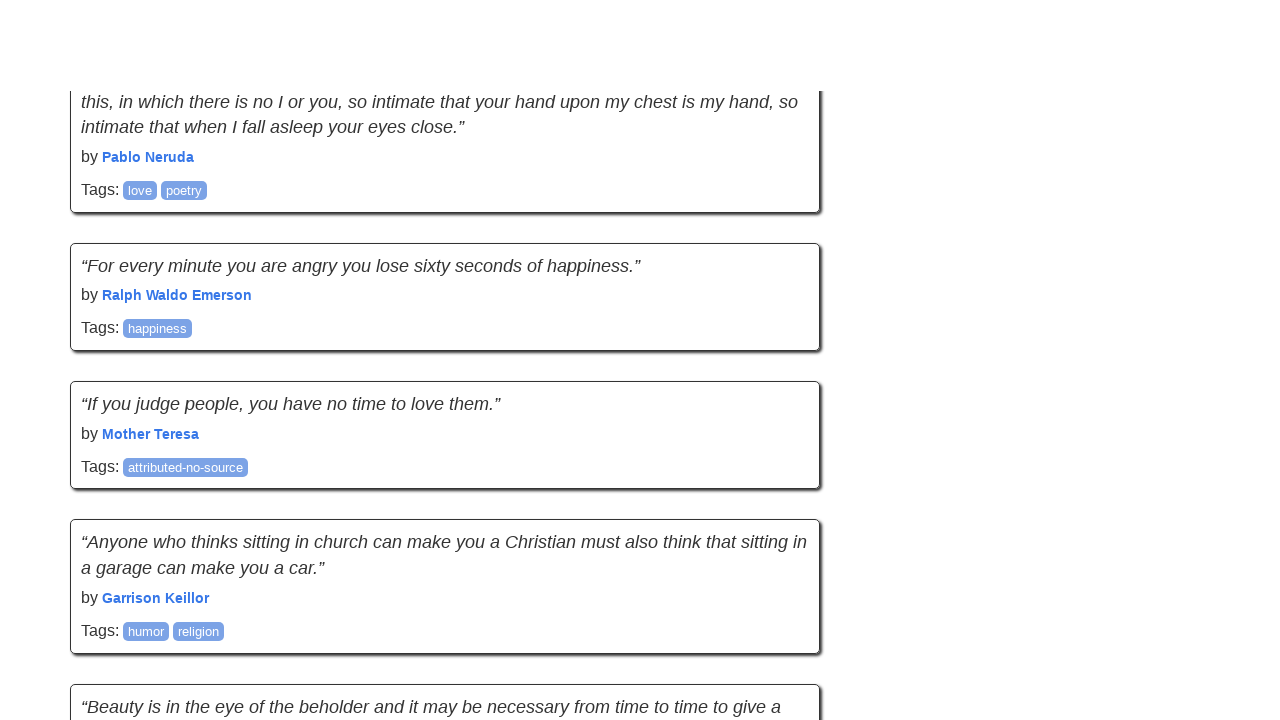

Waited 2 seconds for content to load
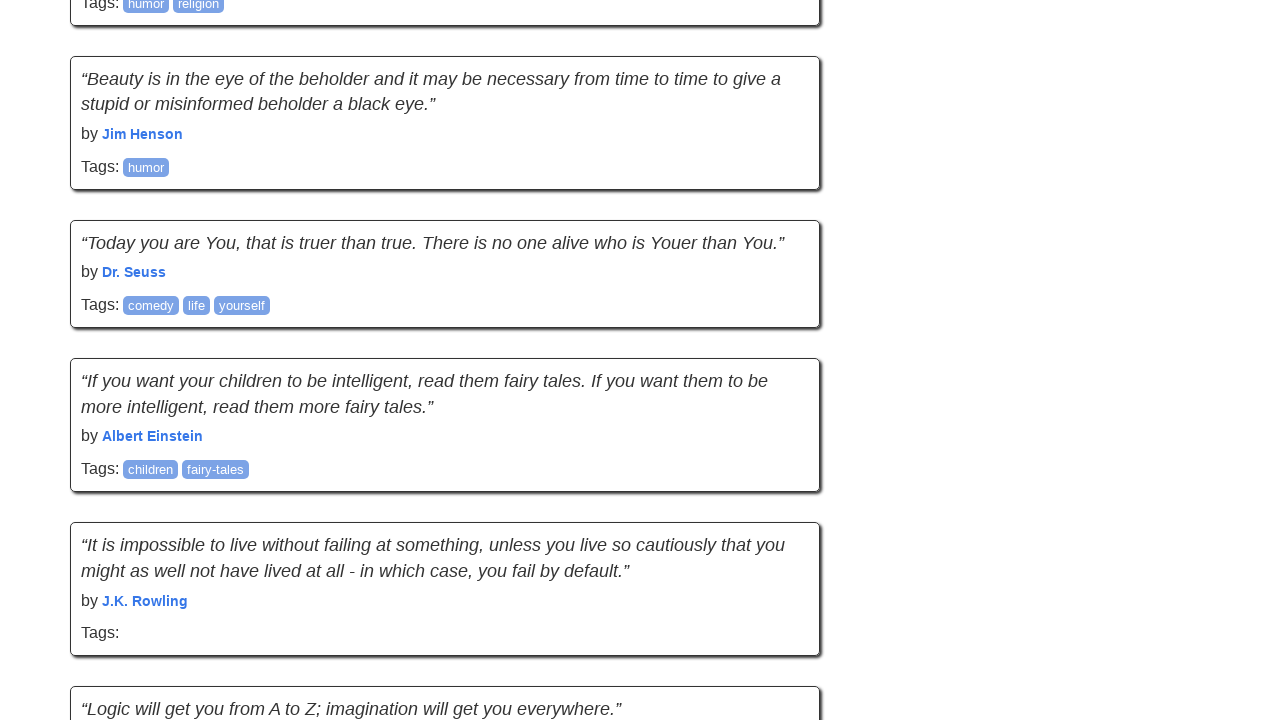

Pressed PageDown to scroll down the page
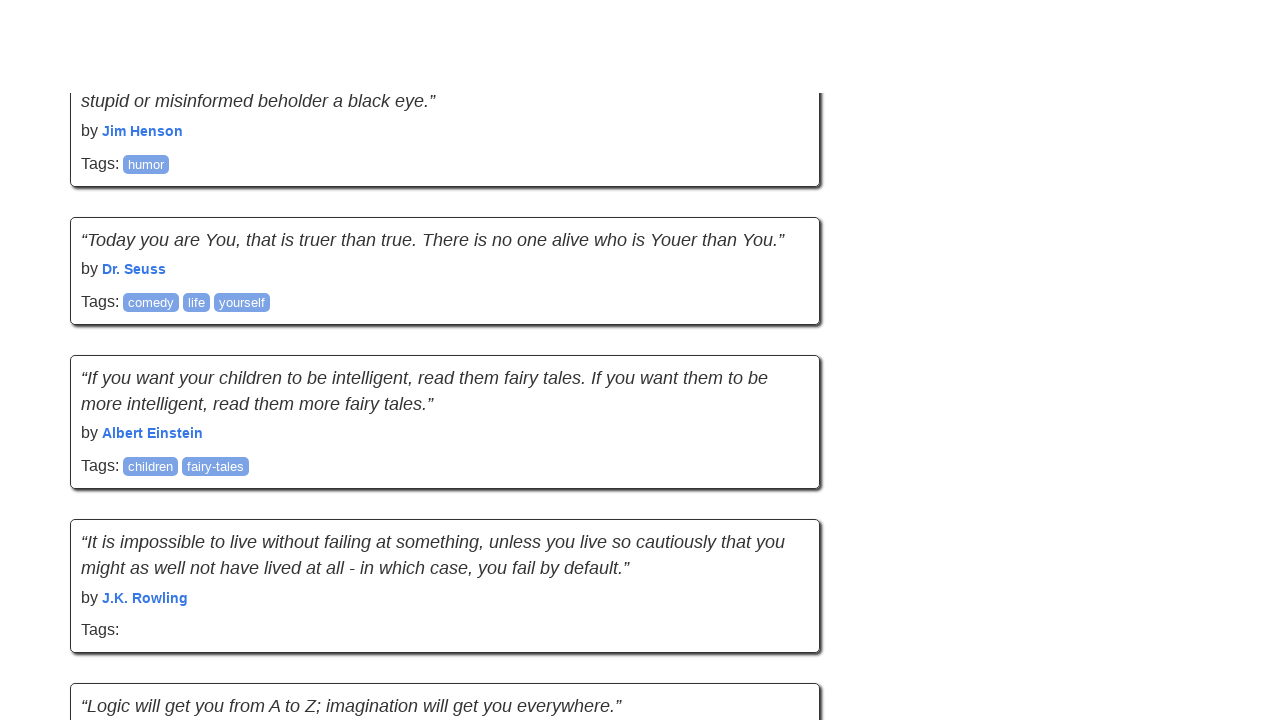

Waited 2 seconds for content to load
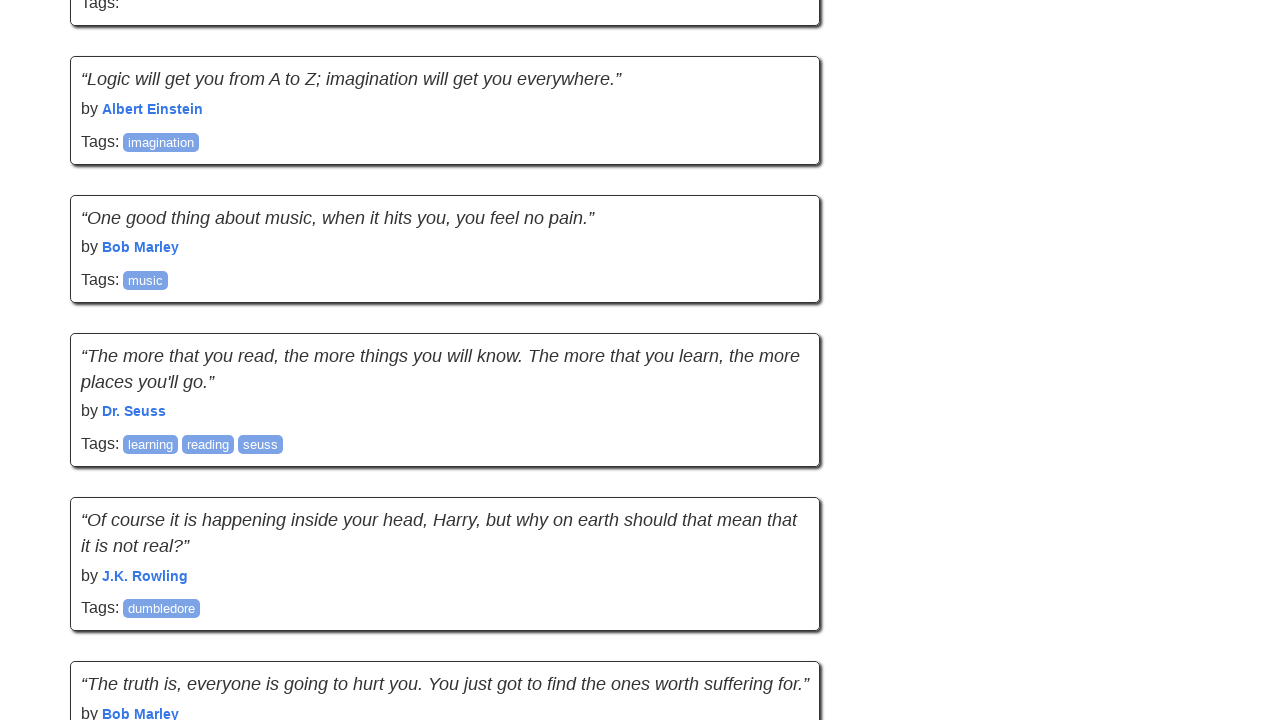

Pressed PageDown to scroll down the page
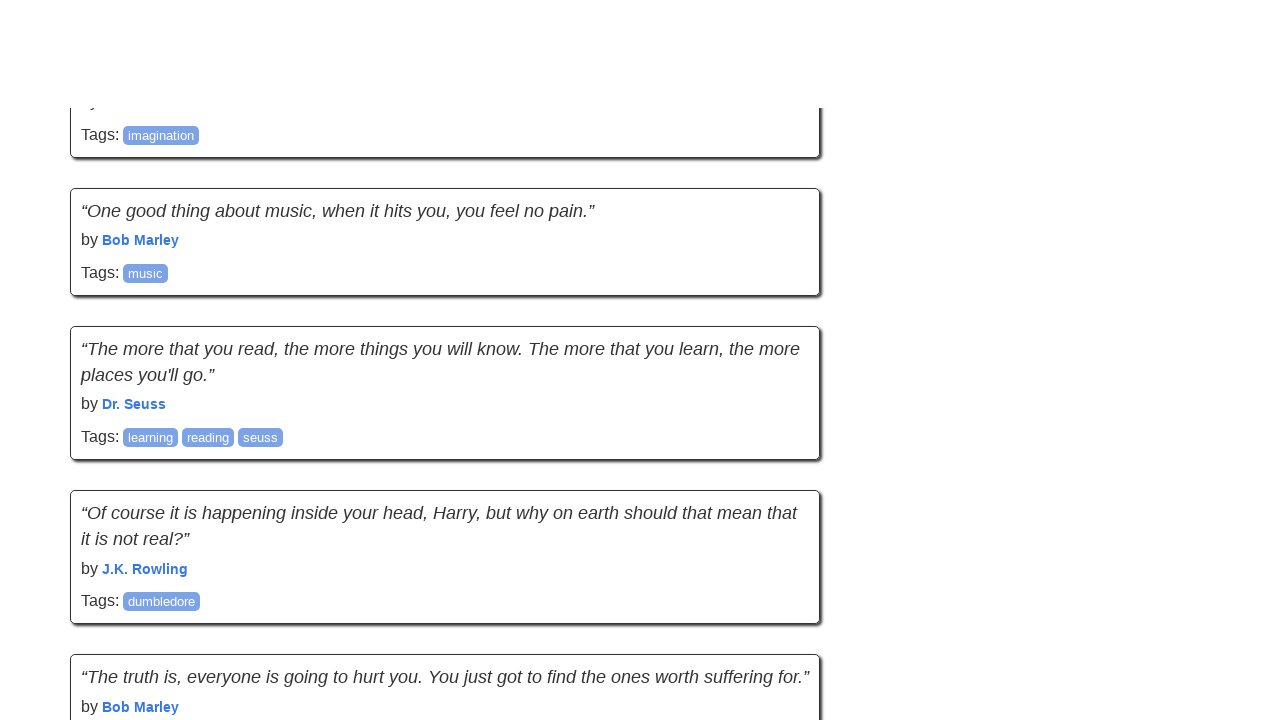

Waited 2 seconds for content to load
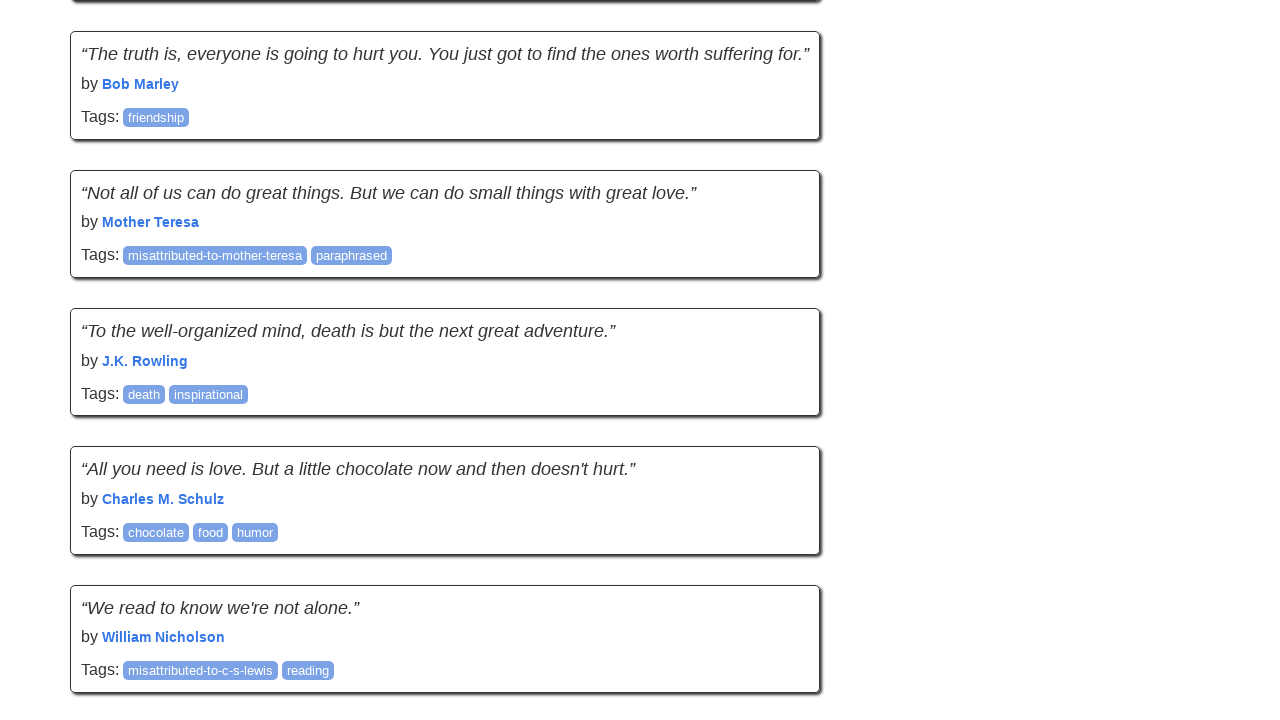

Evaluated page scroll height: 6553
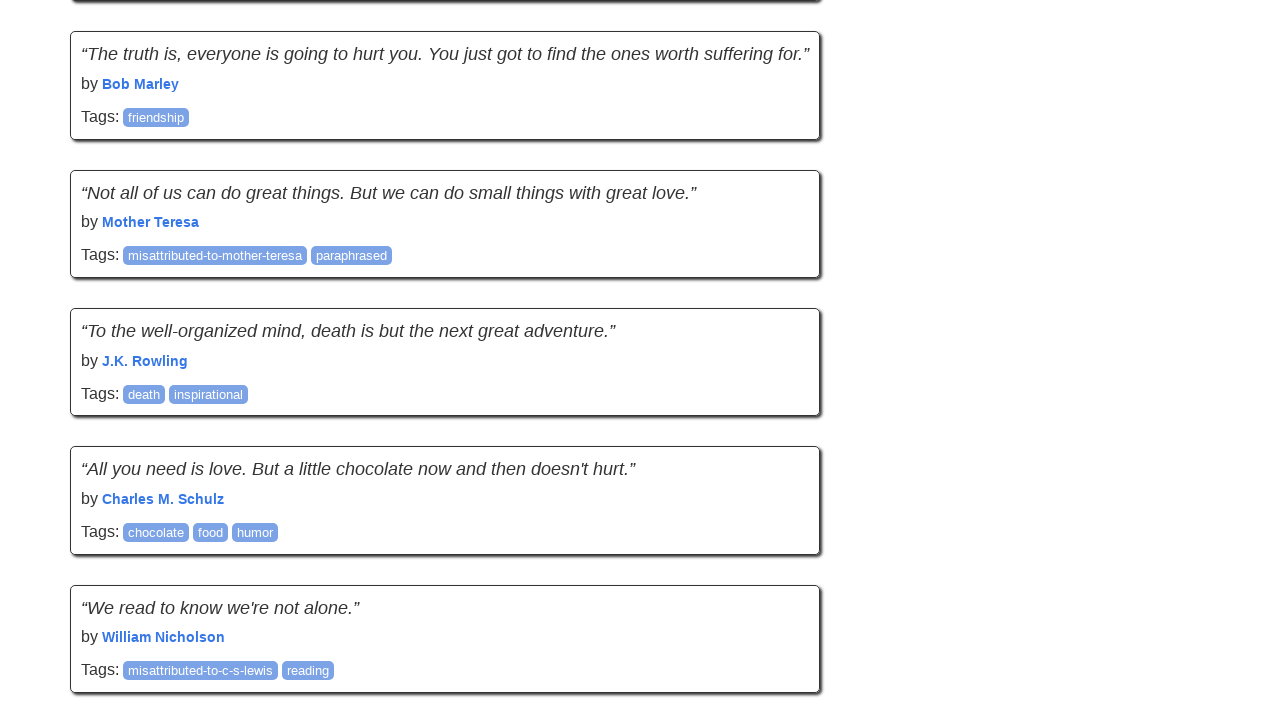

Pressed PageDown to scroll down the page
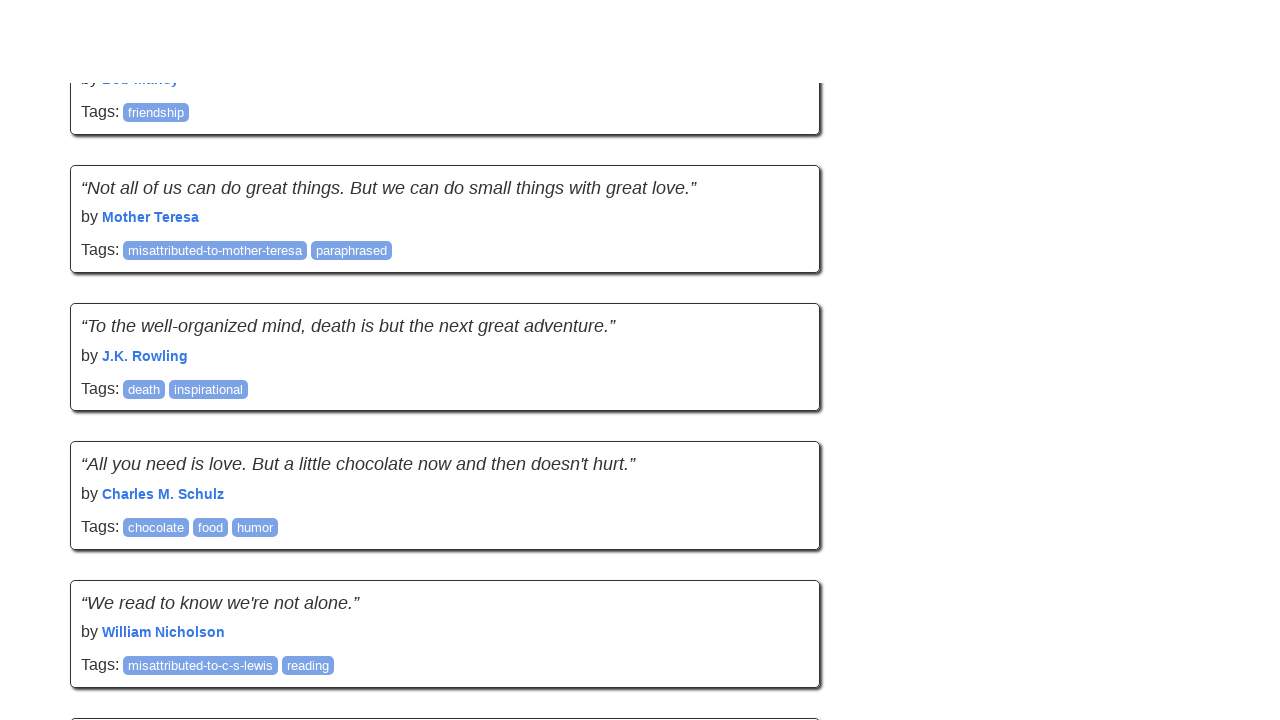

Waited 2 seconds for content to load
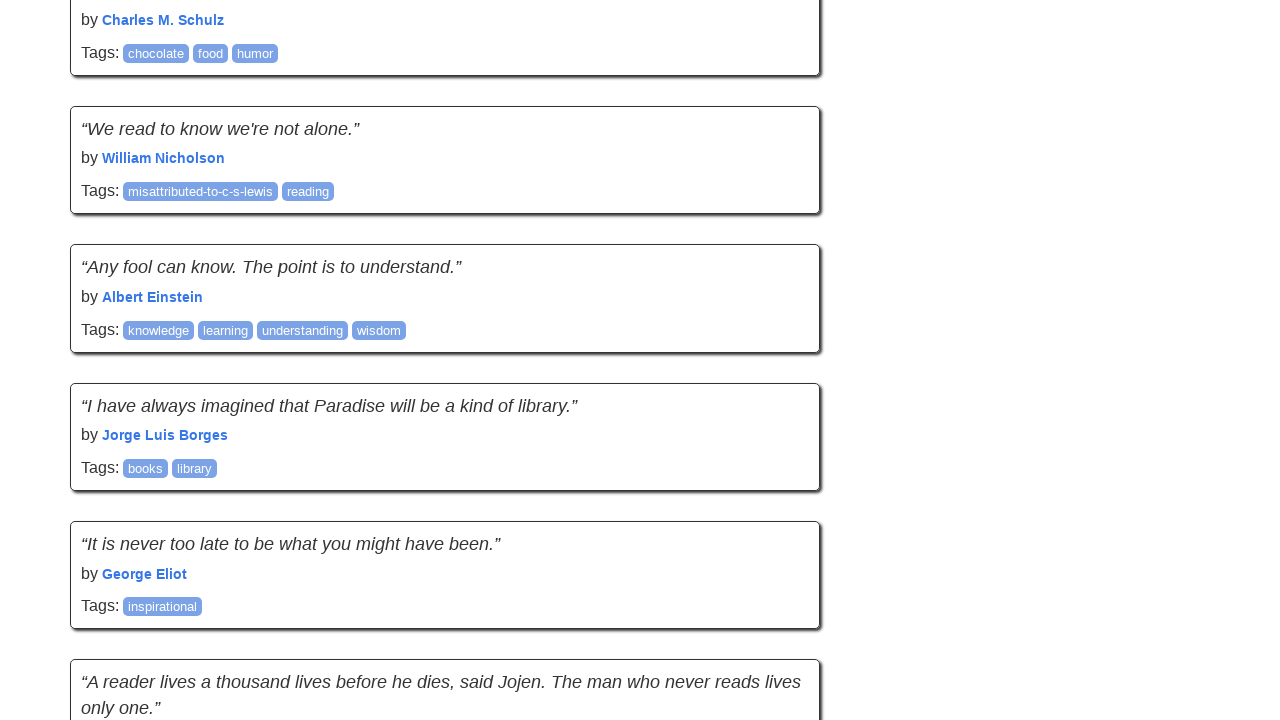

Pressed PageDown to scroll down the page
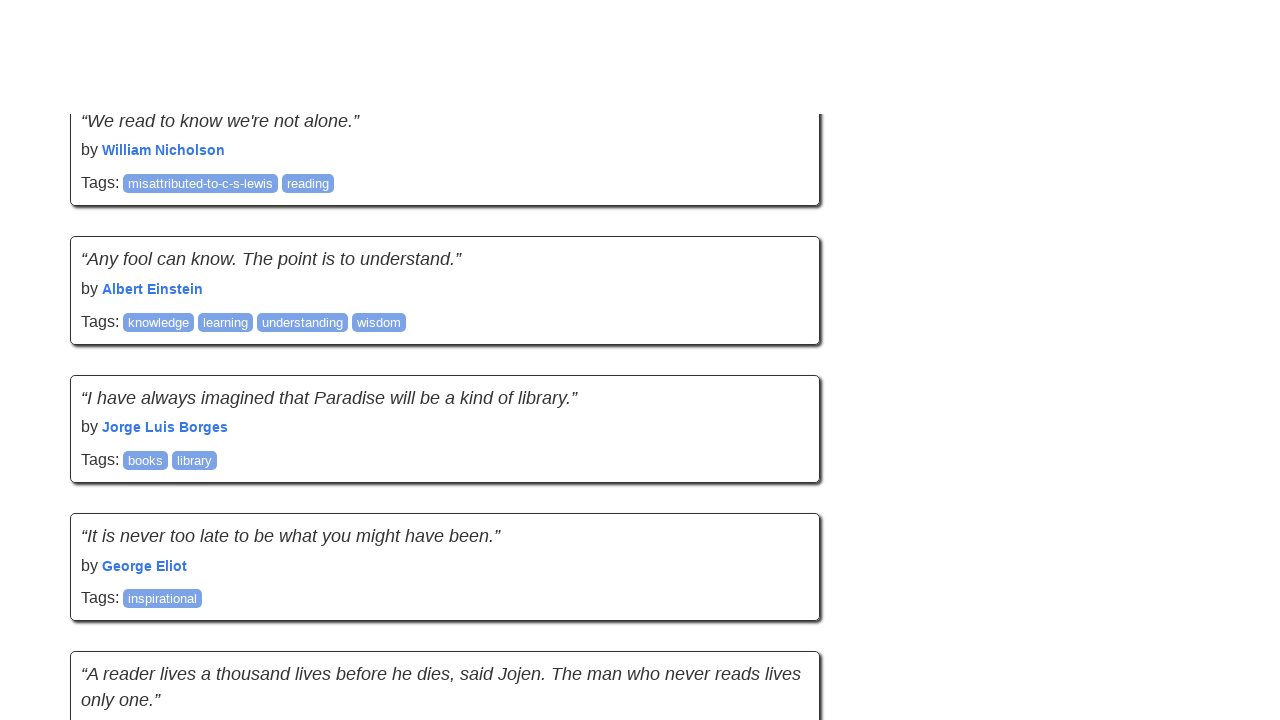

Waited 2 seconds for content to load
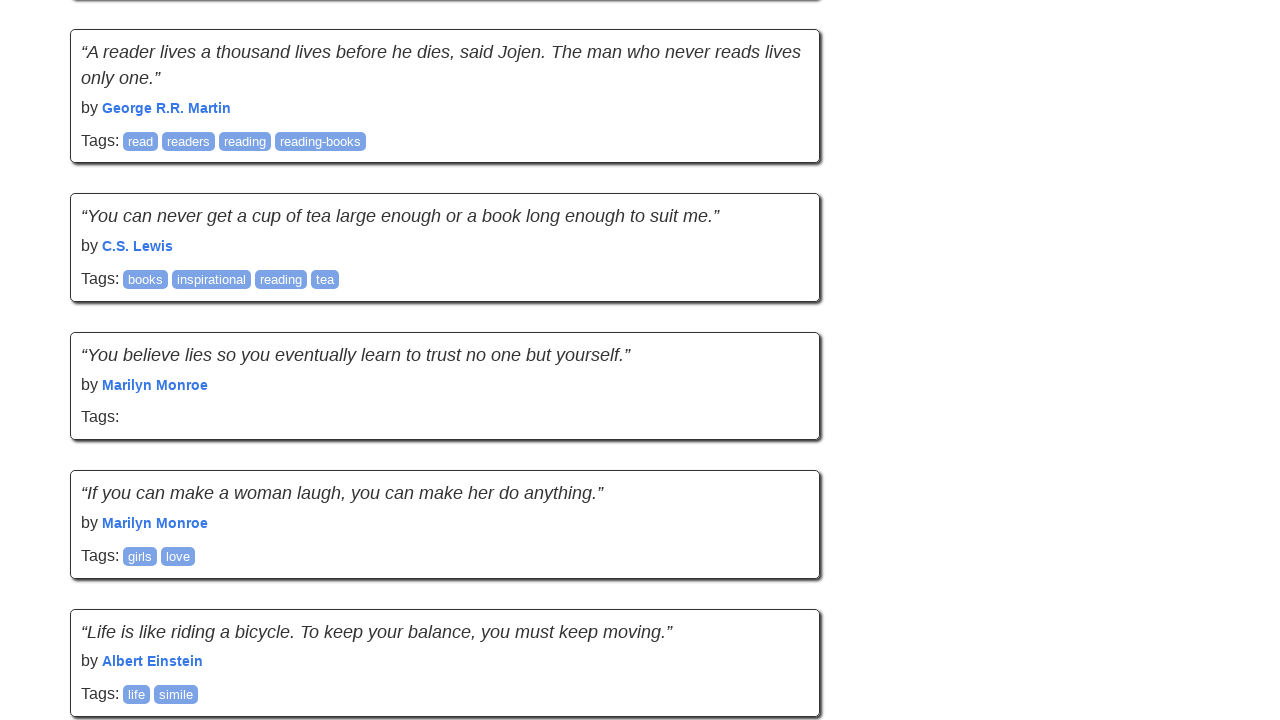

Pressed PageDown to scroll down the page
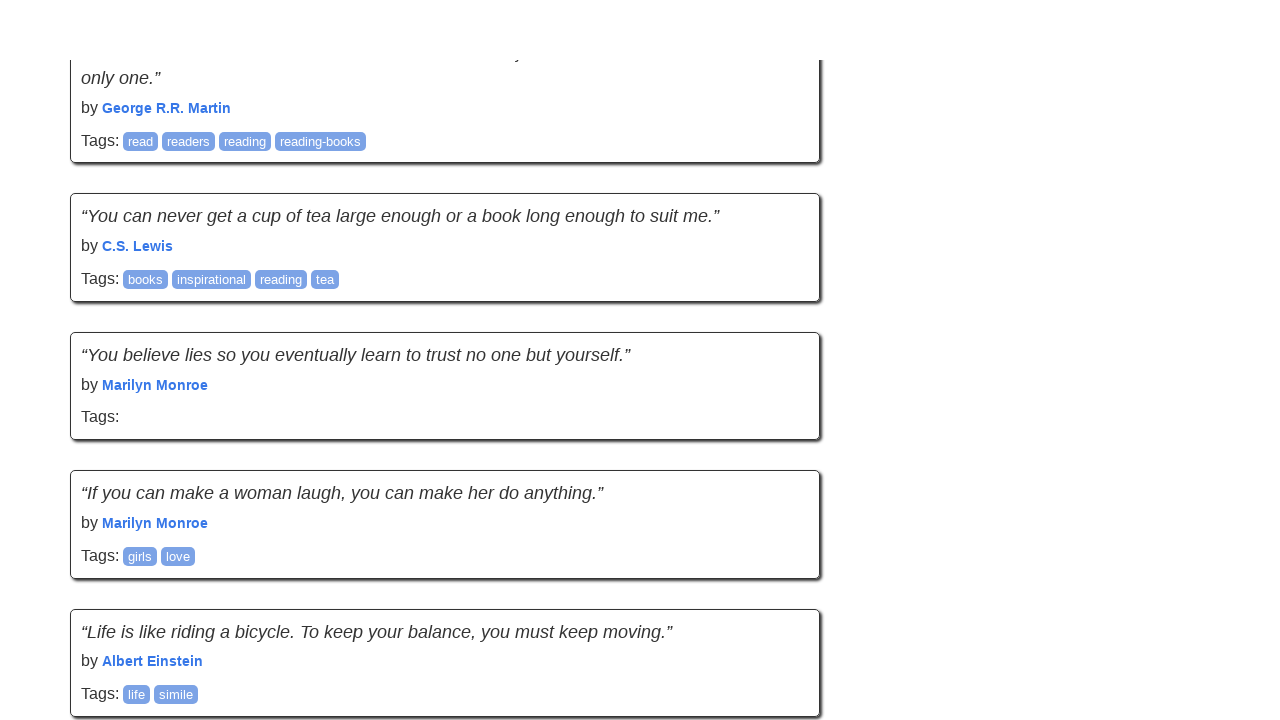

Waited 2 seconds for content to load
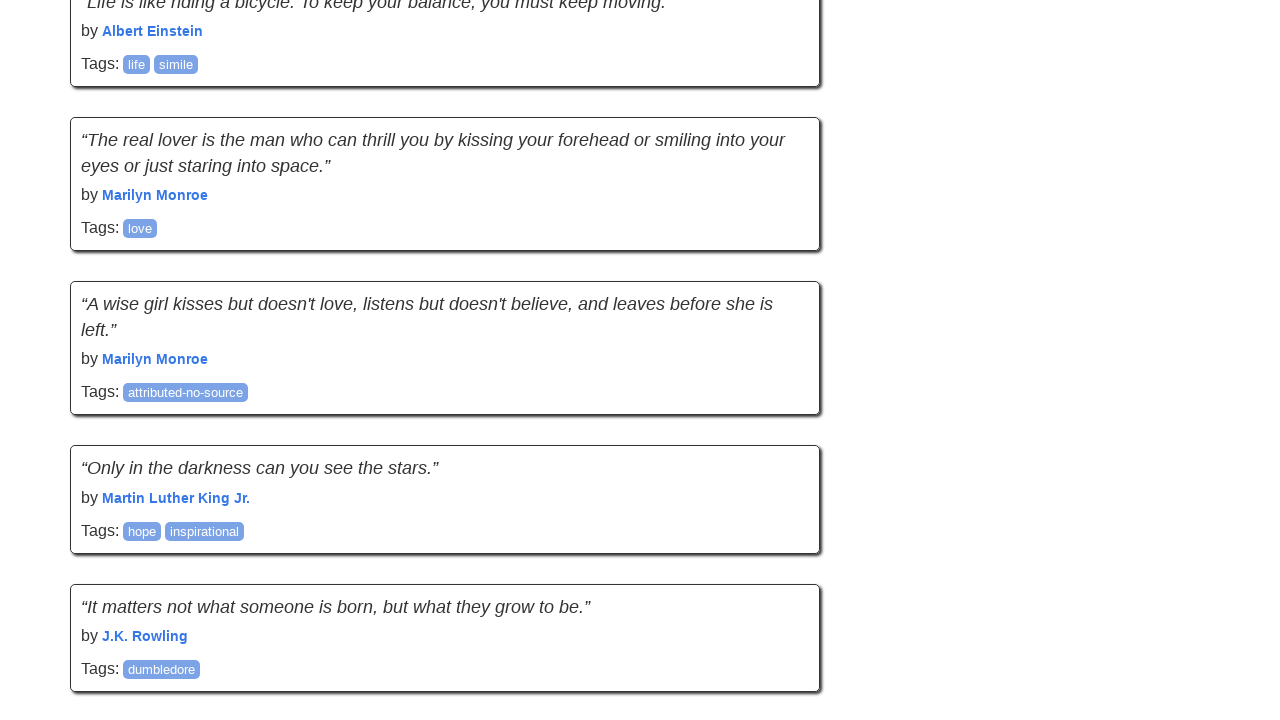

Pressed PageDown to scroll down the page
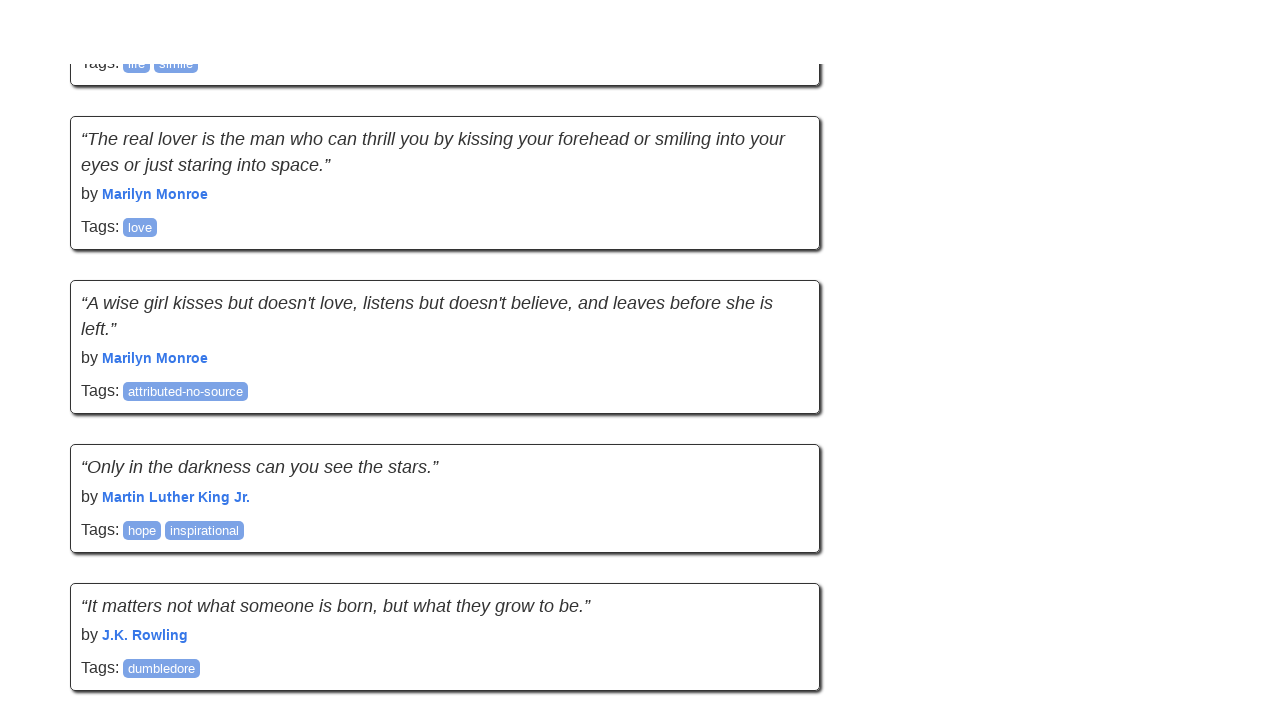

Waited 2 seconds for content to load
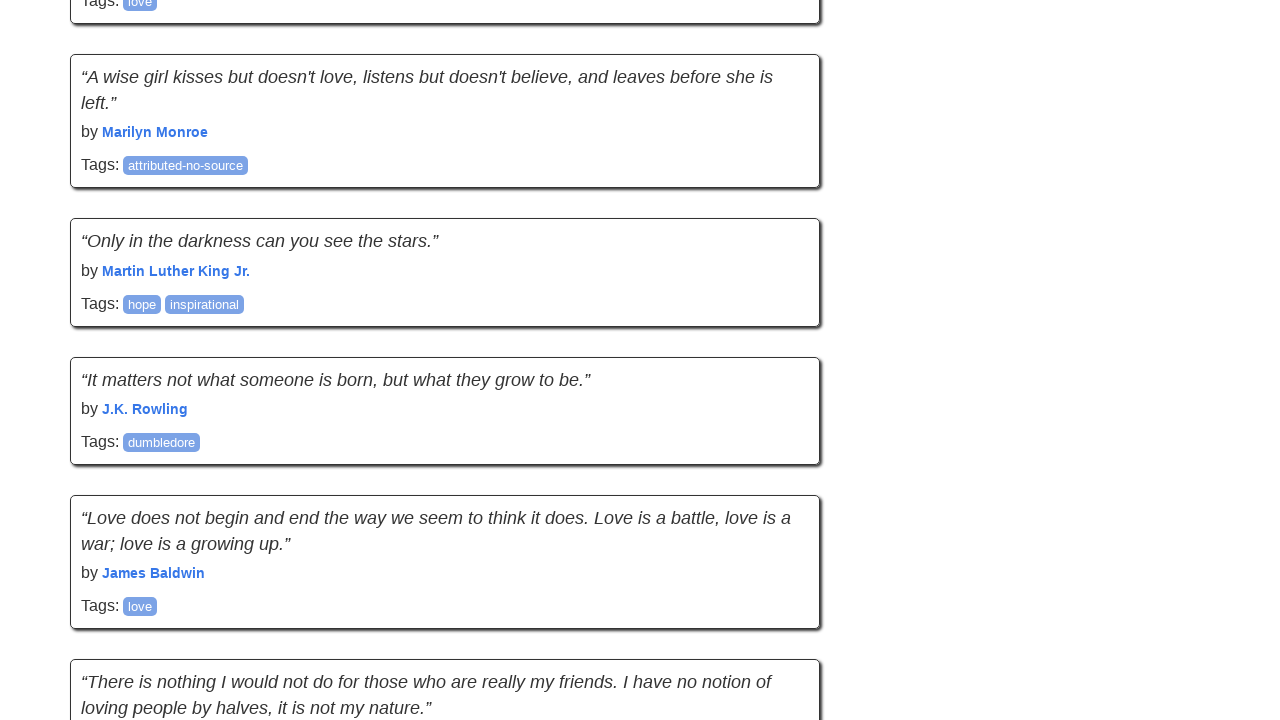

Pressed PageDown to scroll down the page
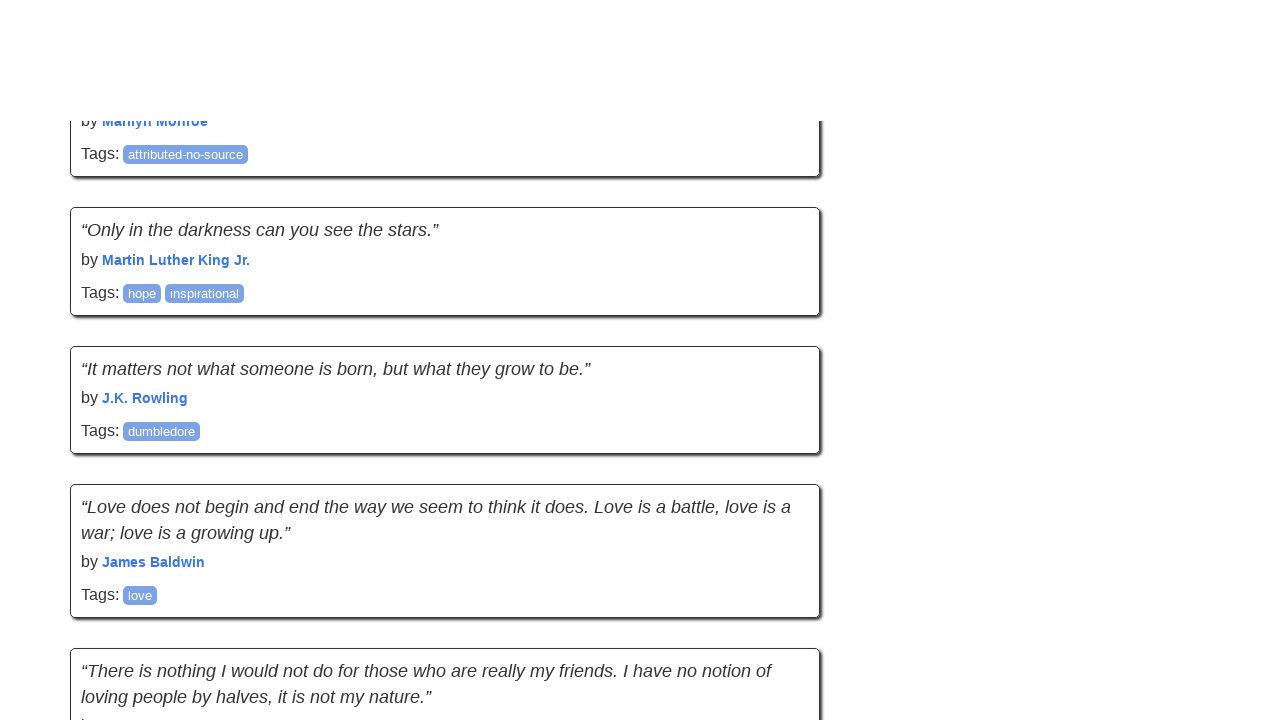

Waited 2 seconds for content to load
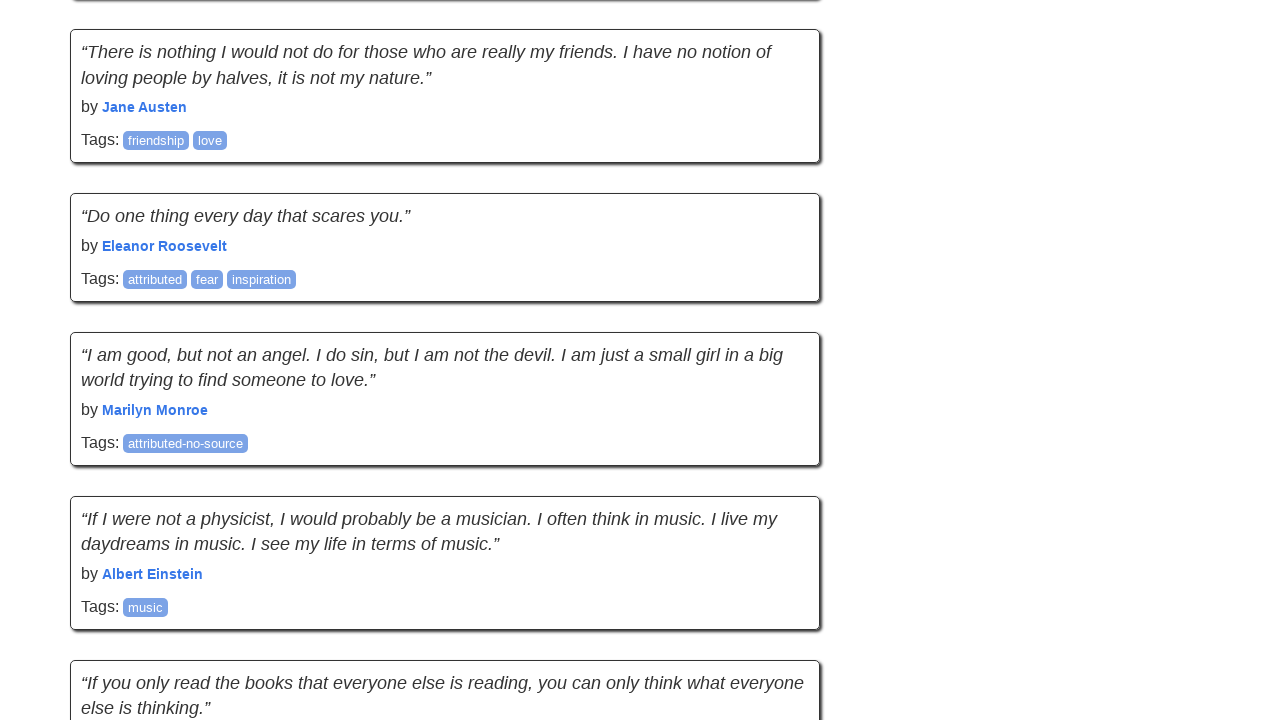

Evaluated page scroll height: 9552
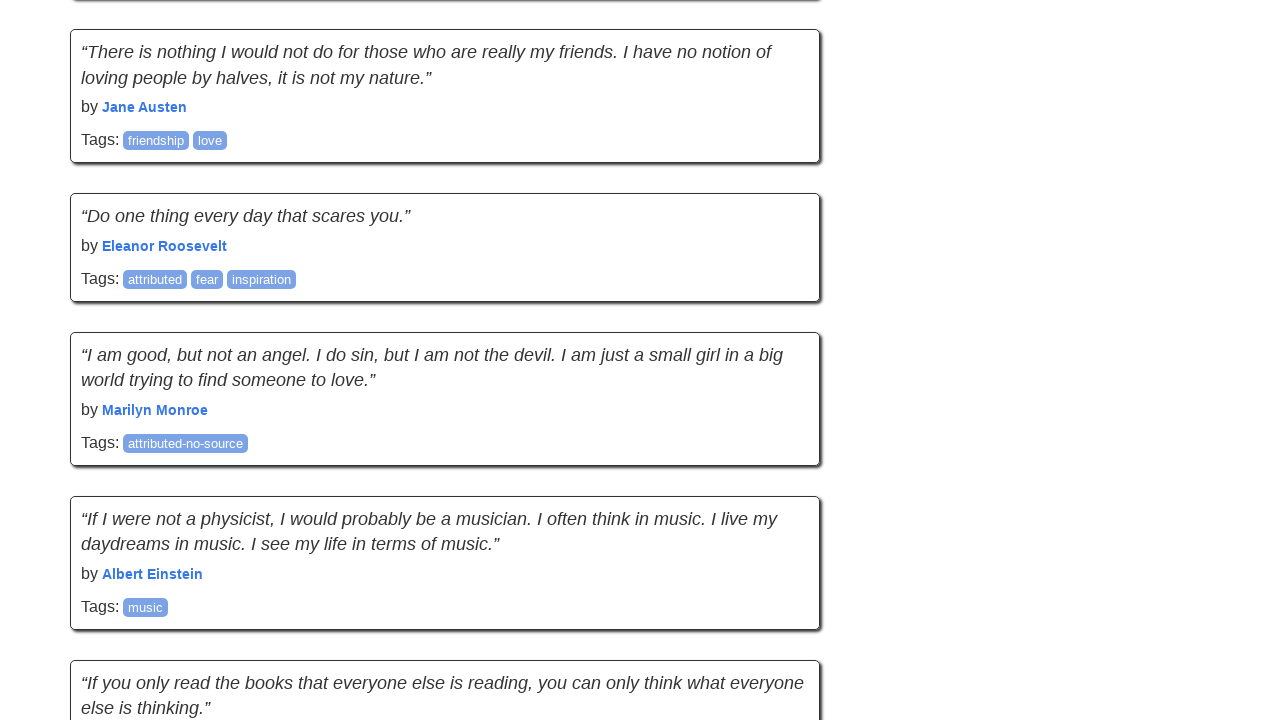

Pressed PageDown to scroll down the page
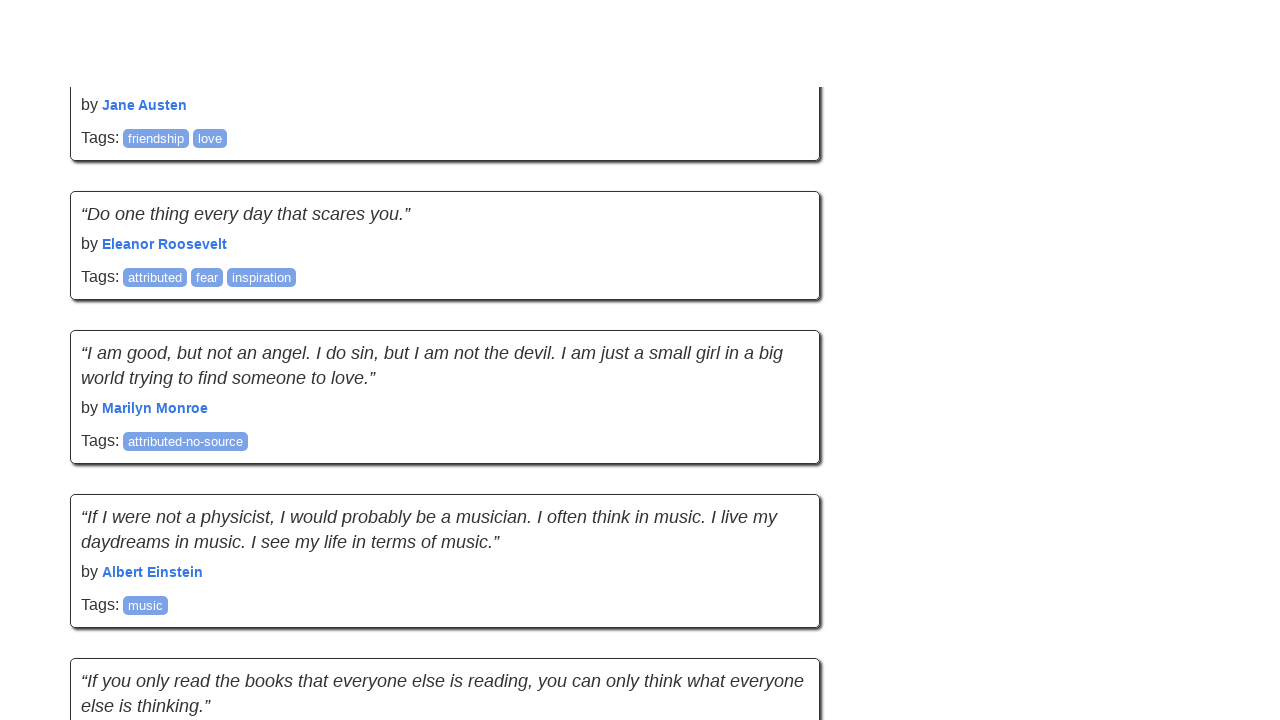

Waited 2 seconds for content to load
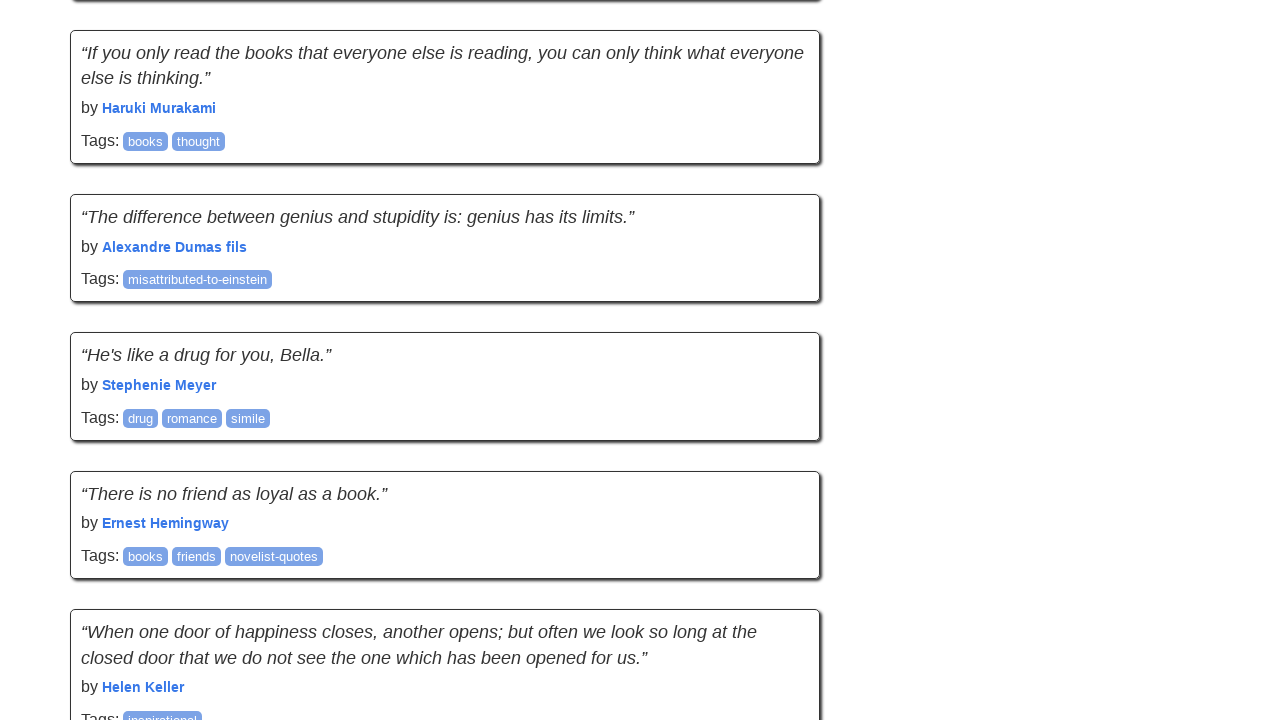

Pressed PageDown to scroll down the page
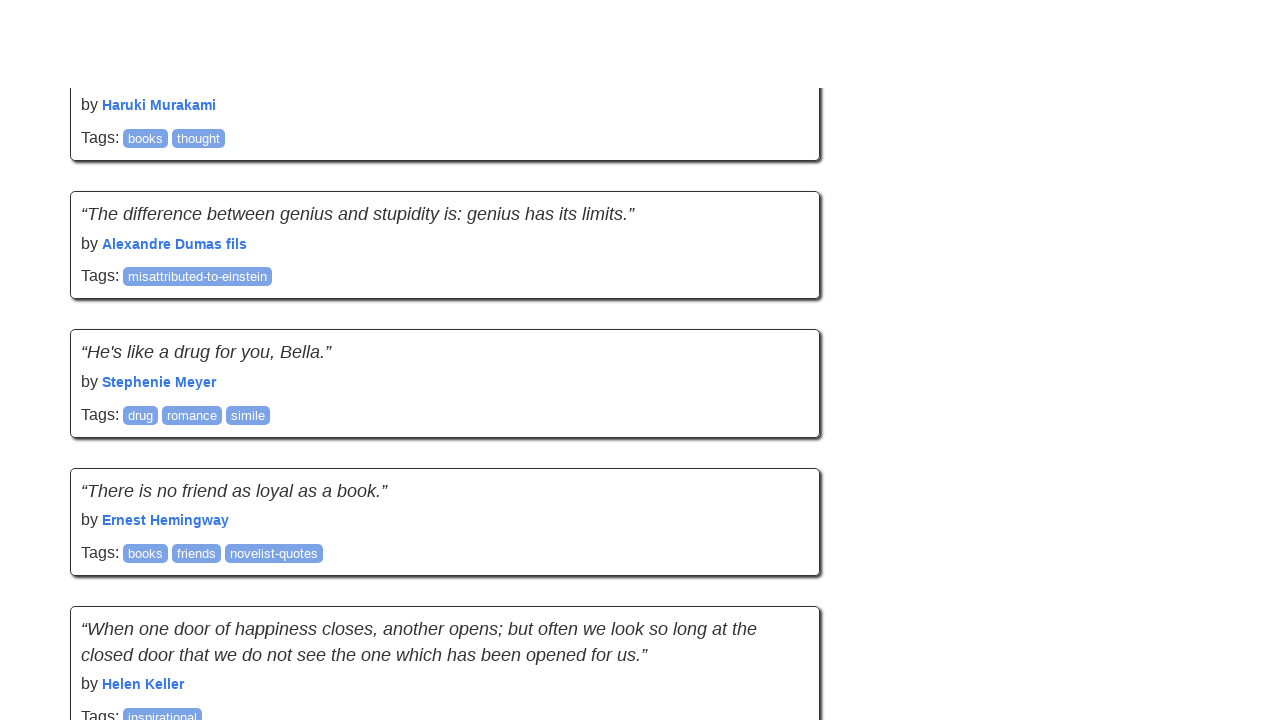

Waited 2 seconds for content to load
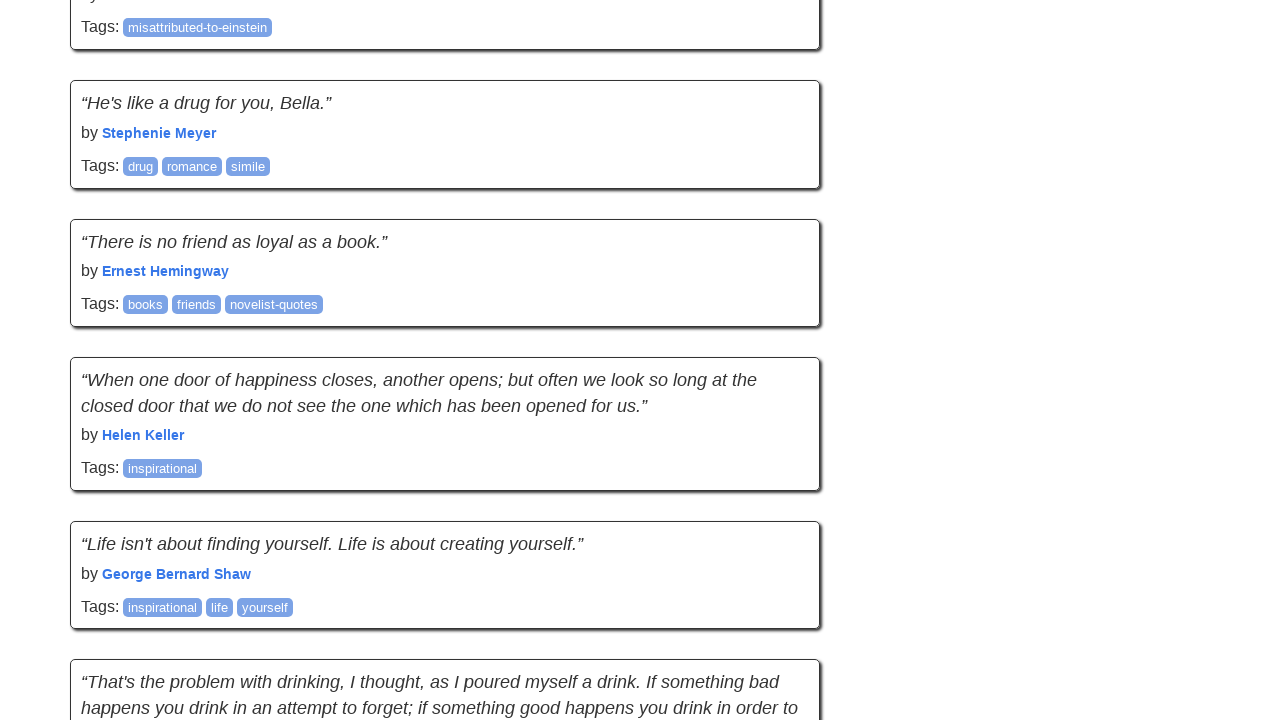

Pressed PageDown to scroll down the page
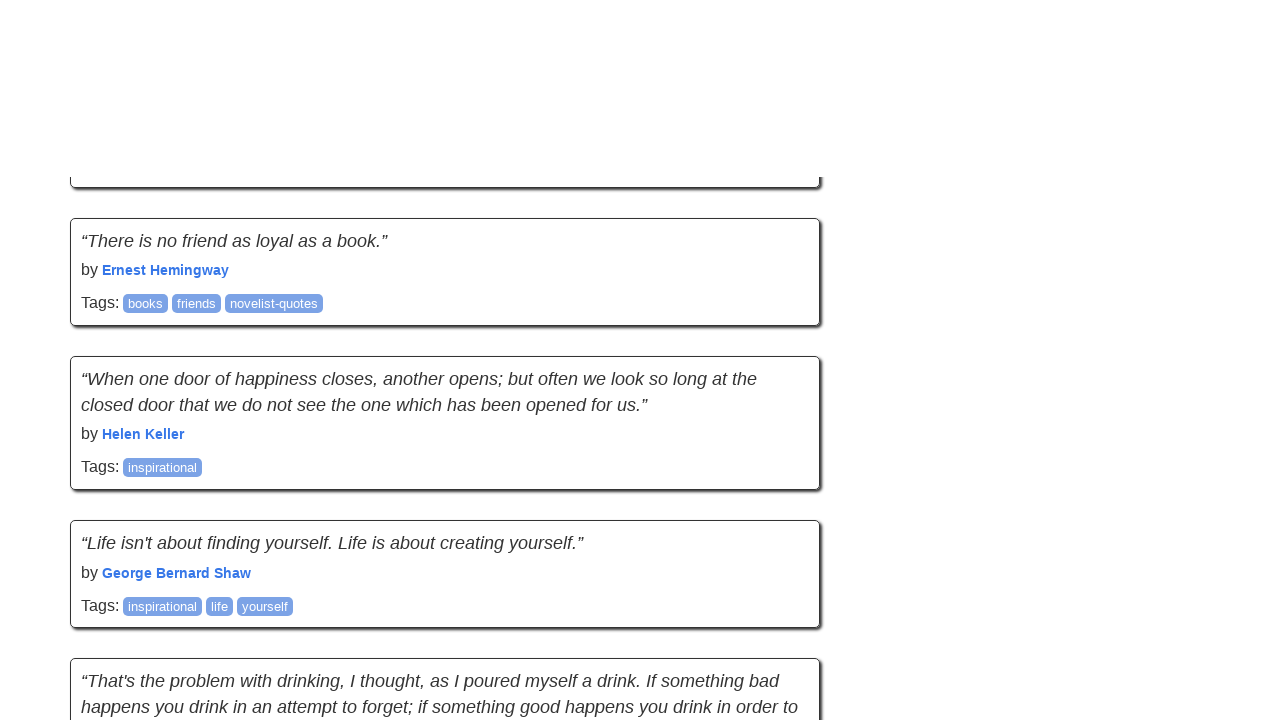

Waited 2 seconds for content to load
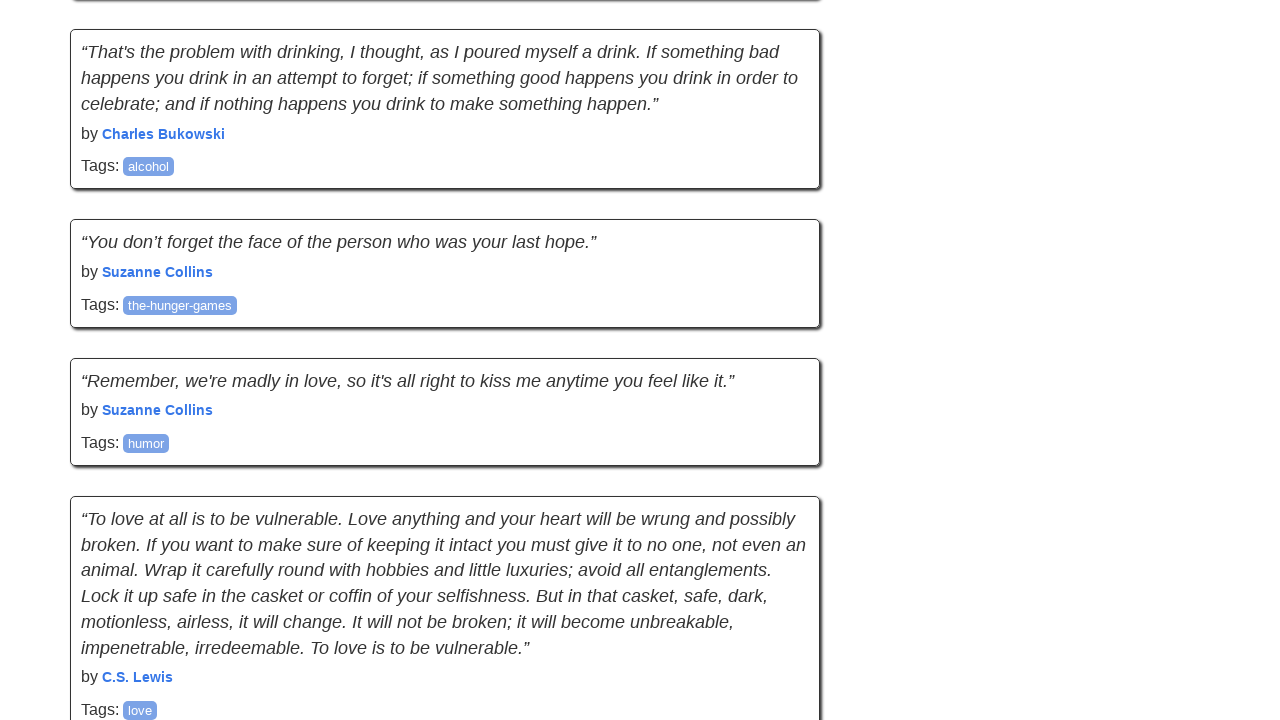

Pressed PageDown to scroll down the page
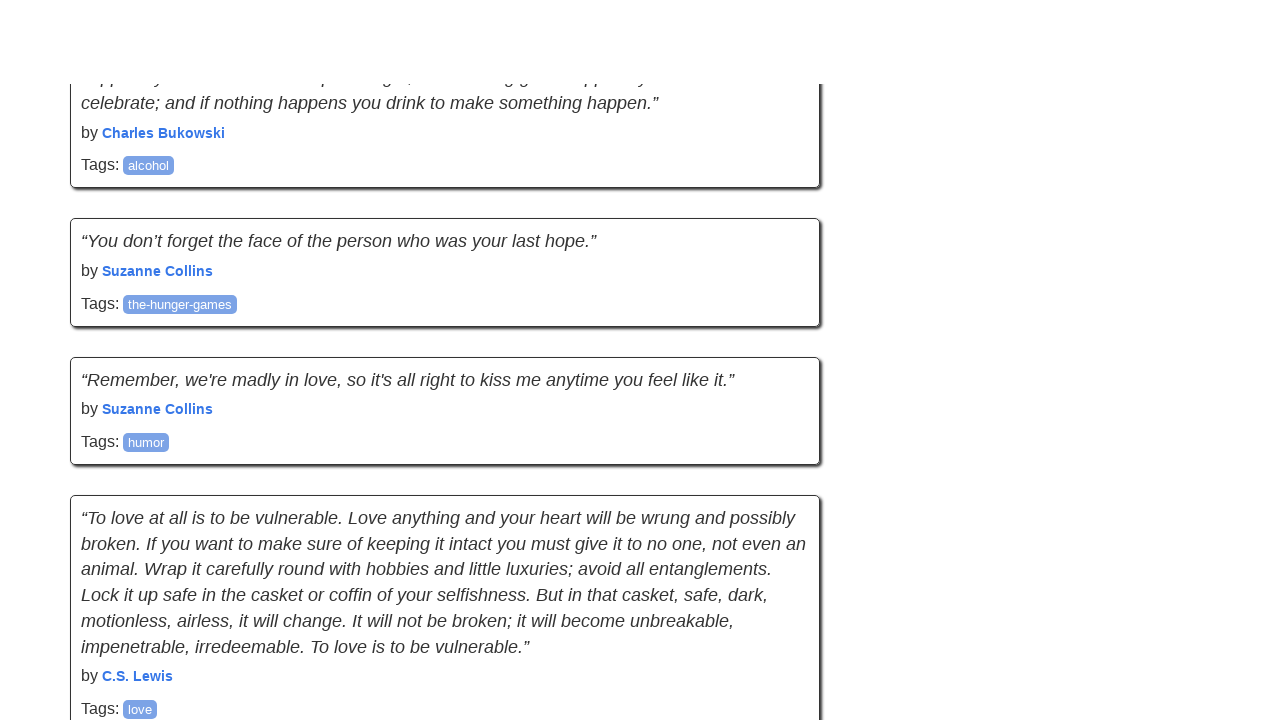

Waited 2 seconds for content to load
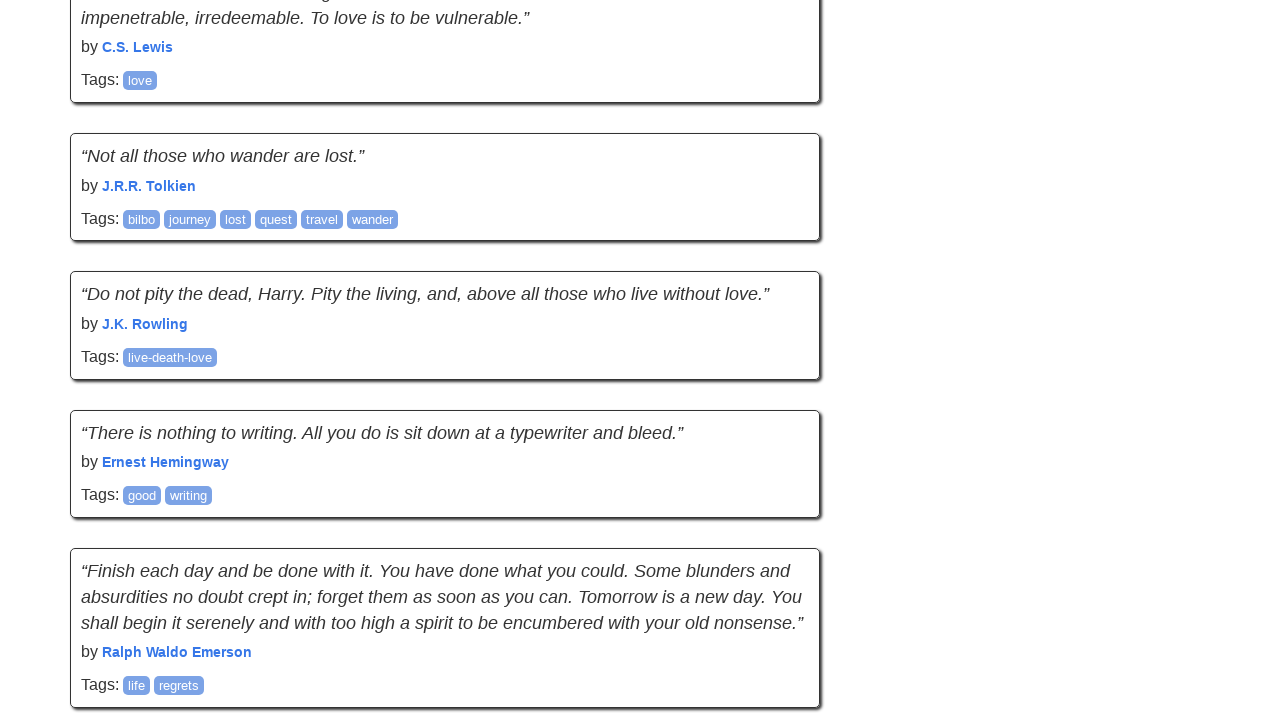

Pressed PageDown to scroll down the page
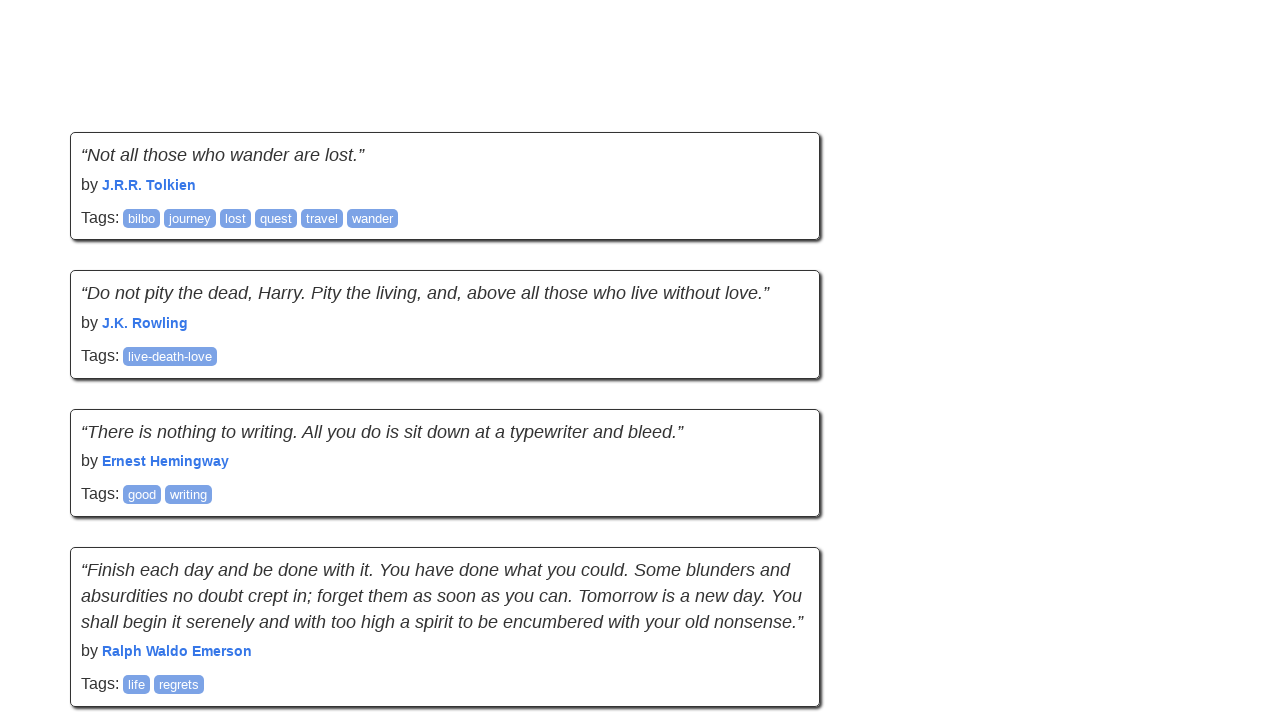

Waited 2 seconds for content to load
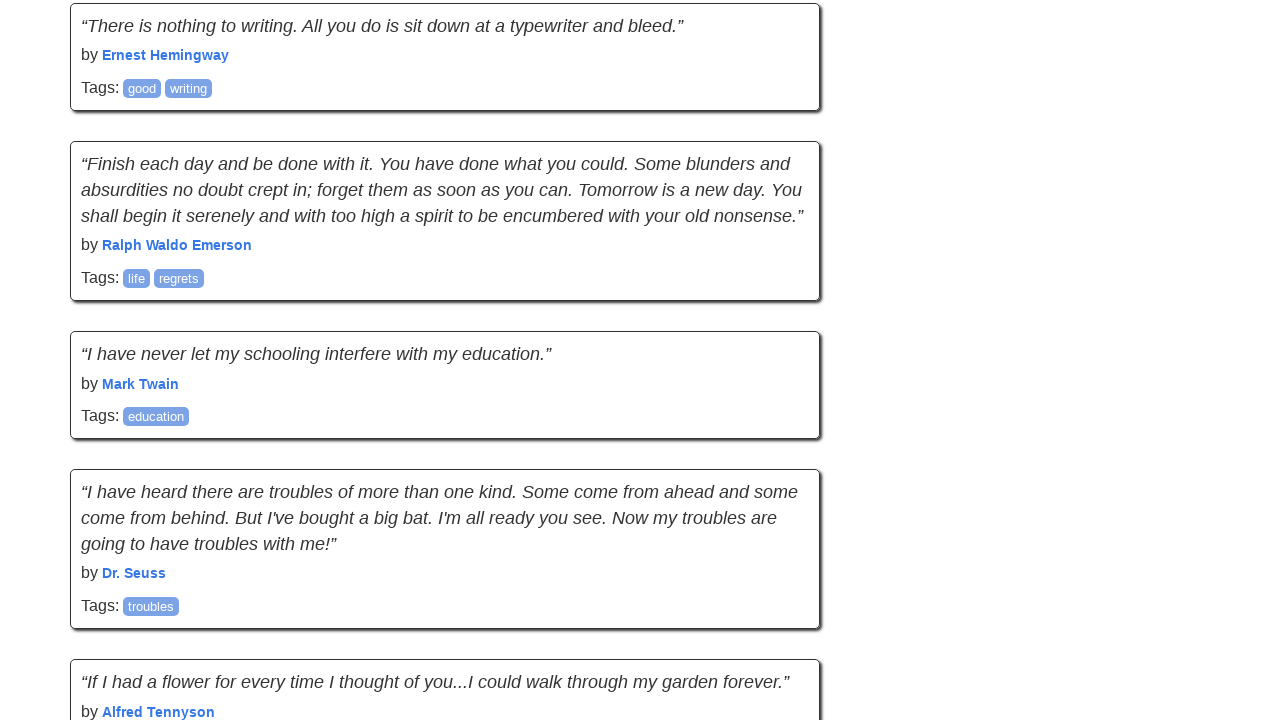

Evaluated page scroll height: 12732
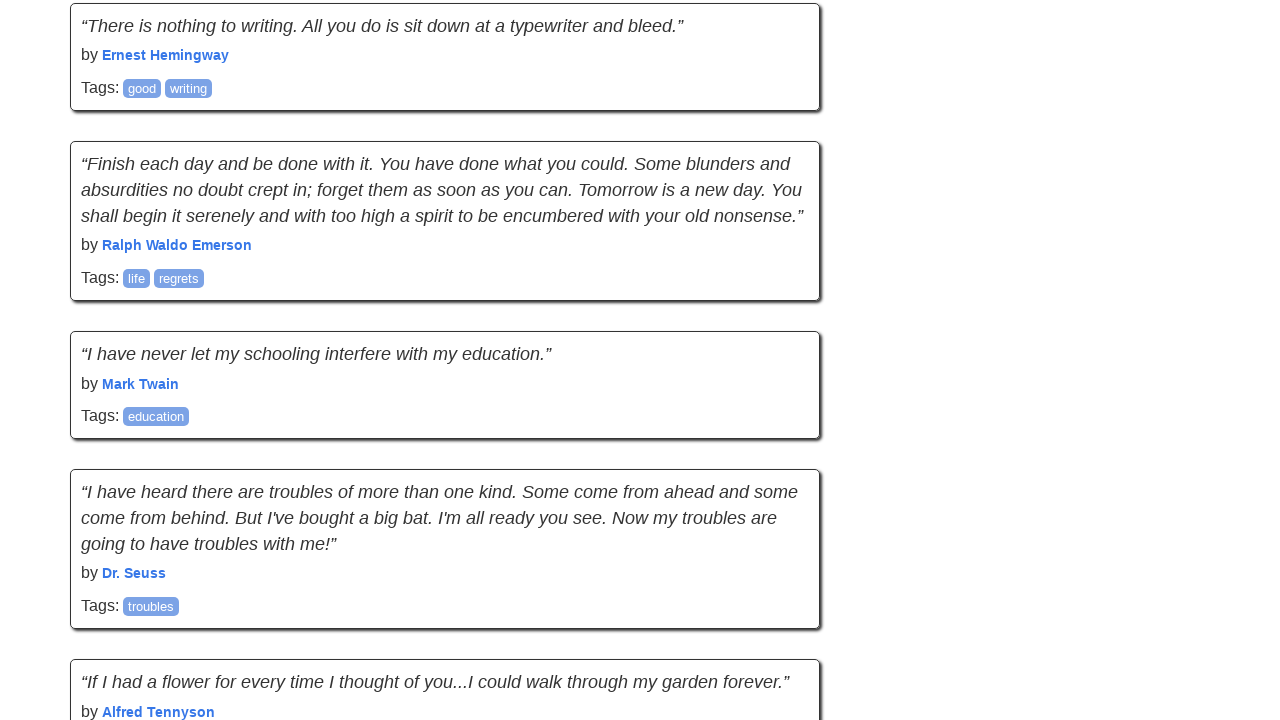

Pressed PageDown to scroll down the page
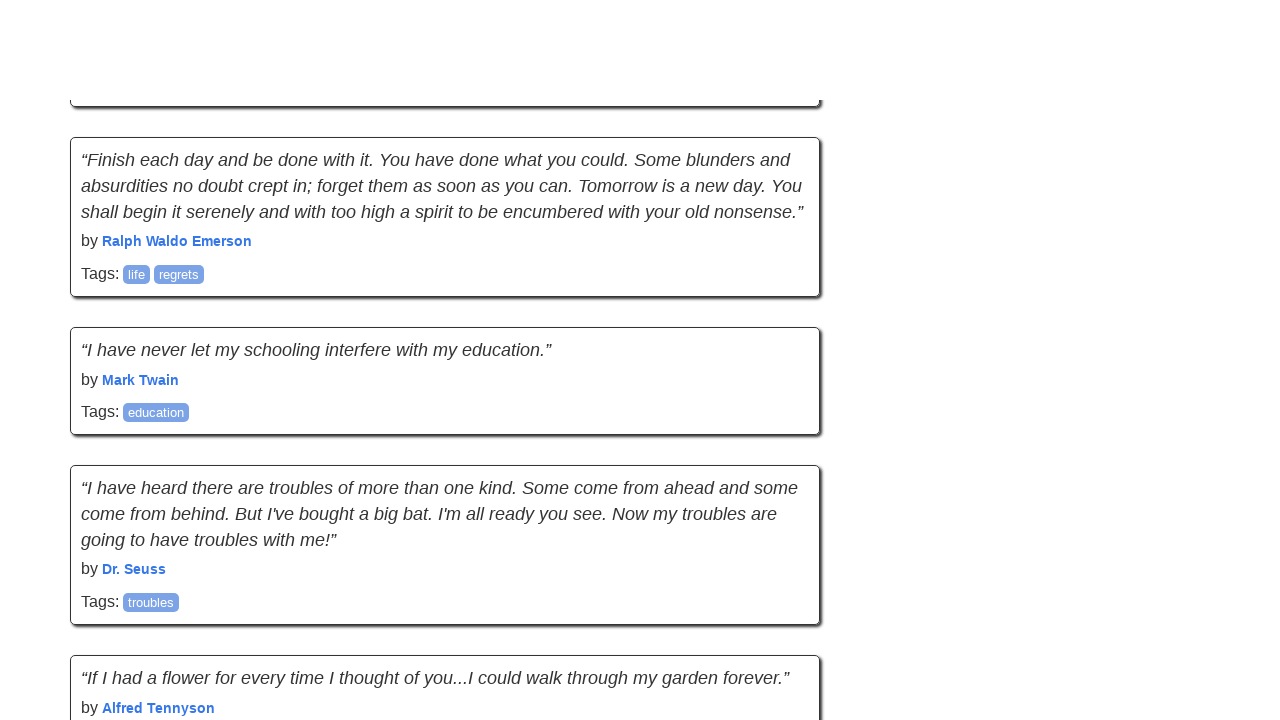

Waited 2 seconds for content to load
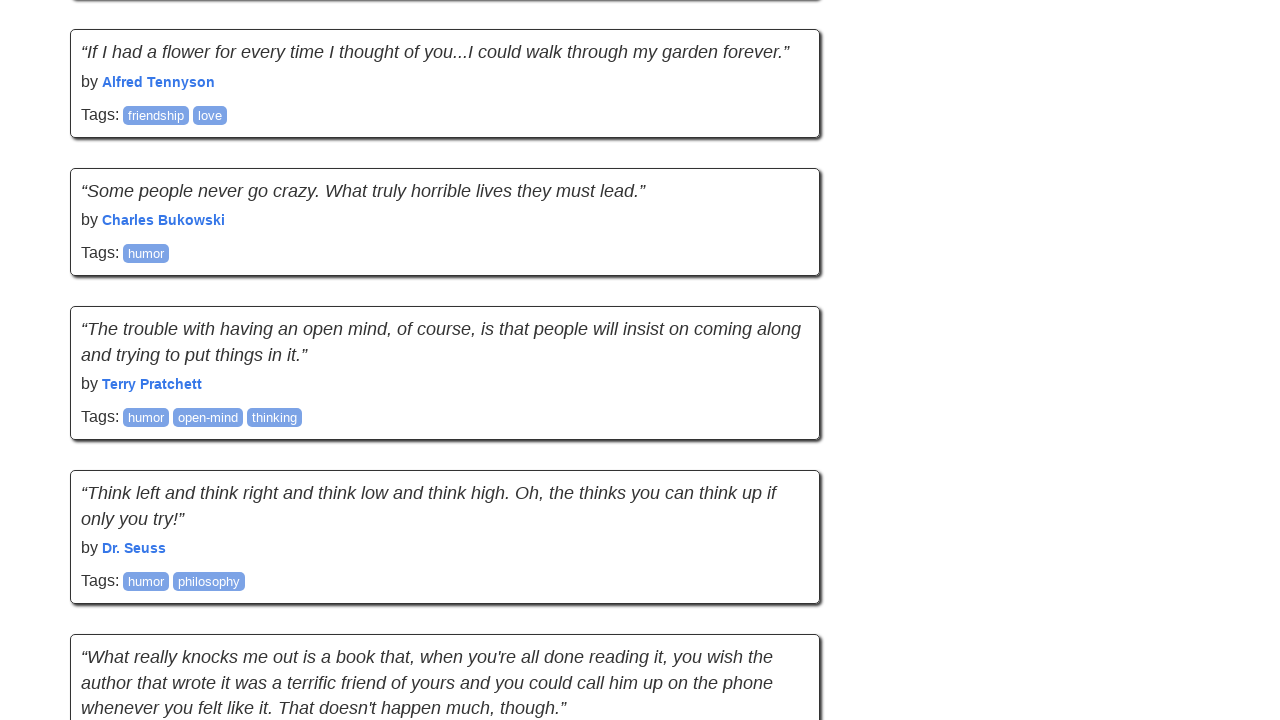

Pressed PageDown to scroll down the page
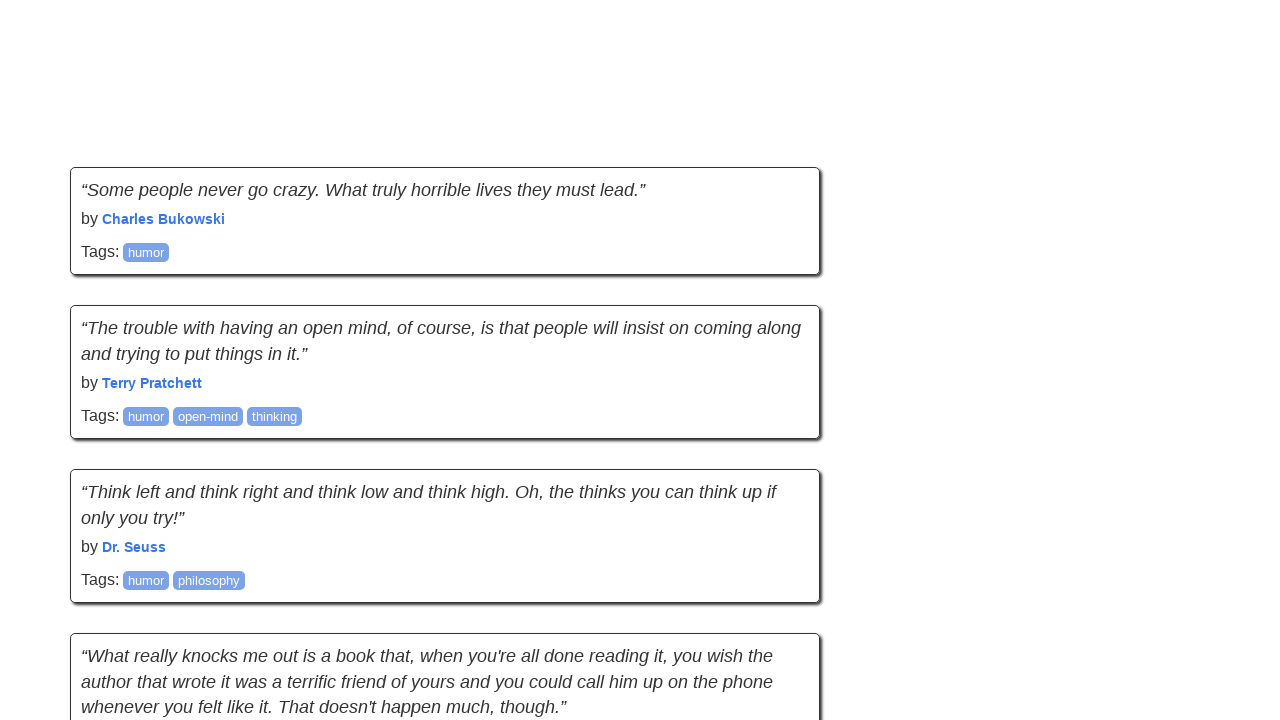

Waited 2 seconds for content to load
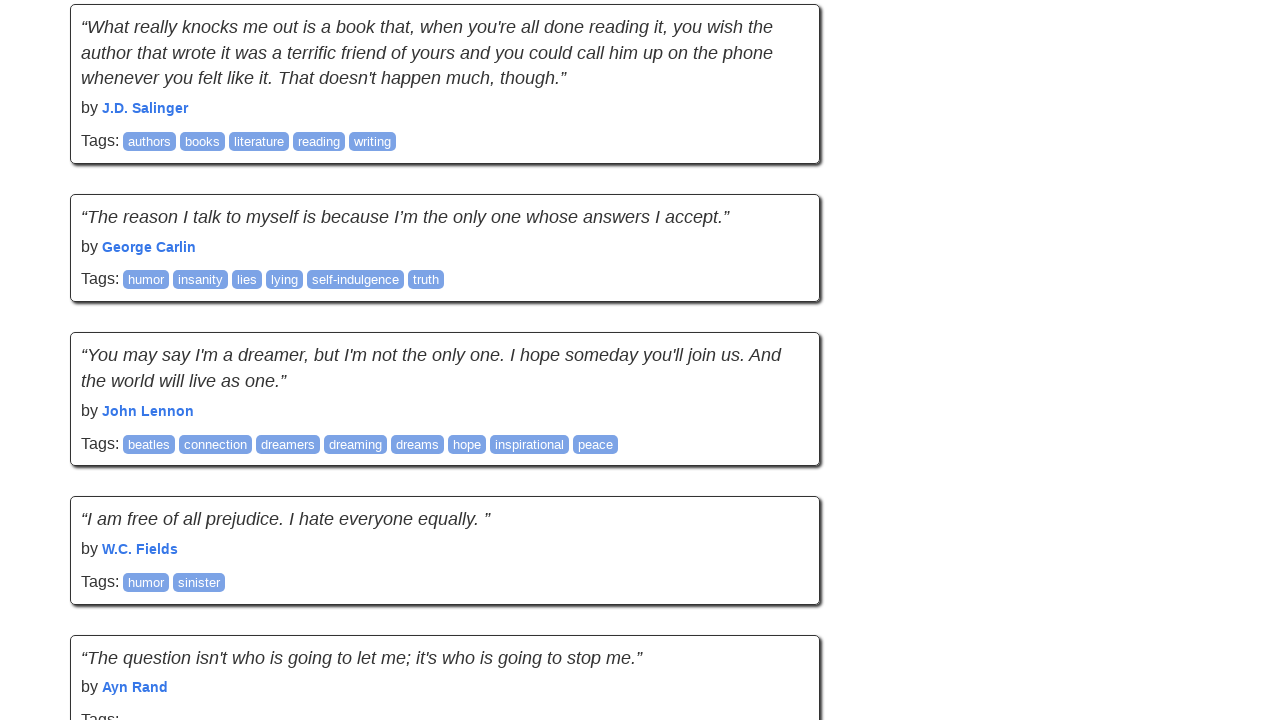

Pressed PageDown to scroll down the page
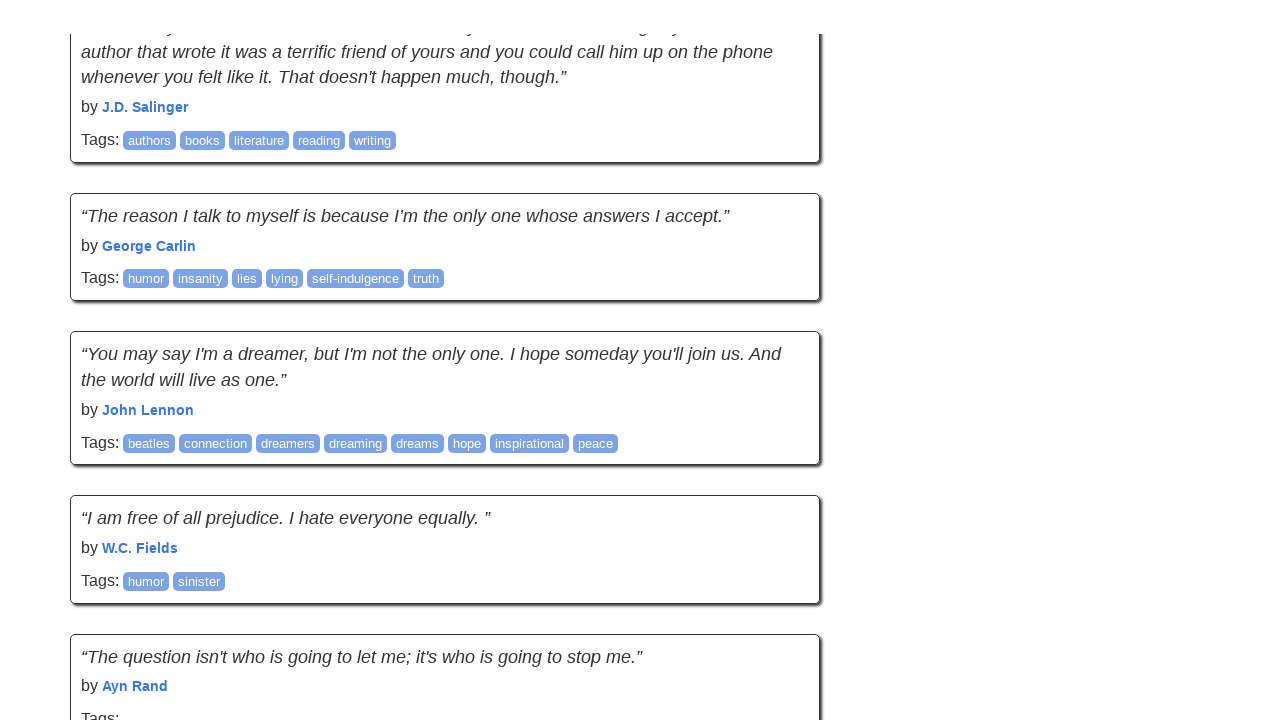

Waited 2 seconds for content to load
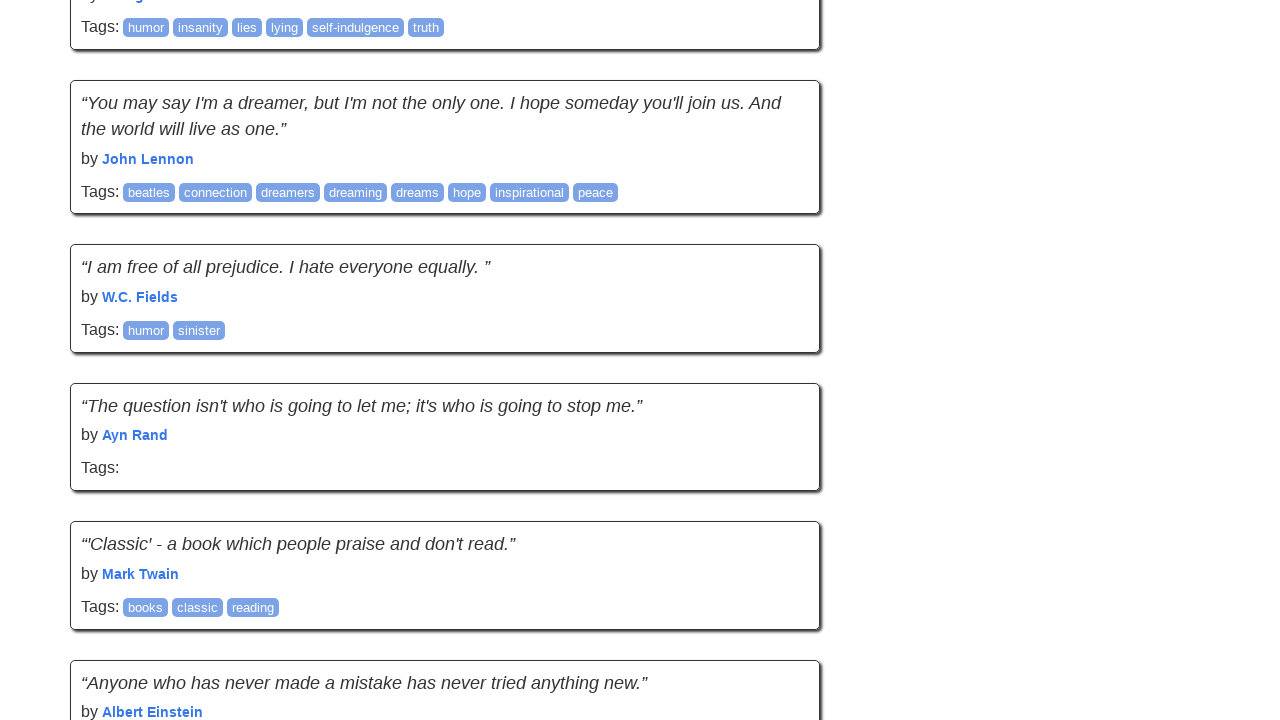

Pressed PageDown to scroll down the page
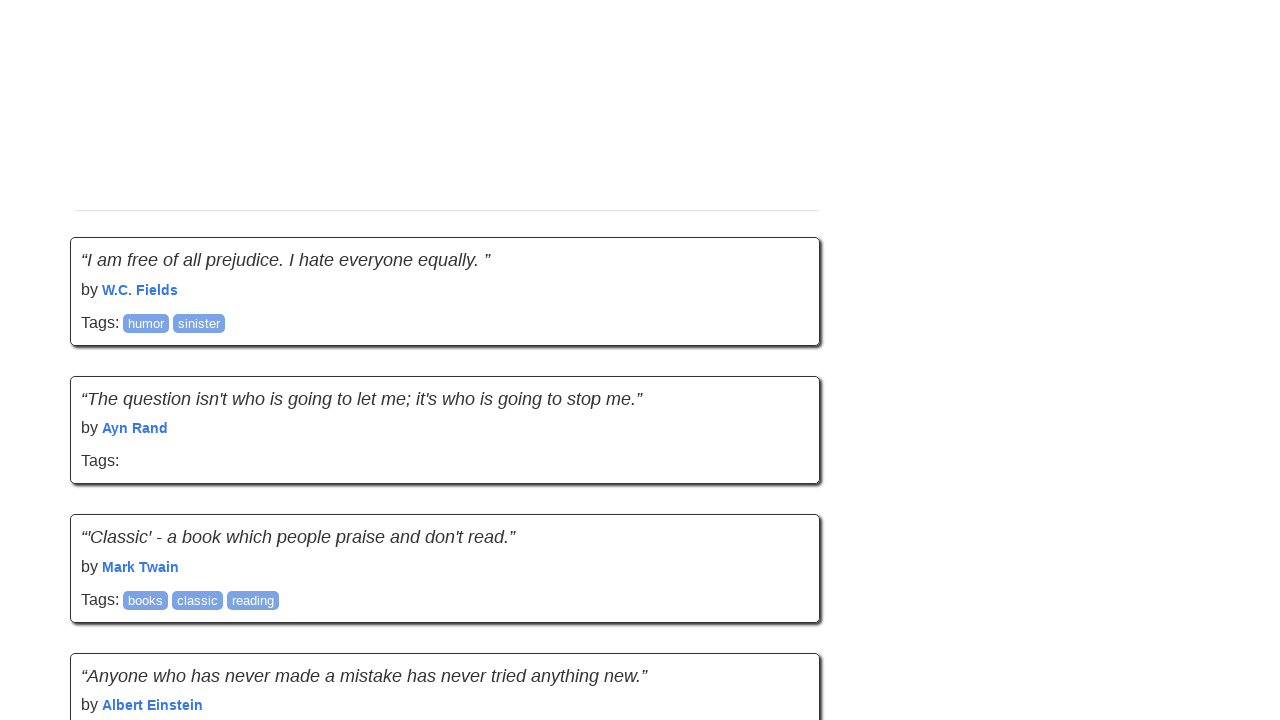

Waited 2 seconds for content to load
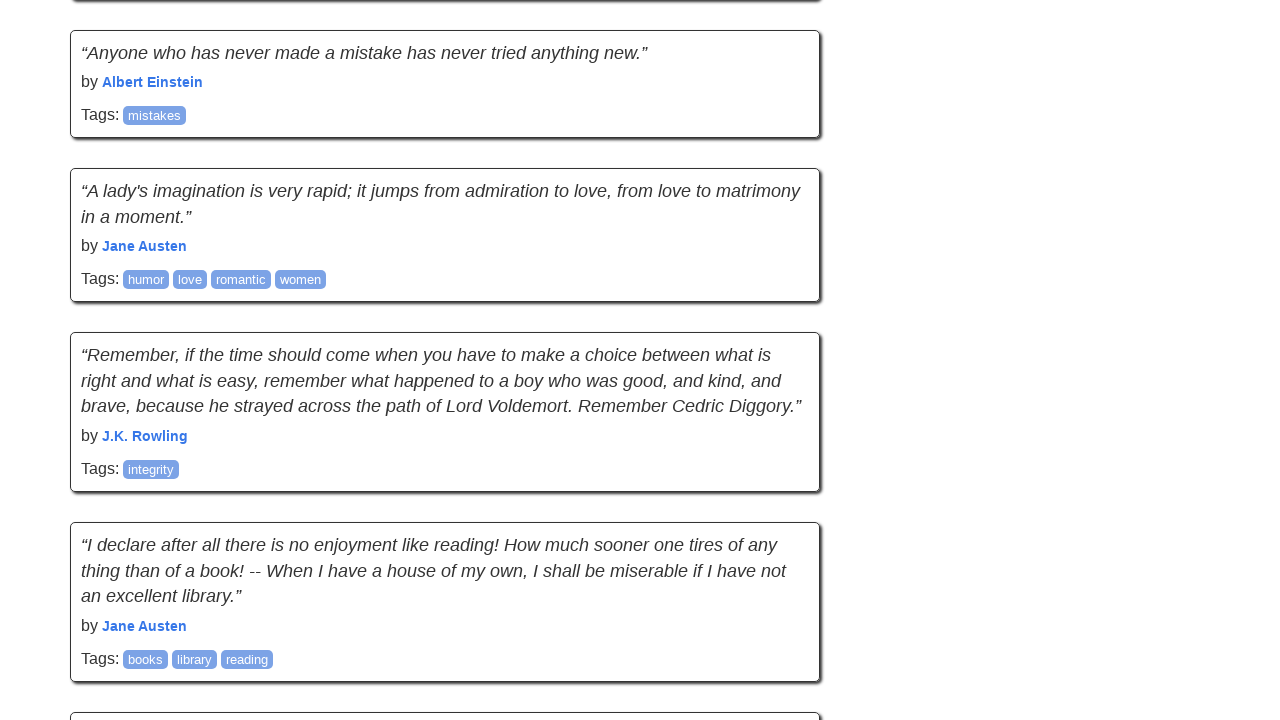

Pressed PageDown to scroll down the page
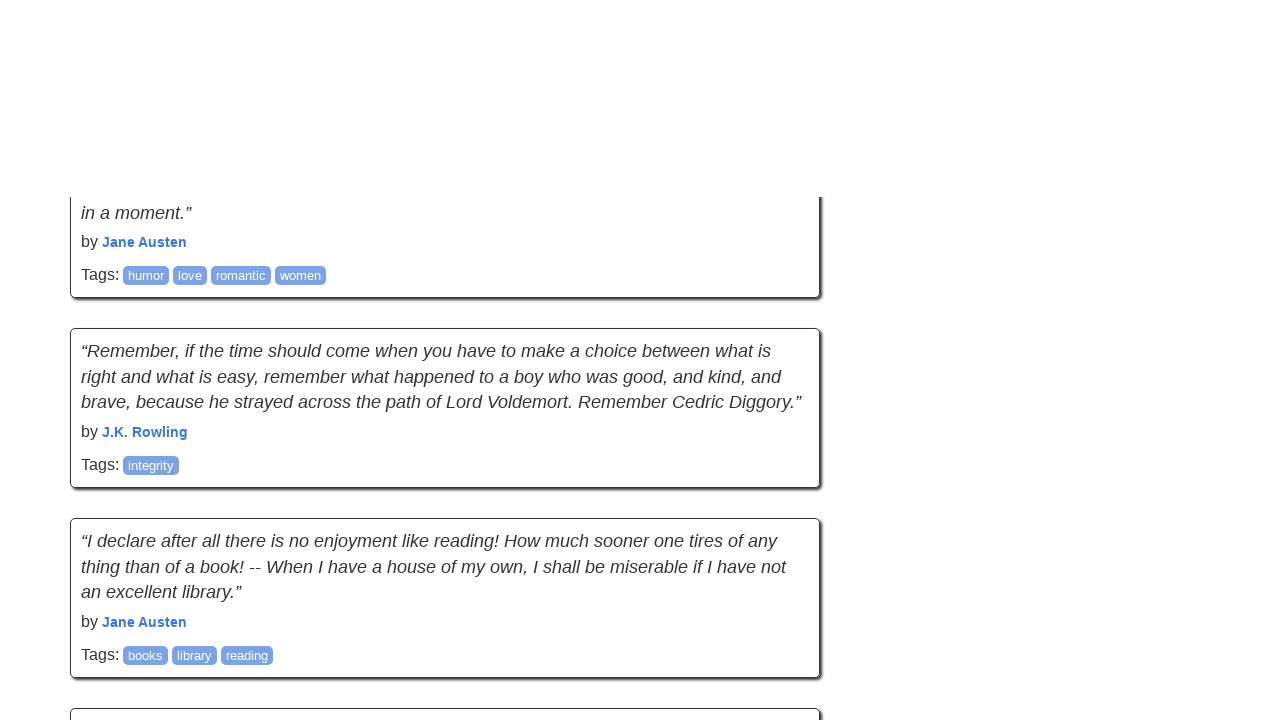

Waited 2 seconds for content to load
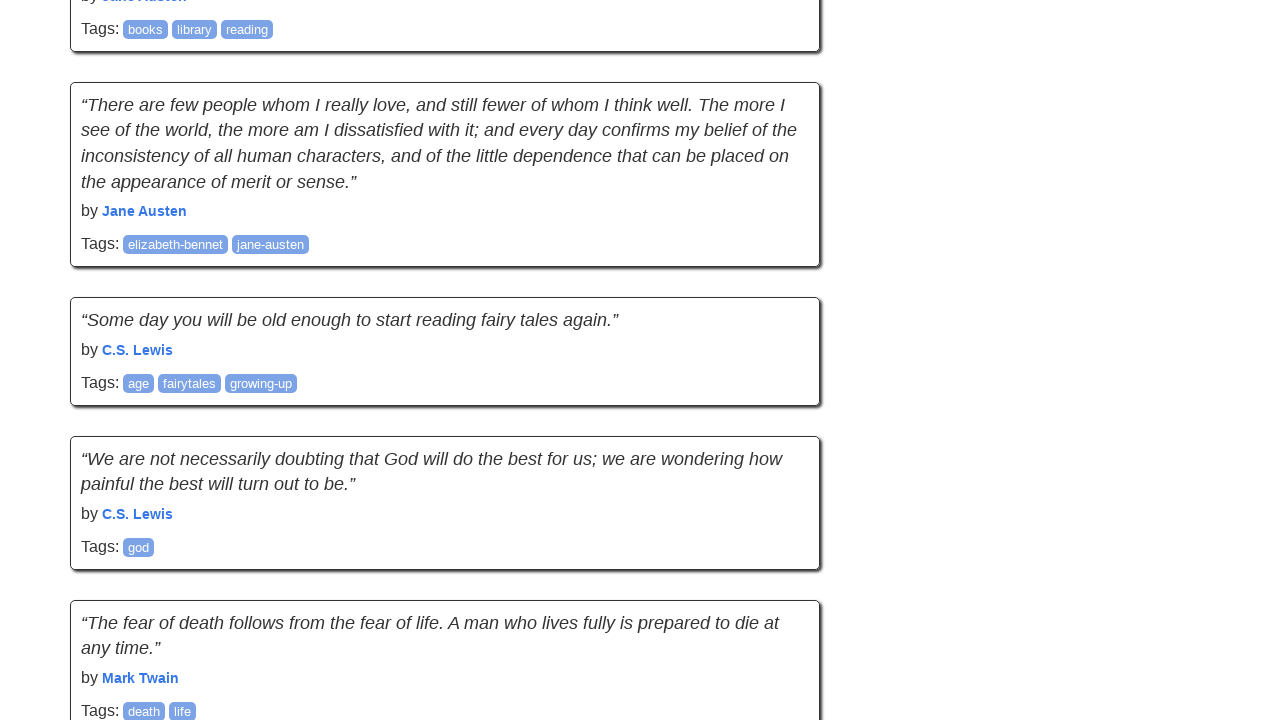

Evaluated page scroll height: 14398
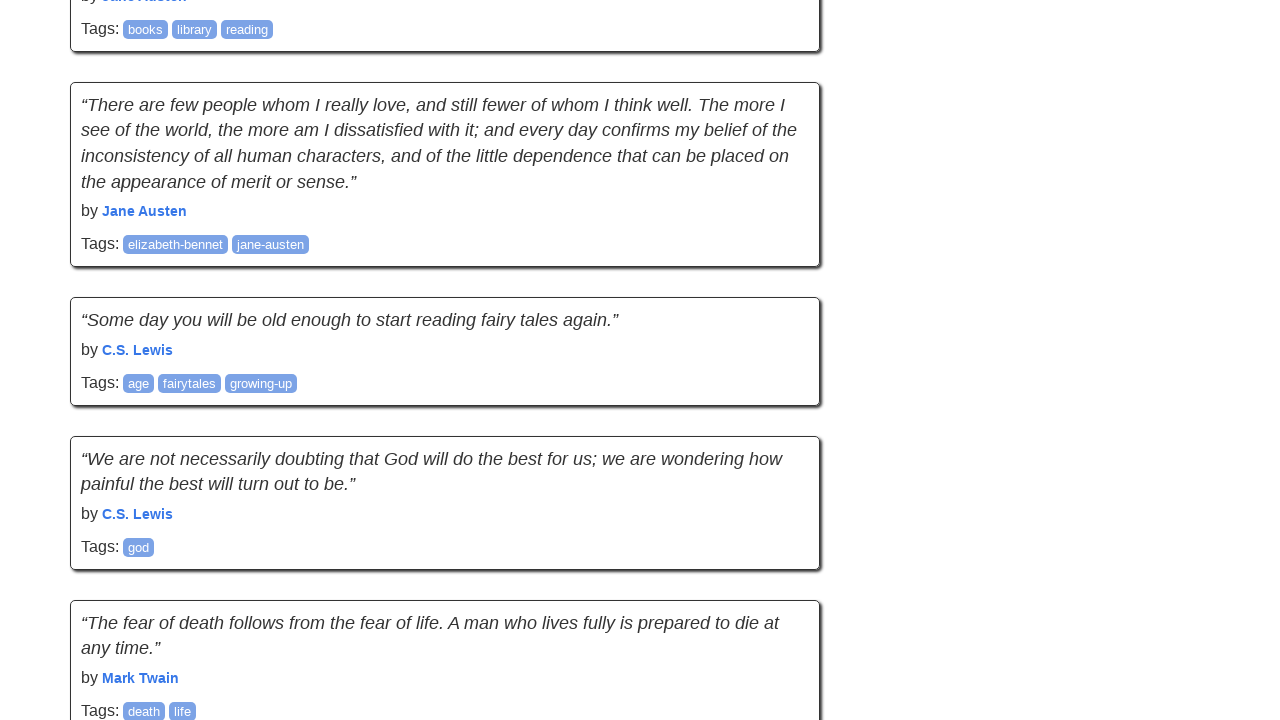

Pressed PageDown to scroll down the page
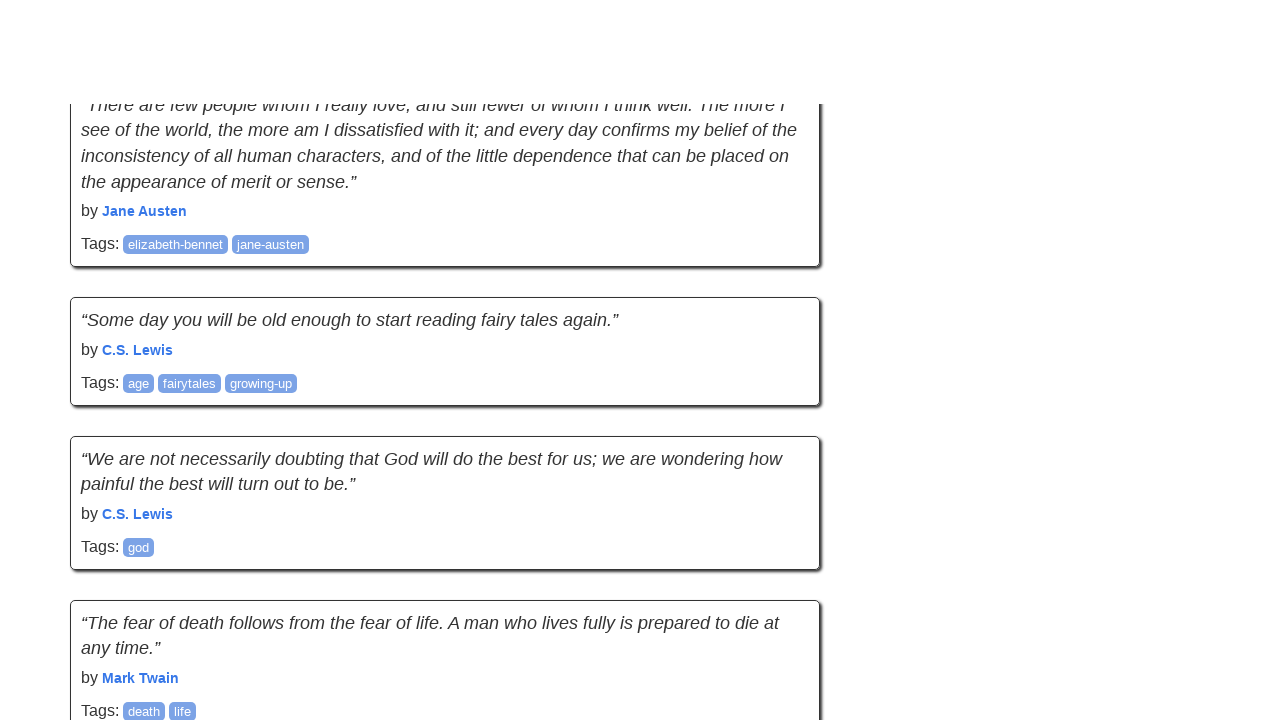

Waited 2 seconds for content to load
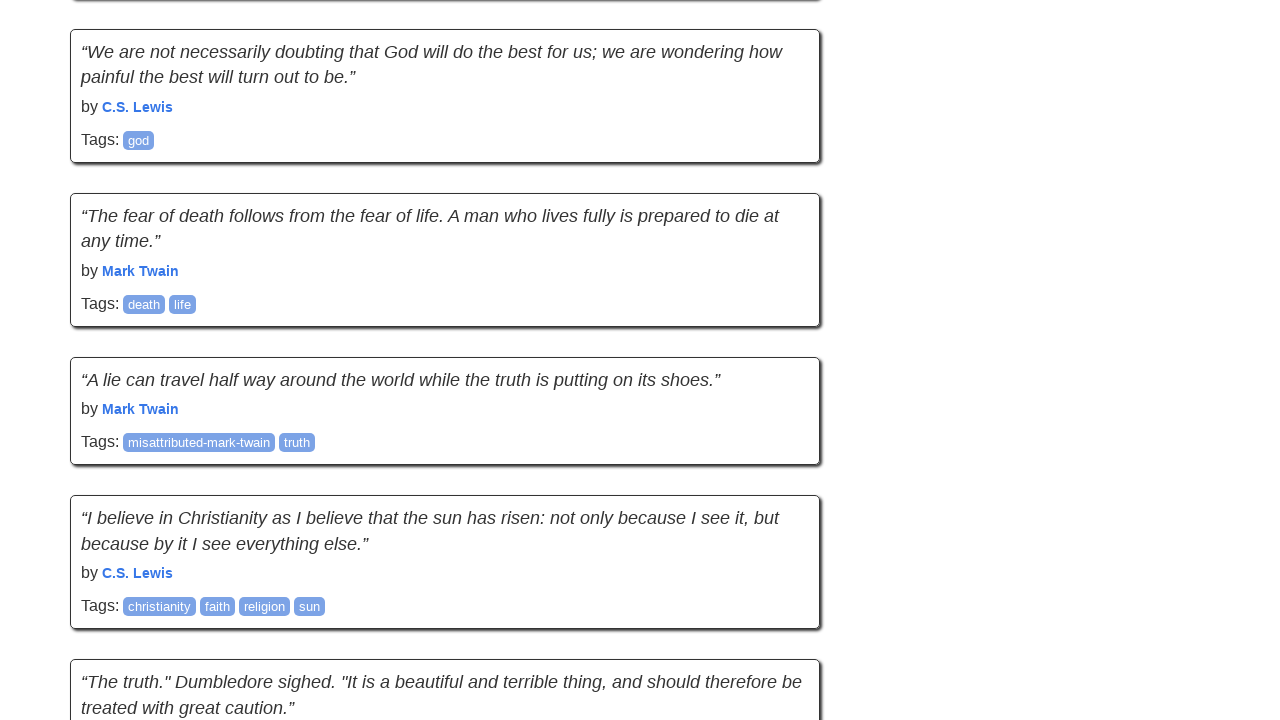

Pressed PageDown to scroll down the page
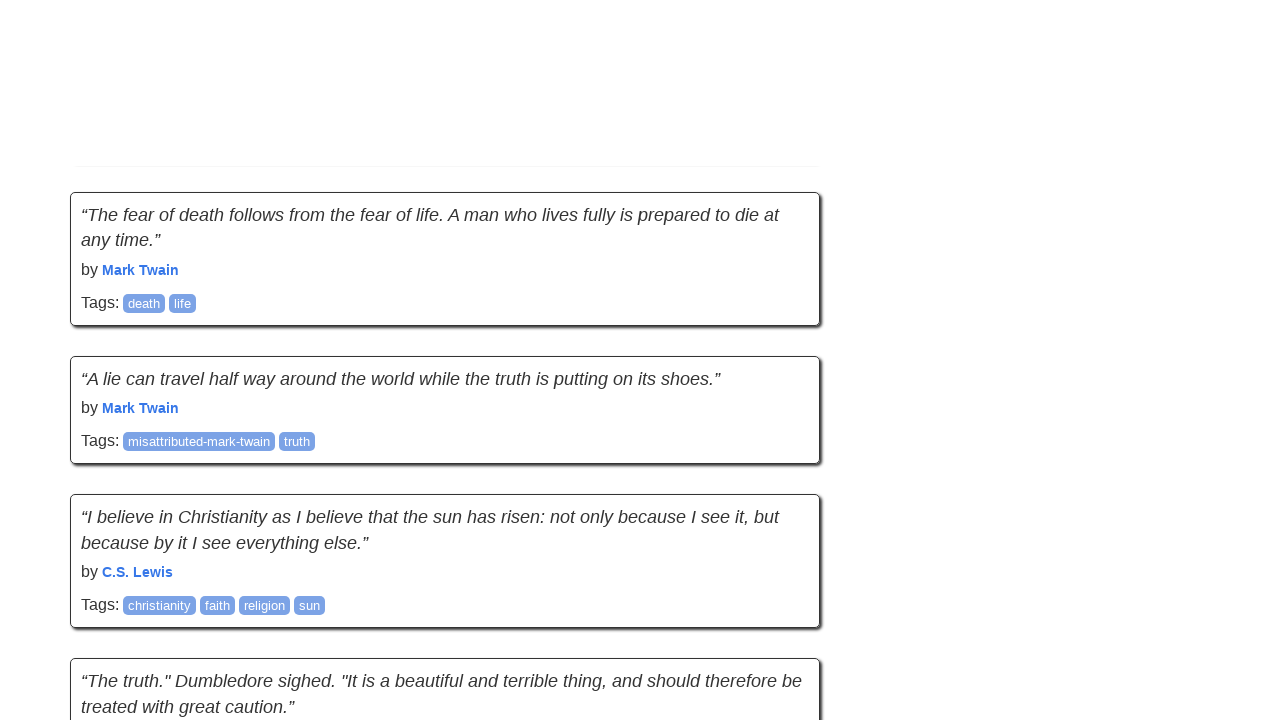

Waited 2 seconds for content to load
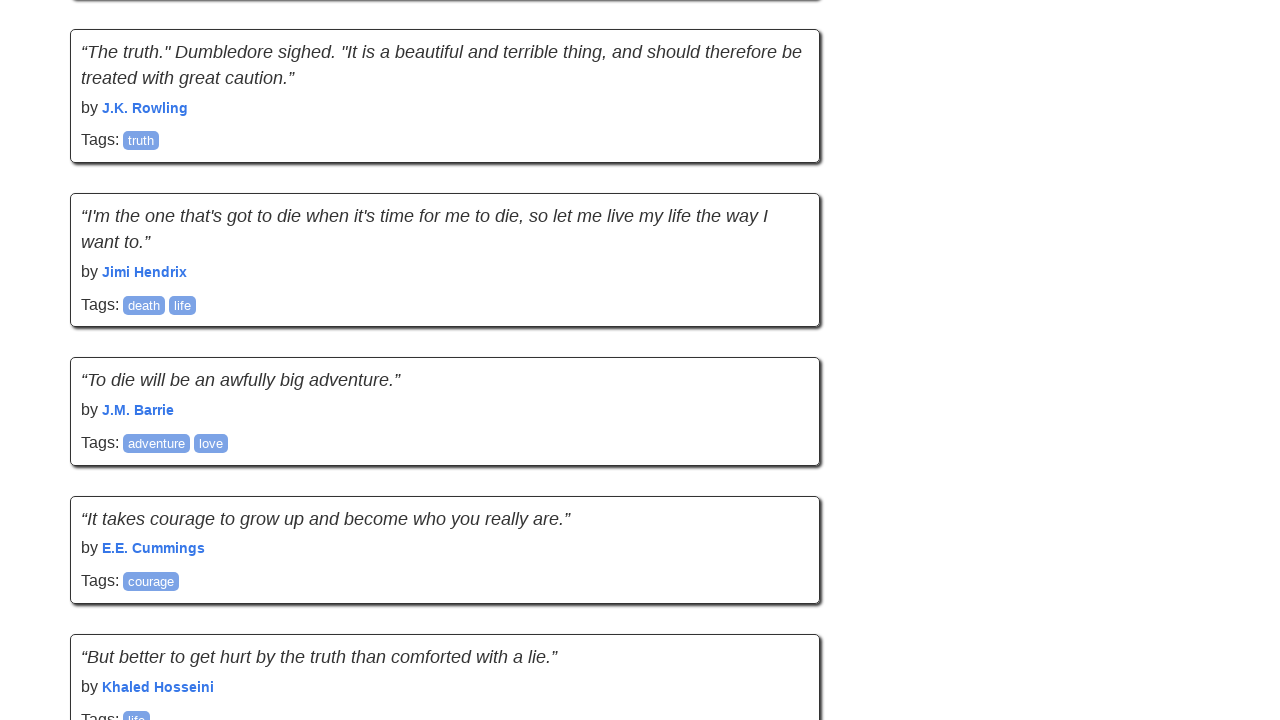

Pressed PageDown to scroll down the page
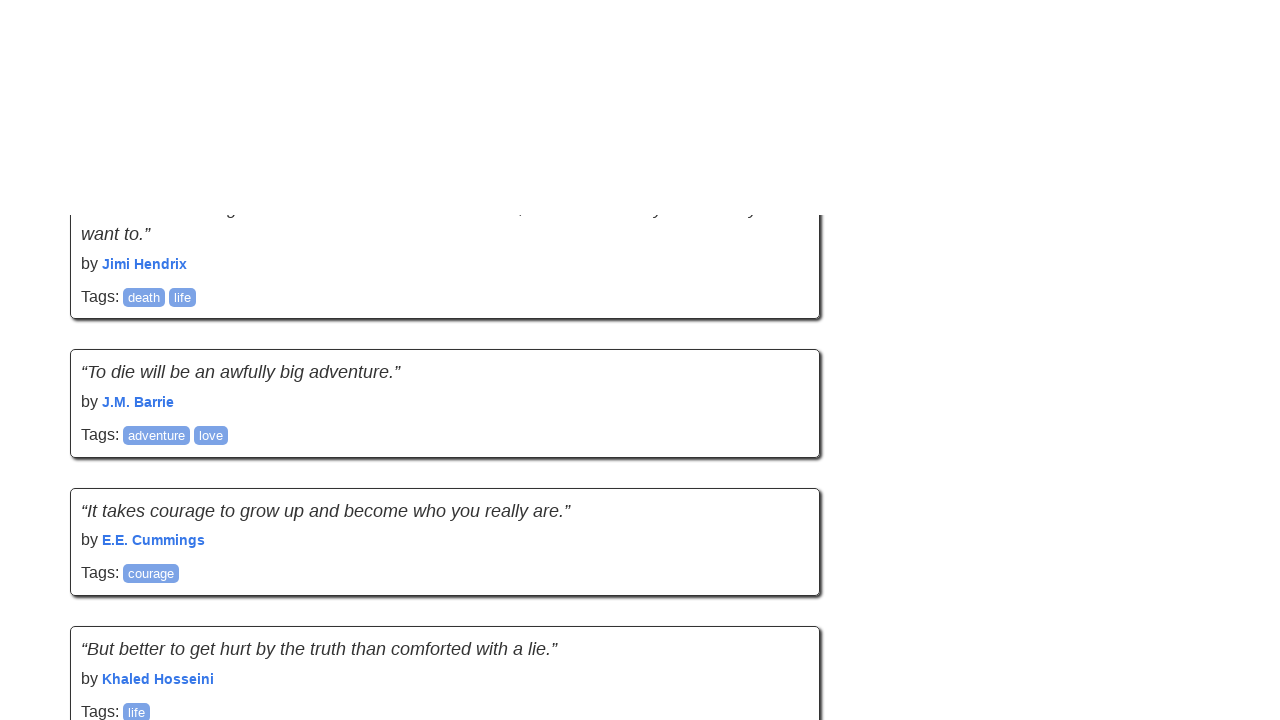

Waited 2 seconds for content to load
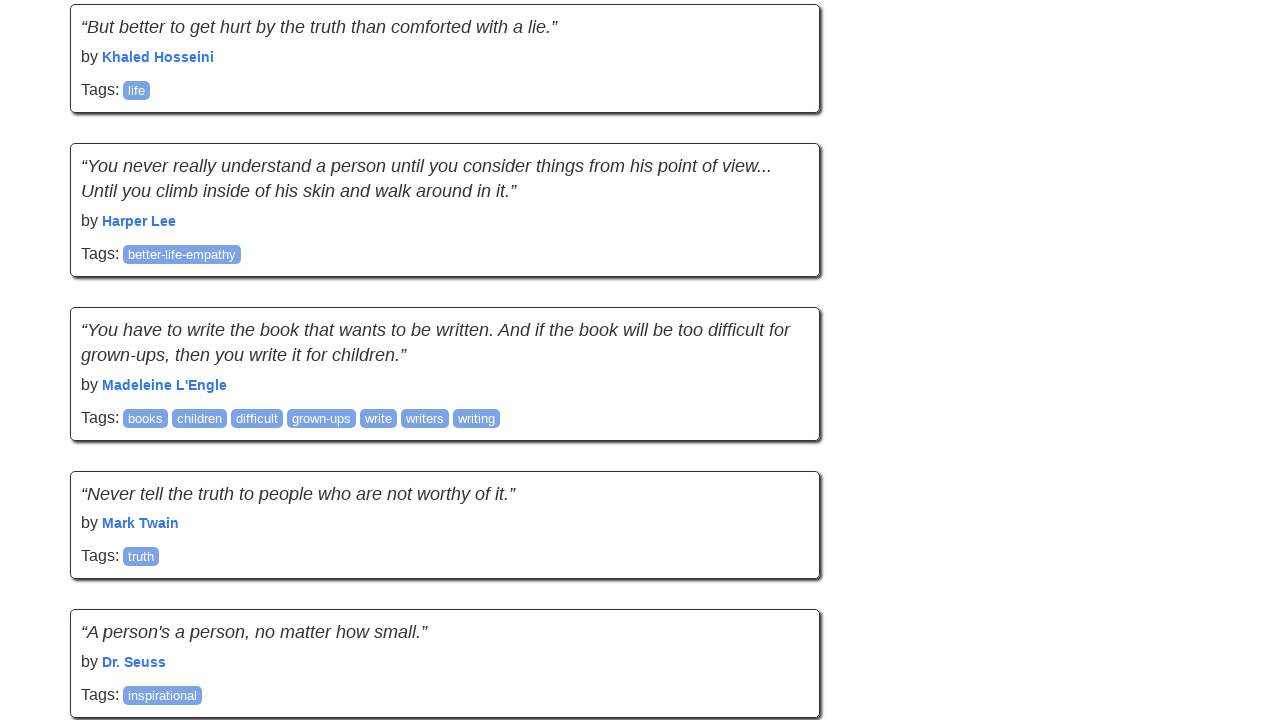

Pressed PageDown to scroll down the page
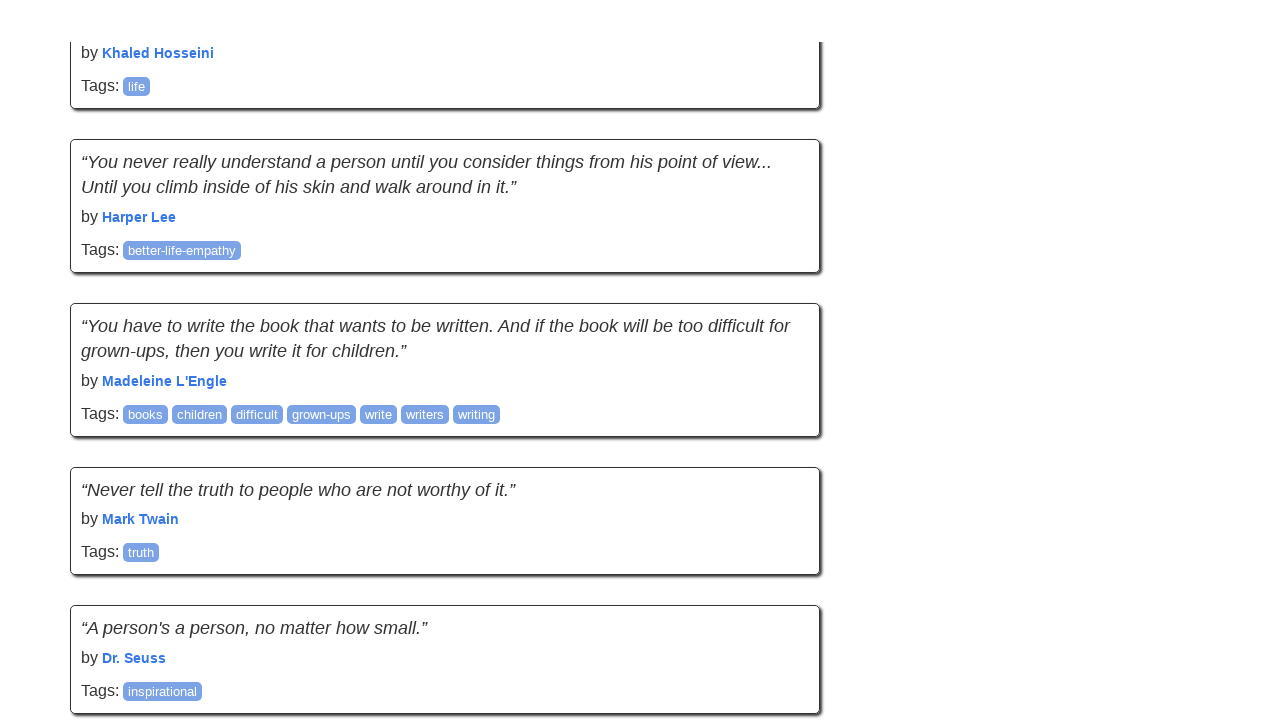

Waited 2 seconds for content to load
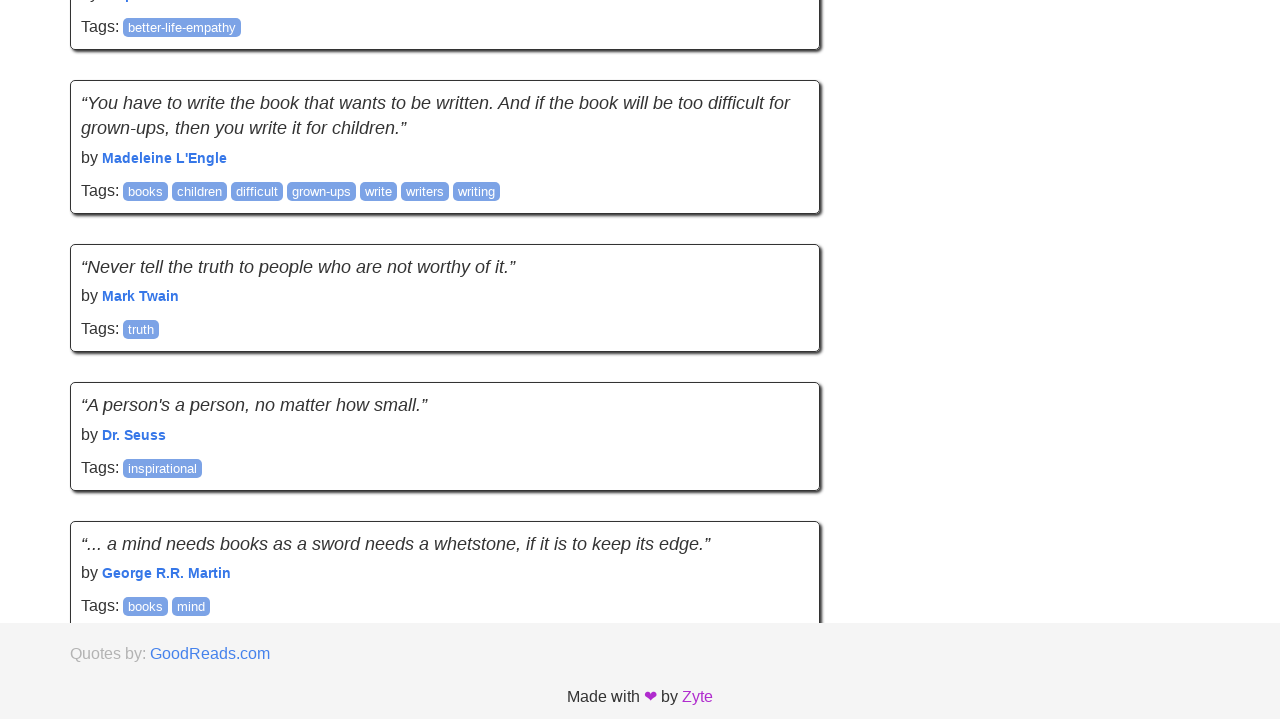

Pressed PageDown to scroll down the page
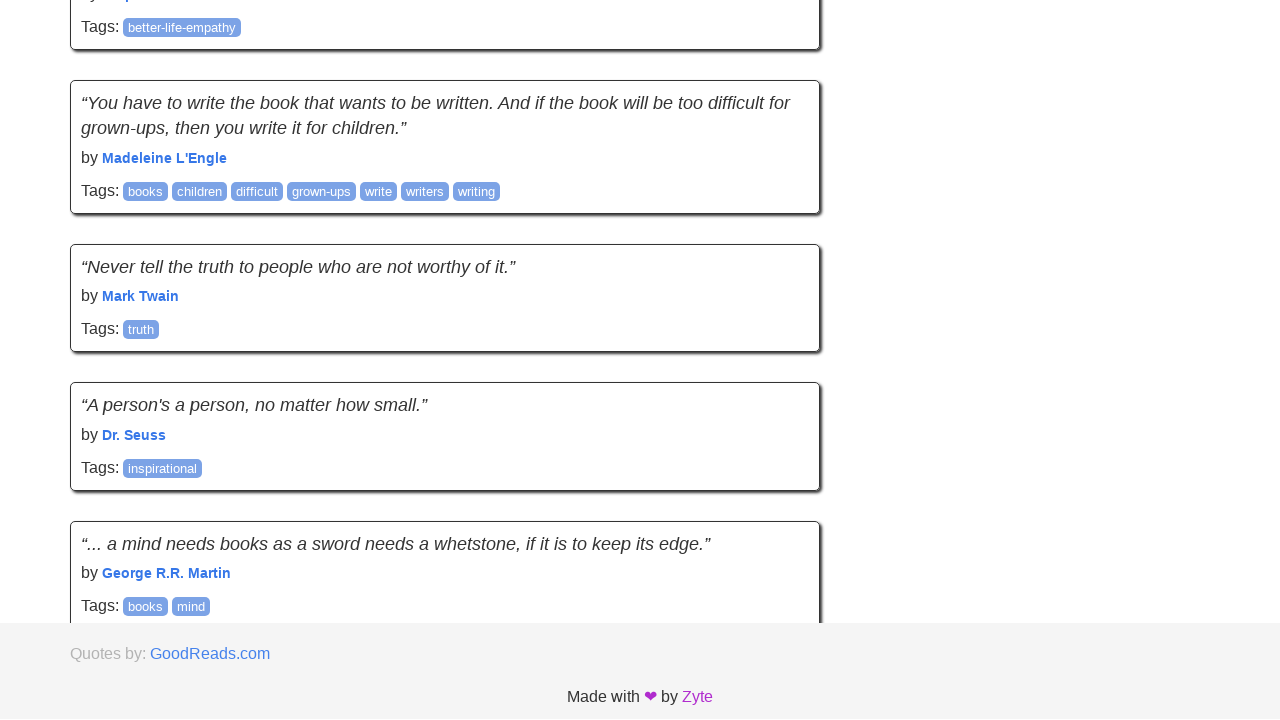

Waited 2 seconds for content to load
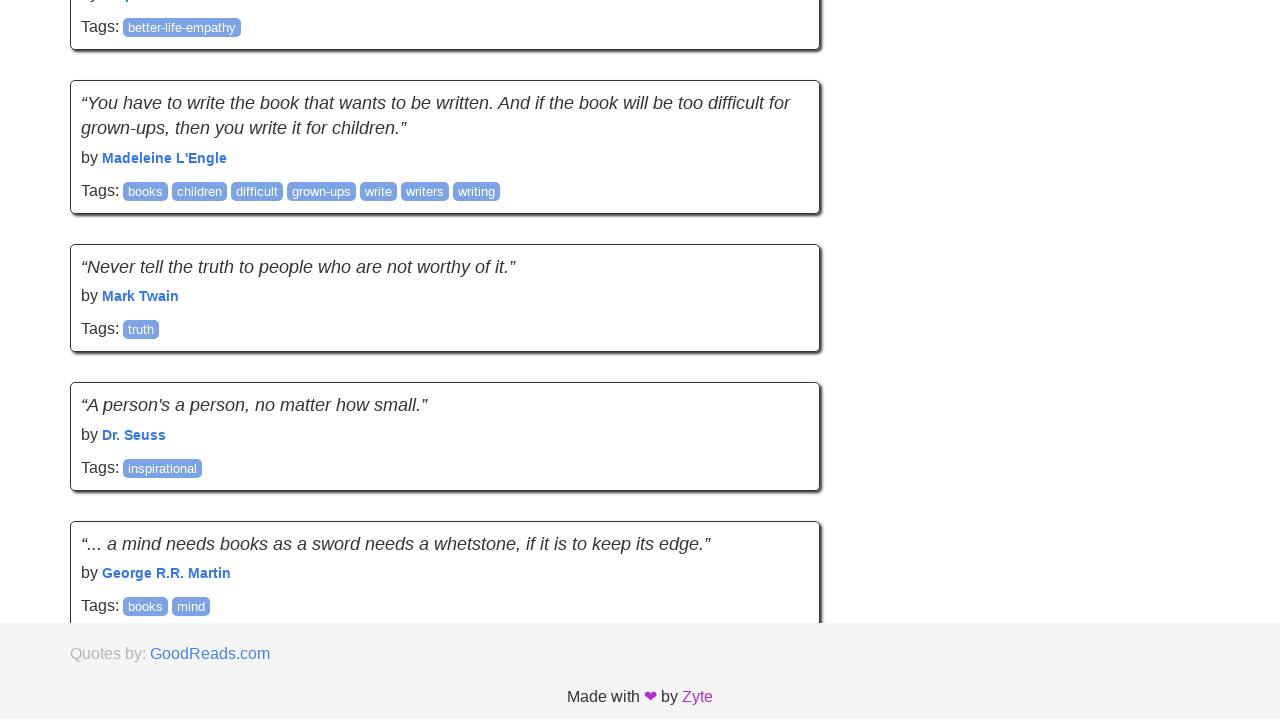

Evaluated page scroll height: 15885
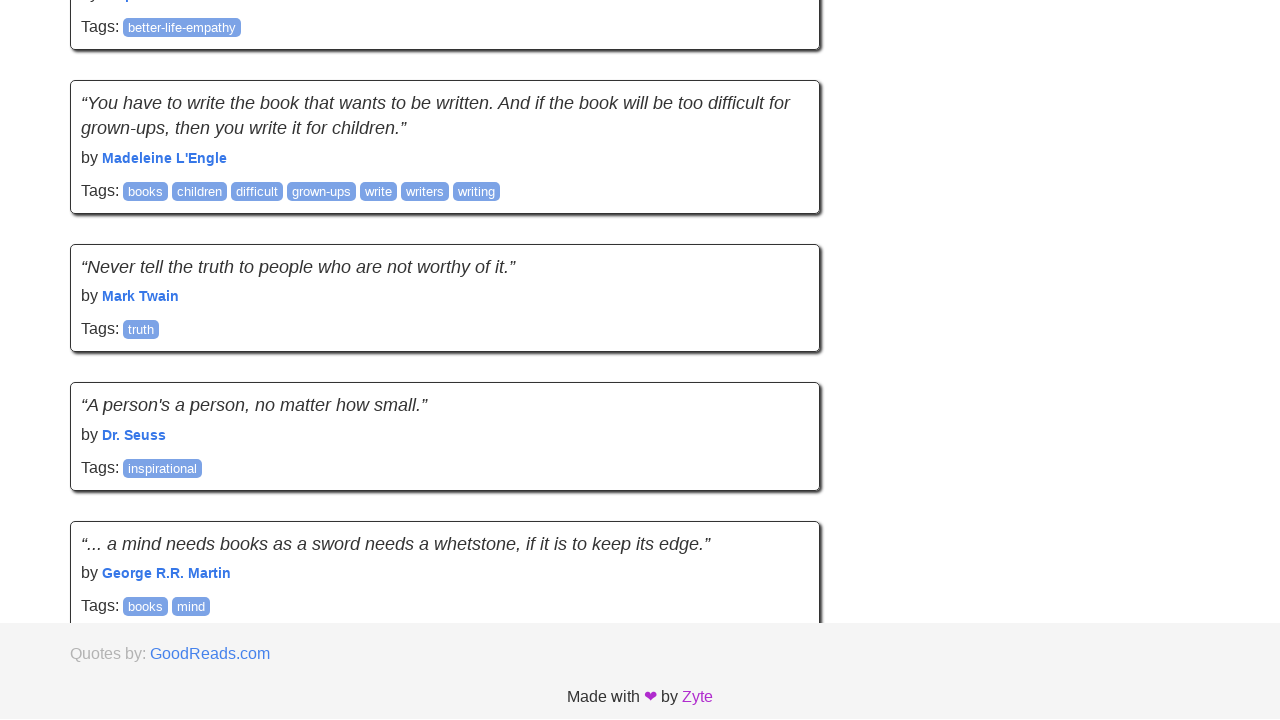

Pressed PageDown to scroll down the page
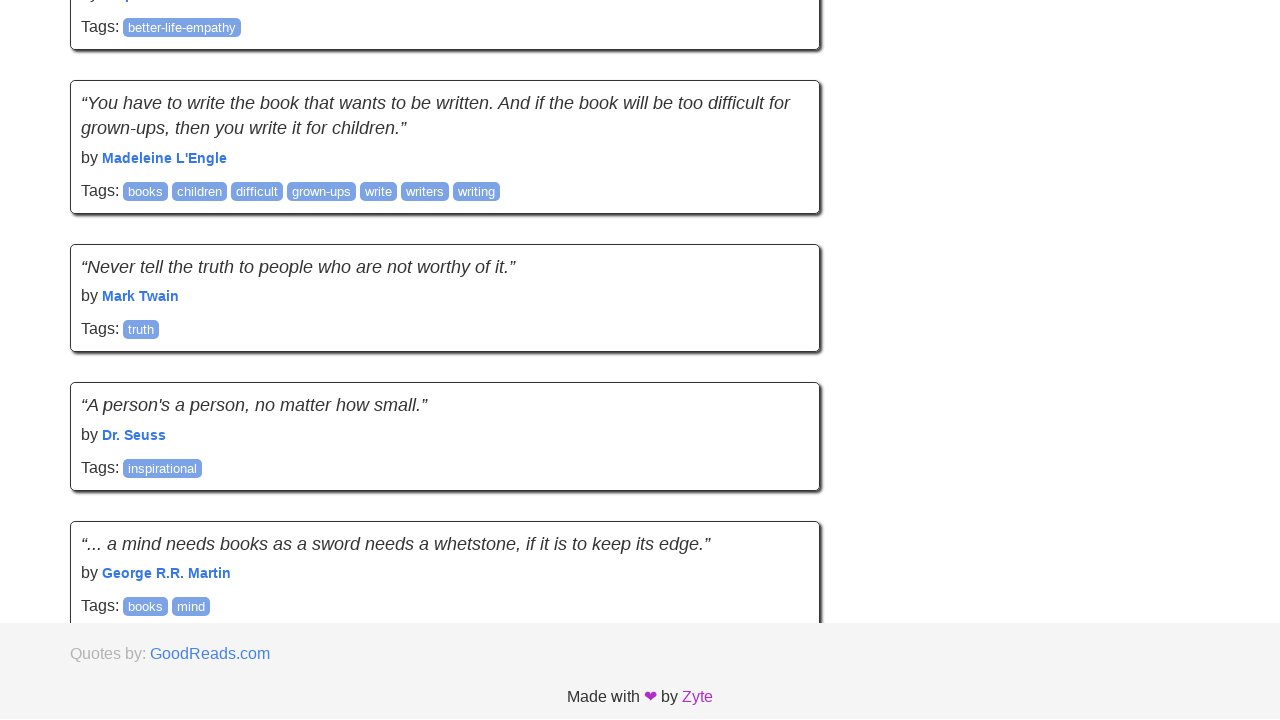

Waited 2 seconds for content to load
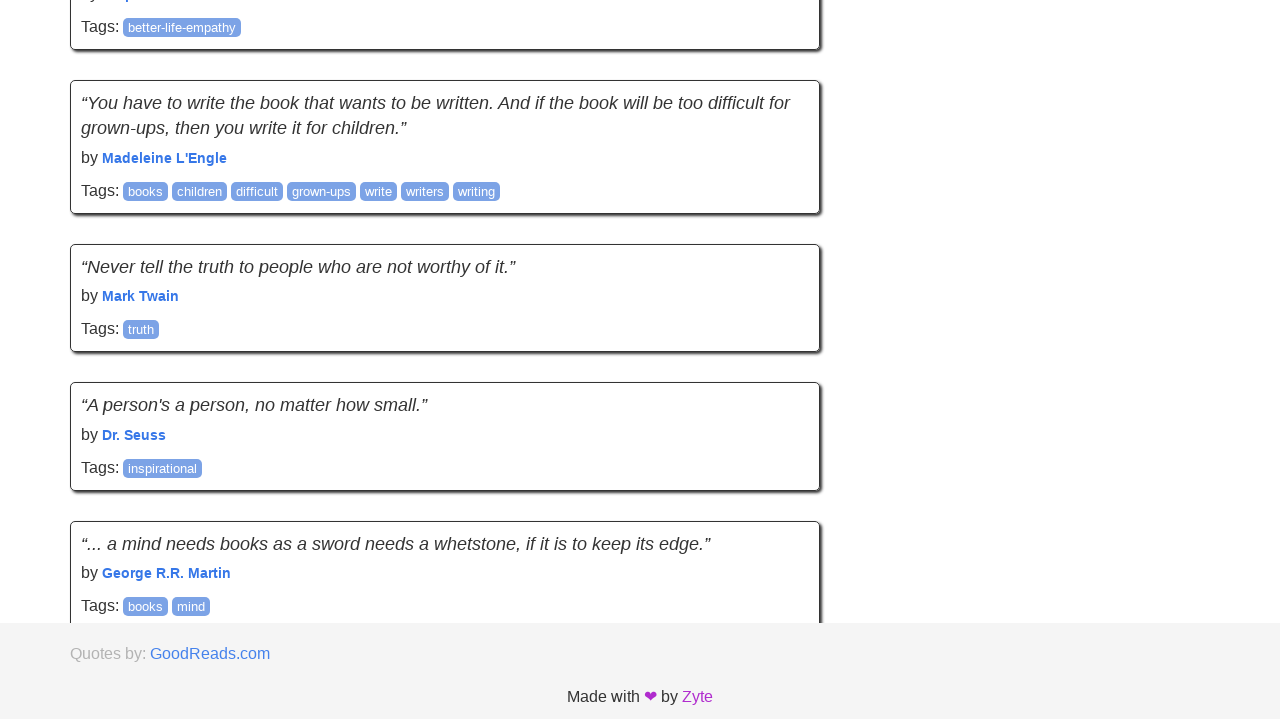

Pressed PageDown to scroll down the page
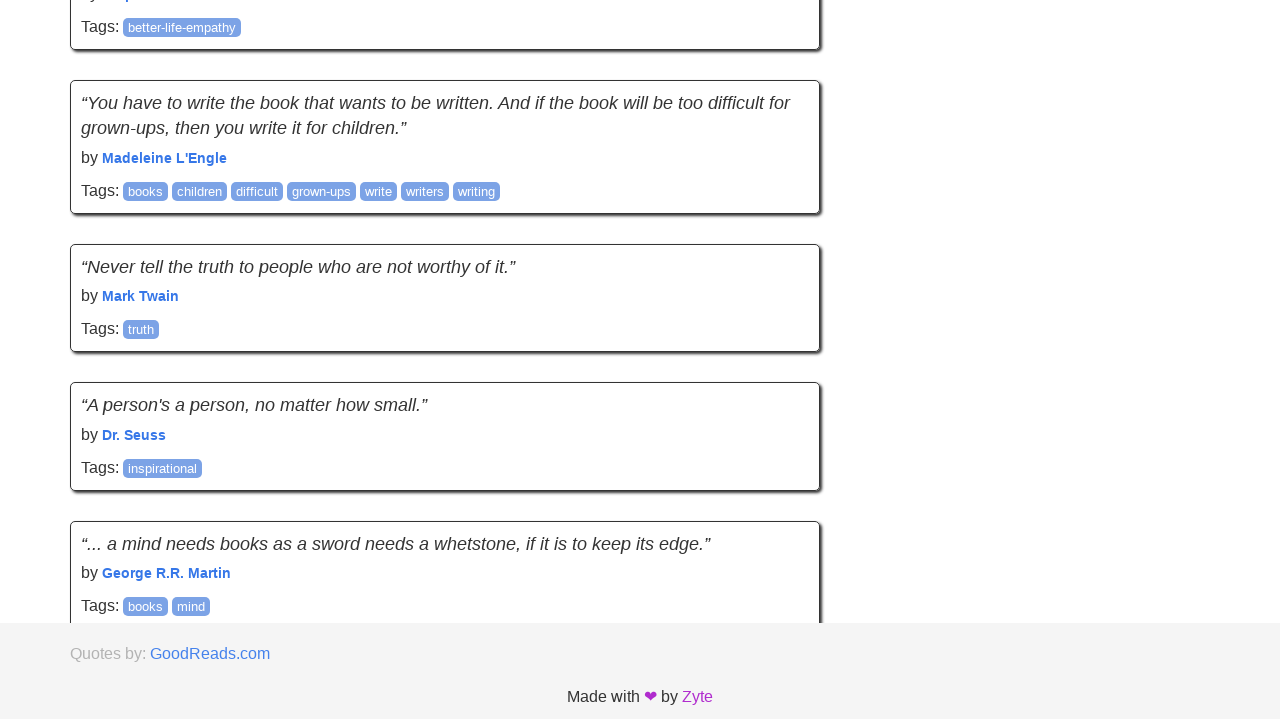

Waited 2 seconds for content to load
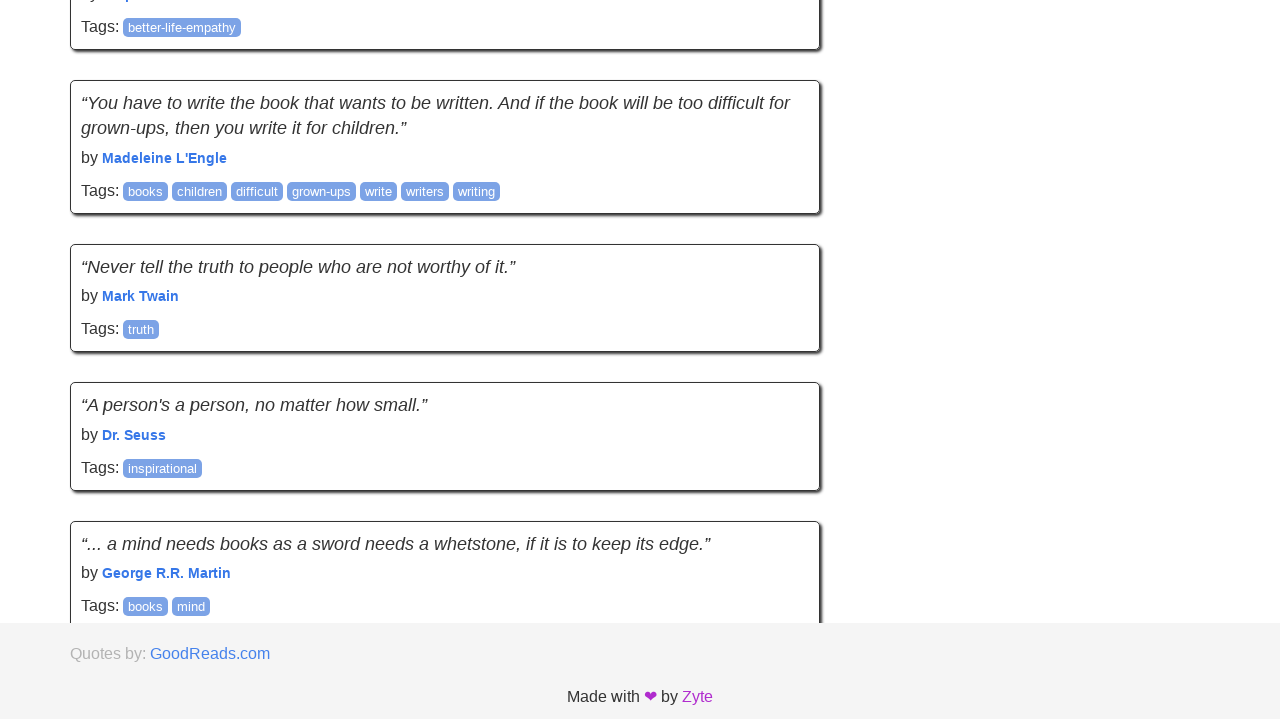

Pressed PageDown to scroll down the page
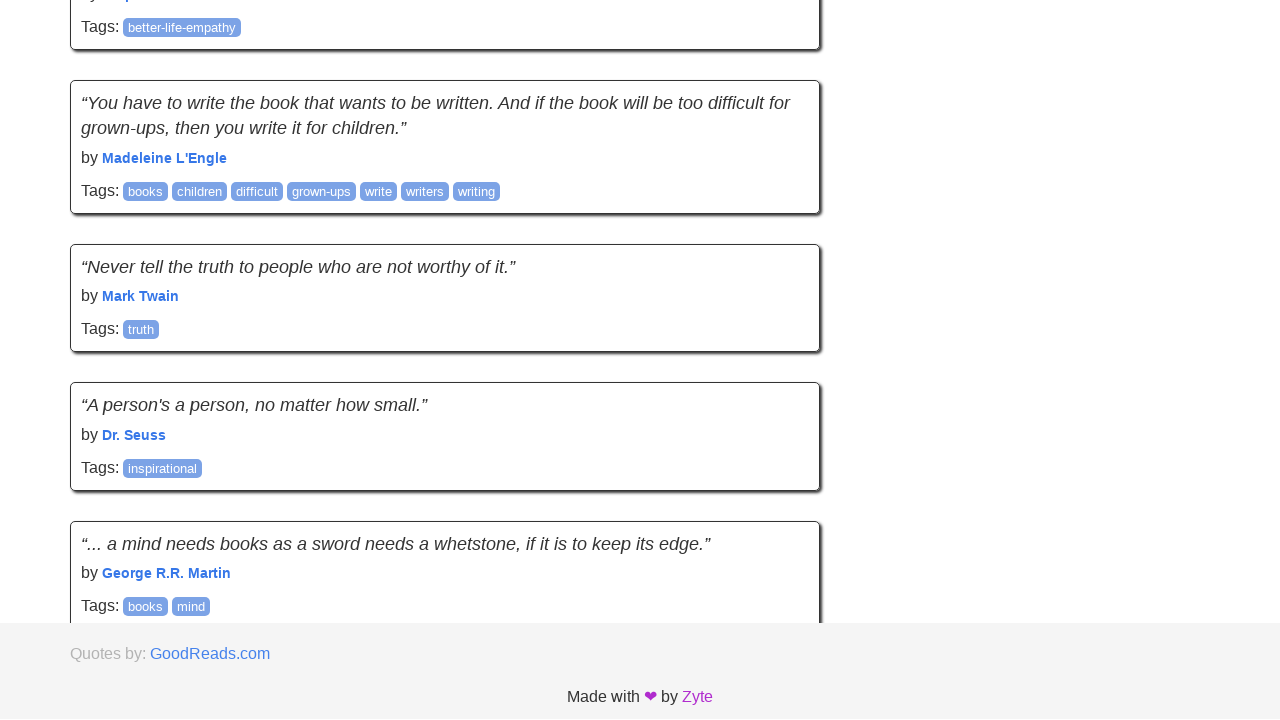

Waited 2 seconds for content to load
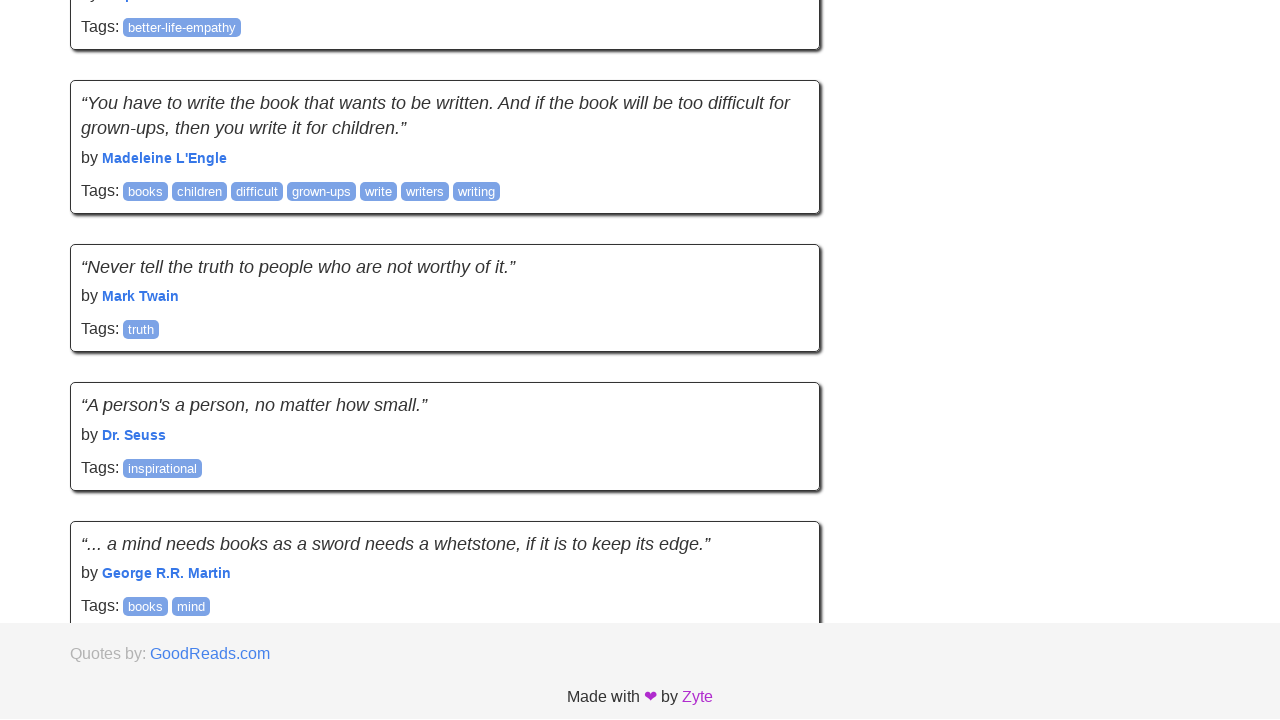

Pressed PageDown to scroll down the page
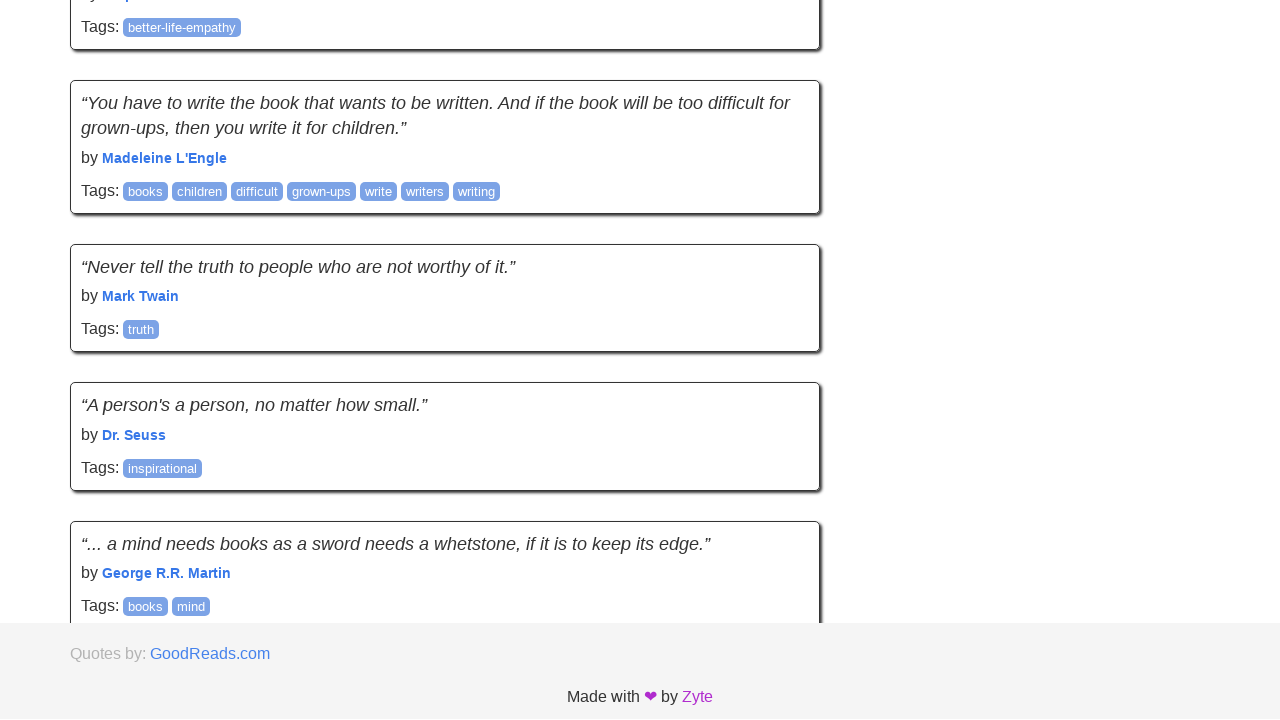

Waited 2 seconds for content to load
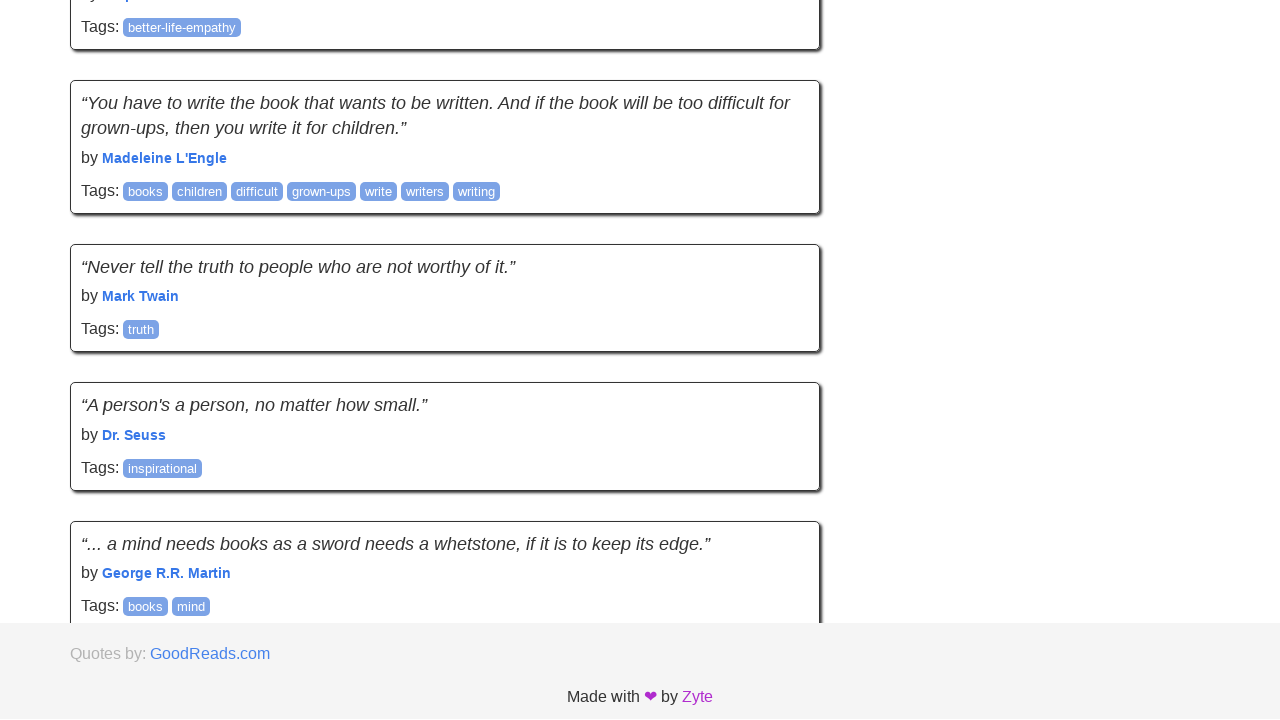

Pressed PageDown to scroll down the page
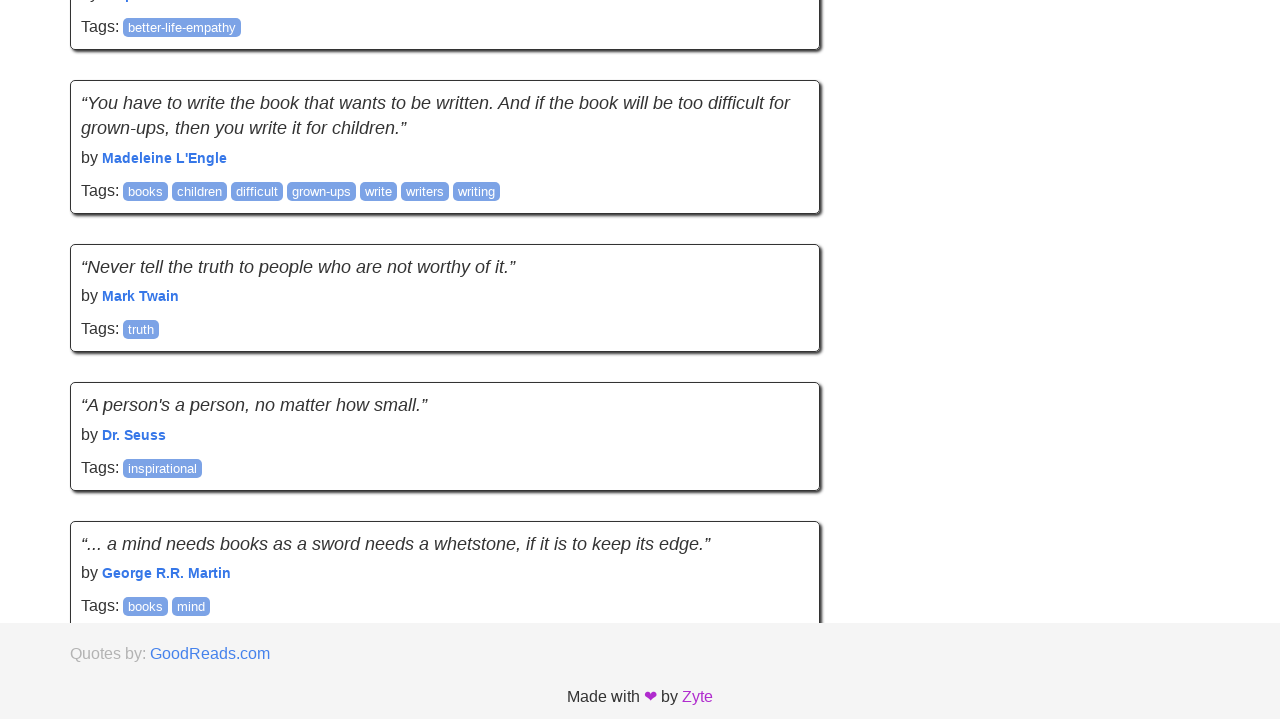

Waited 2 seconds for content to load
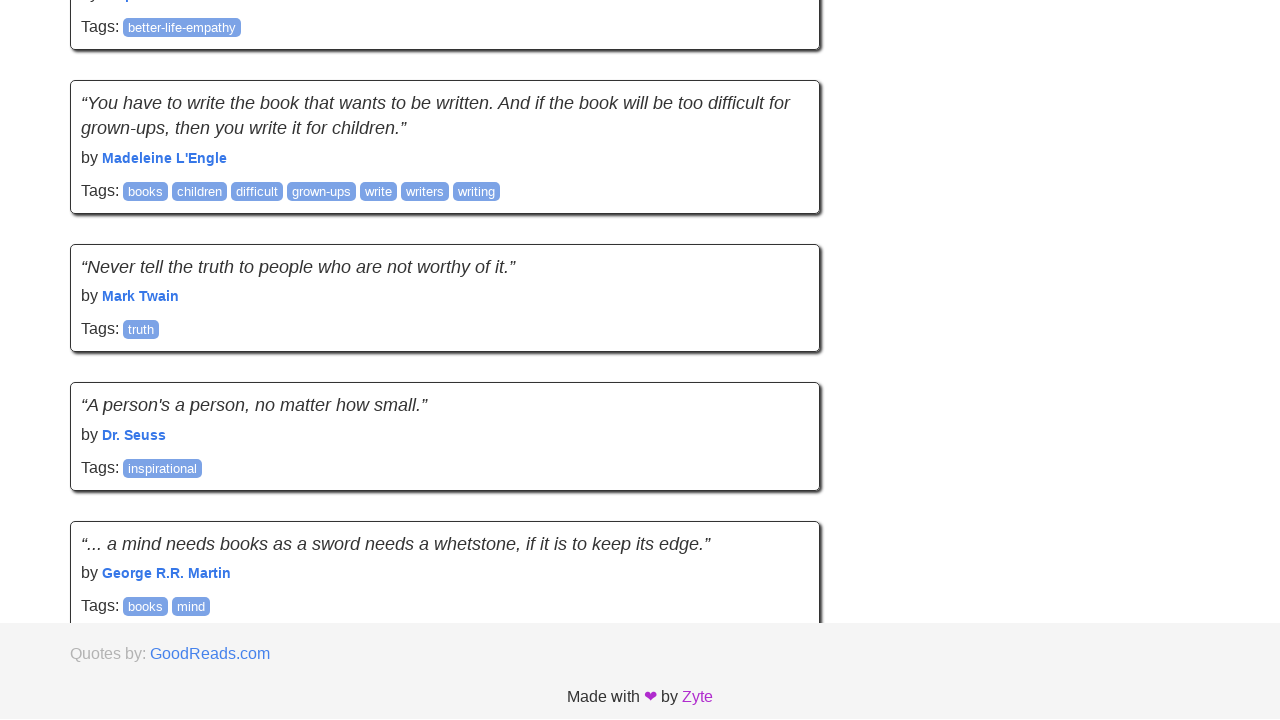

Evaluated page scroll height: 15885
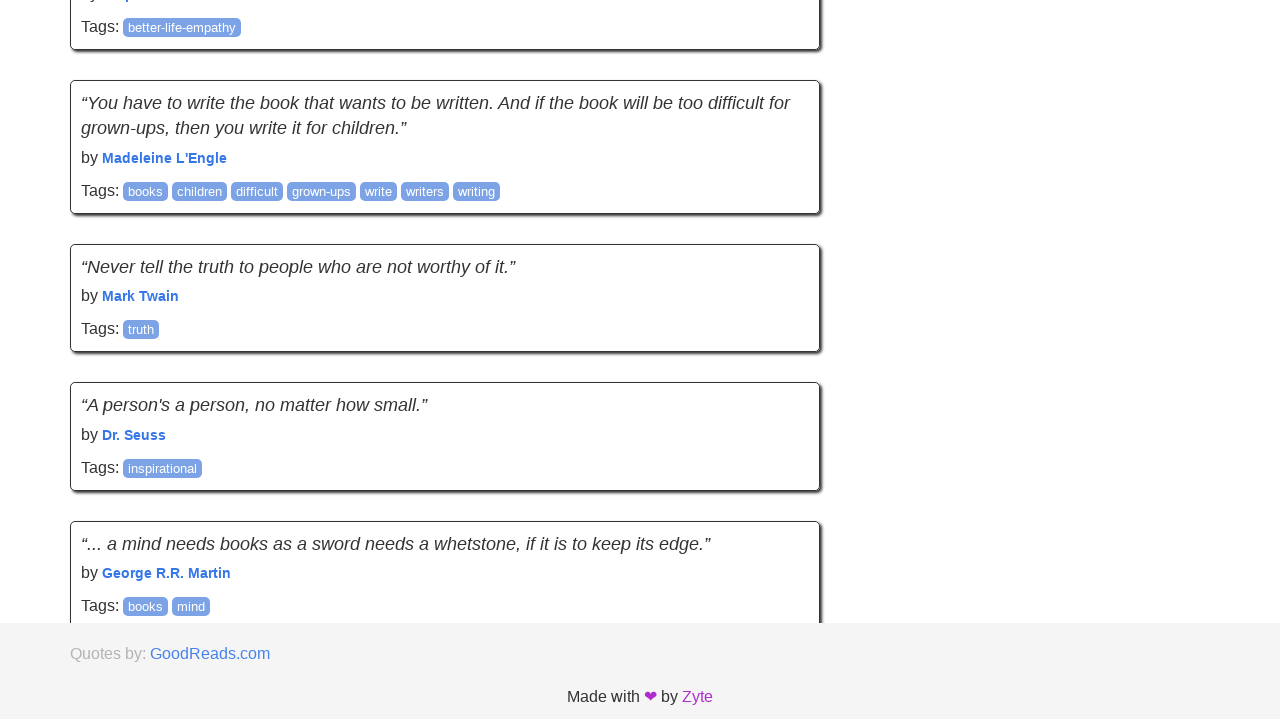

Reached end of page - scroll height unchanged
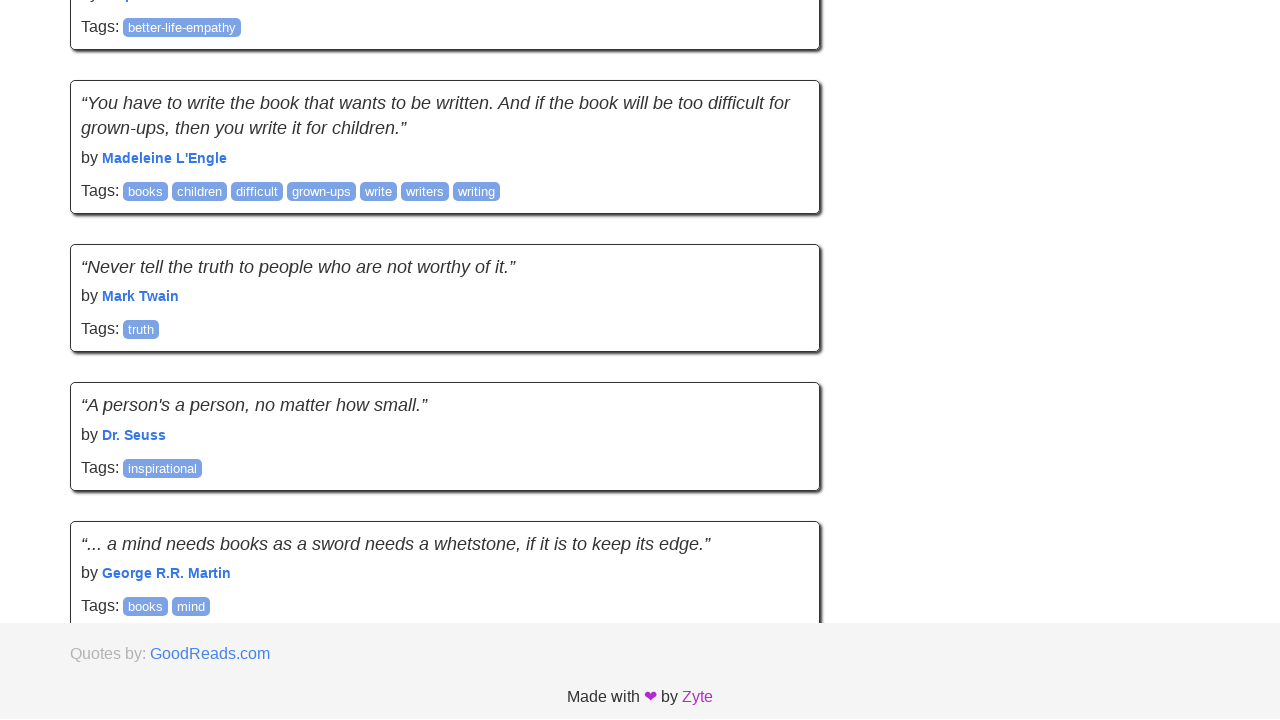

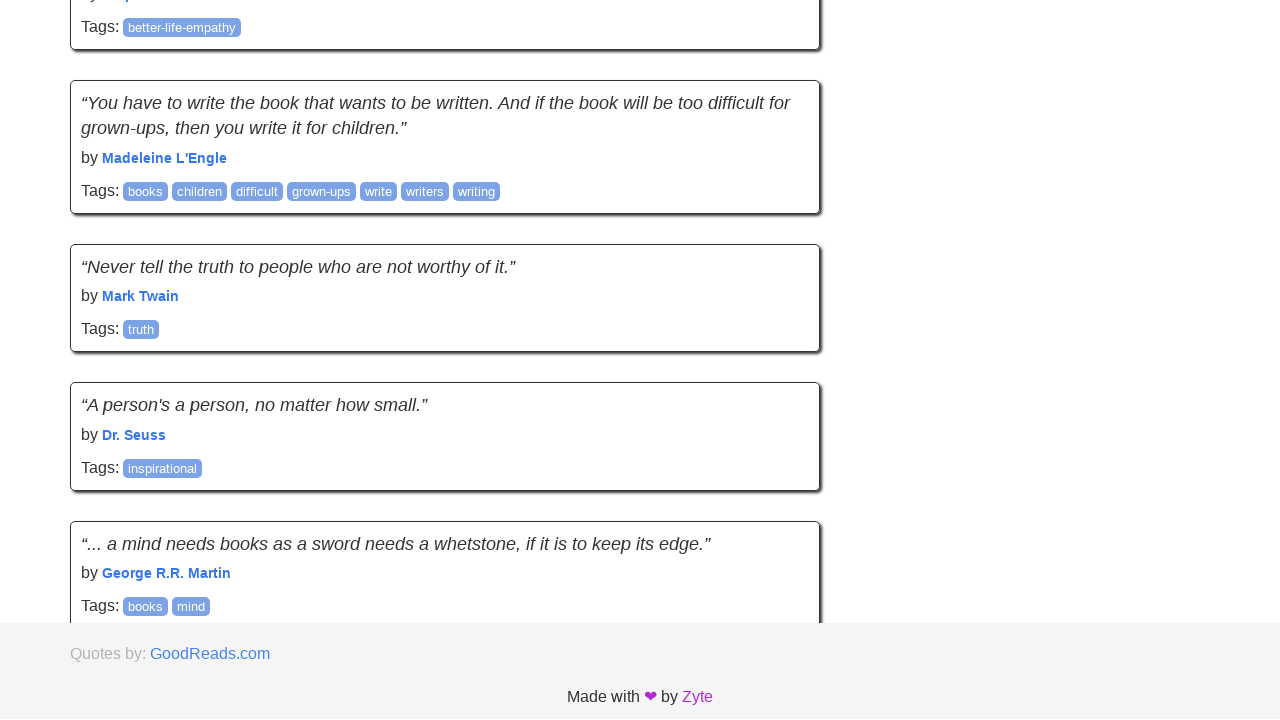